Automates clicking all checkboxes in a grid-based game called "Boxes" to win the game. The script systematically clicks through all checkbox inputs following a specific pattern to account for the table structure.

Starting URL: https://faculty.washington.edu/chudler/java/boxes.html

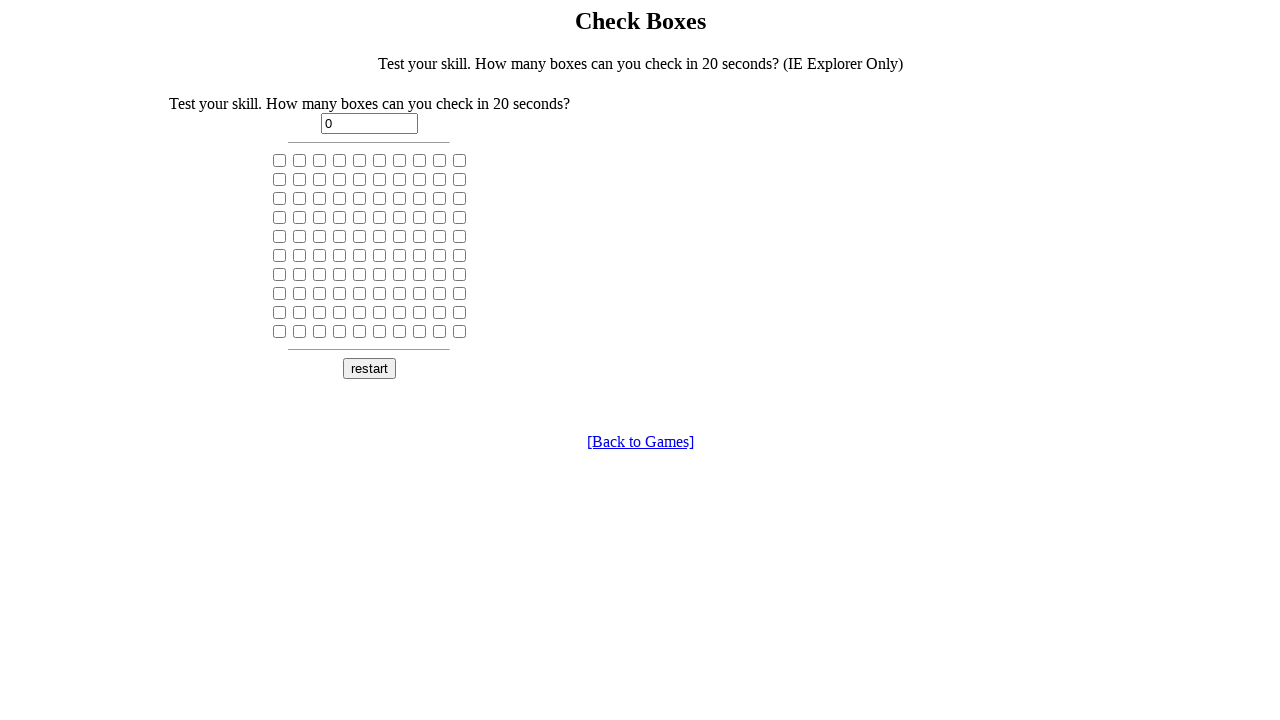

Clicked checkbox at position 4 (checker=0) at (280, 160) on body > center:nth-child(3) > table:nth-child(1) > tbody:nth-child(1) > tr:nth-ch
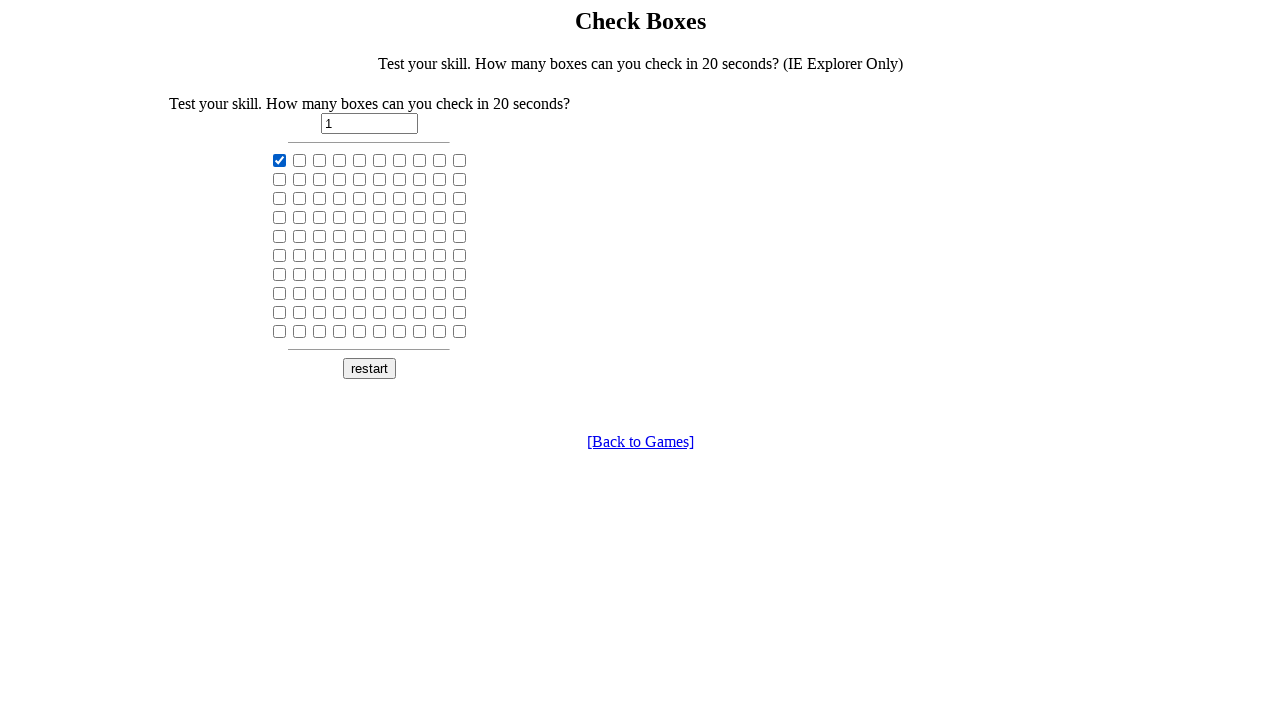

Clicked checkbox at position 5 (checker=1) at (300, 160) on body > center:nth-child(3) > table:nth-child(1) > tbody:nth-child(1) > tr:nth-ch
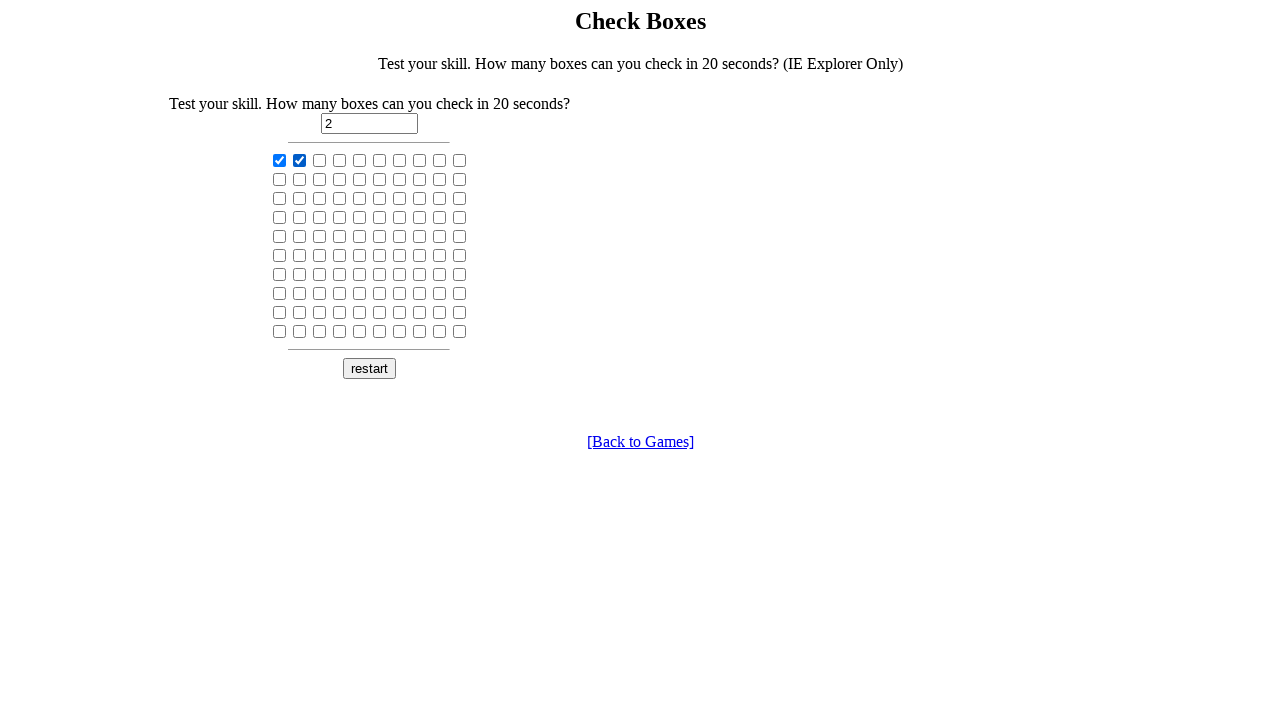

Clicked checkbox at position 6 (checker=2) at (320, 160) on body > center:nth-child(3) > table:nth-child(1) > tbody:nth-child(1) > tr:nth-ch
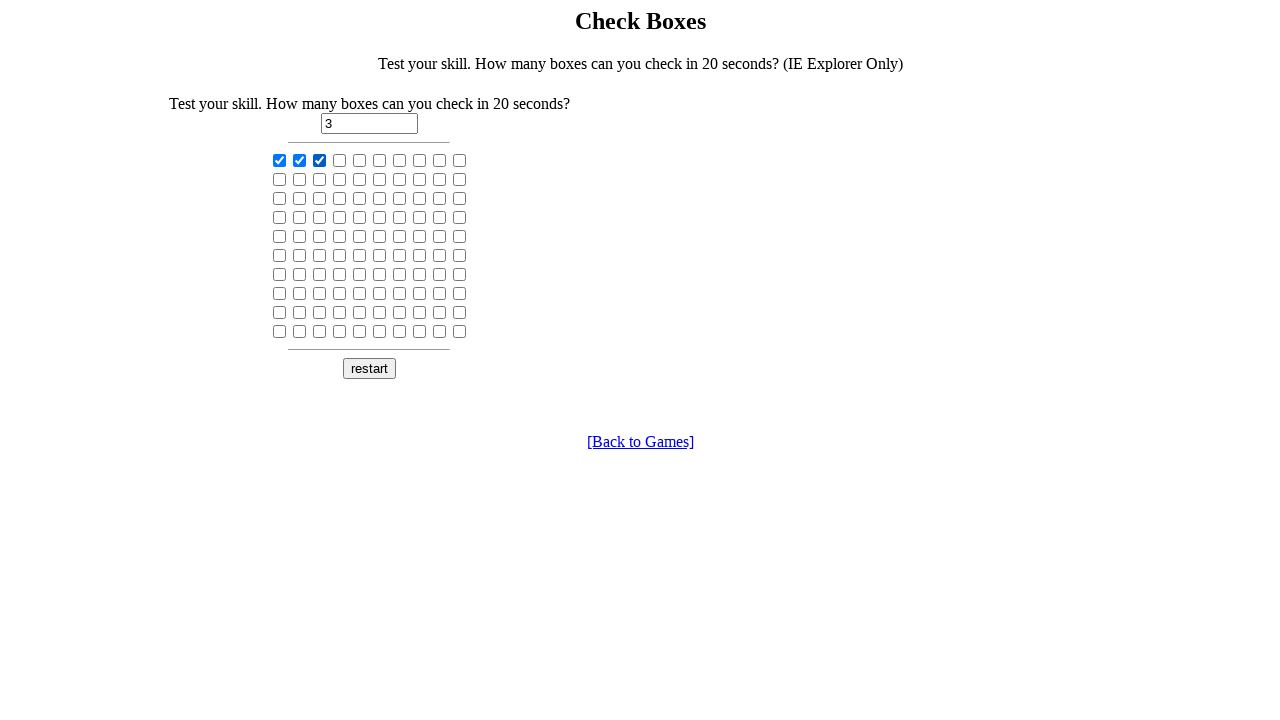

Clicked checkbox at position 7 (checker=3) at (340, 160) on body > center:nth-child(3) > table:nth-child(1) > tbody:nth-child(1) > tr:nth-ch
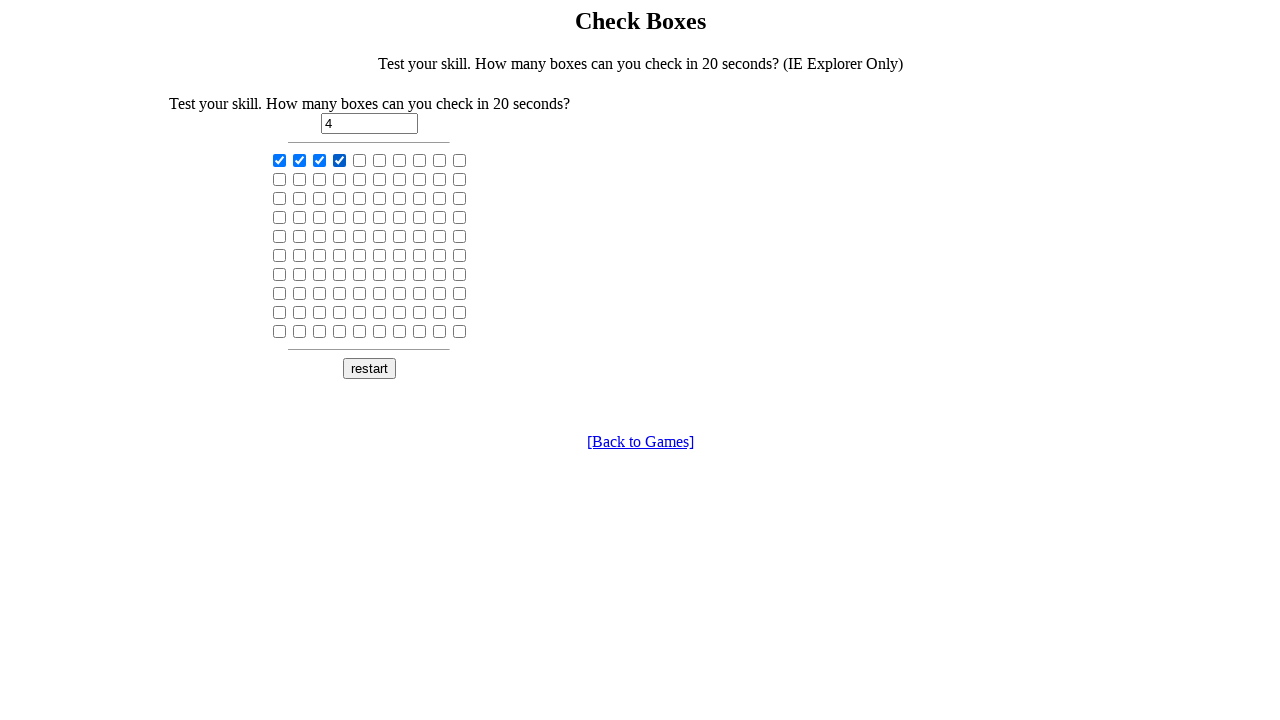

Clicked checkbox at position 8 (checker=4) at (360, 160) on body > center:nth-child(3) > table:nth-child(1) > tbody:nth-child(1) > tr:nth-ch
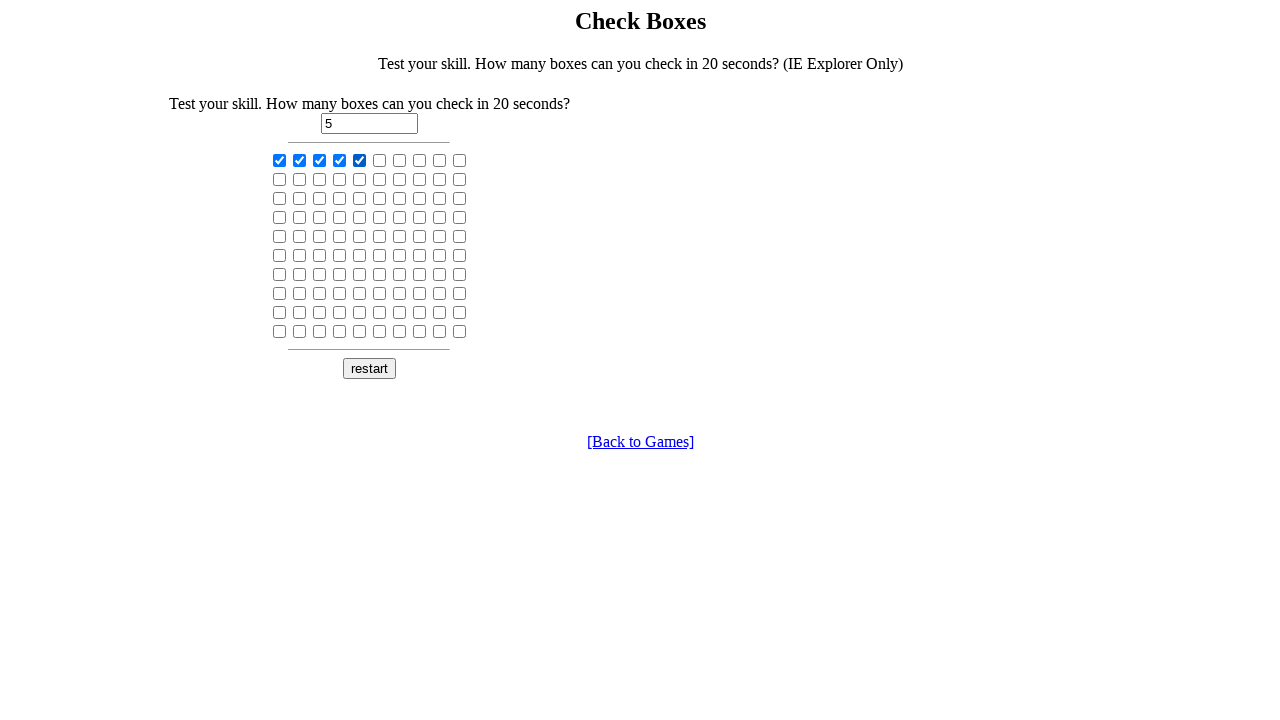

Clicked checkbox at position 9 (checker=5) at (380, 160) on body > center:nth-child(3) > table:nth-child(1) > tbody:nth-child(1) > tr:nth-ch
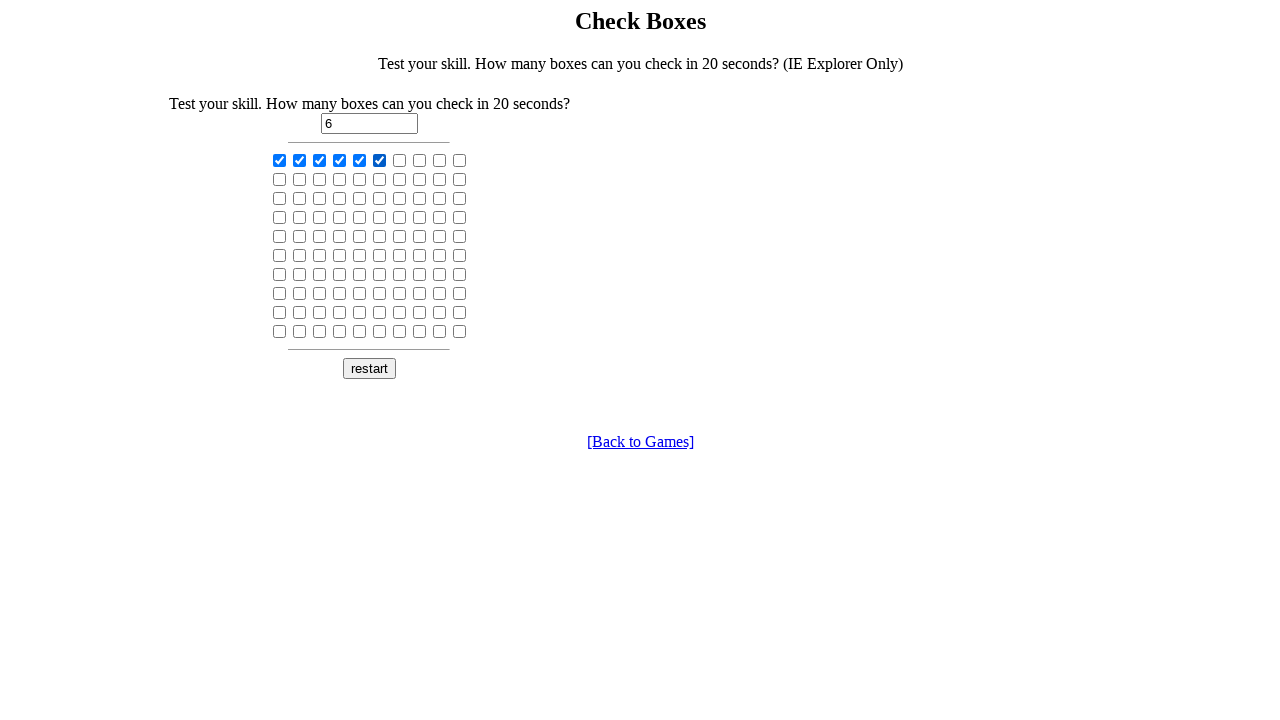

Clicked checkbox at position 10 (checker=6) at (400, 160) on body > center:nth-child(3) > table:nth-child(1) > tbody:nth-child(1) > tr:nth-ch
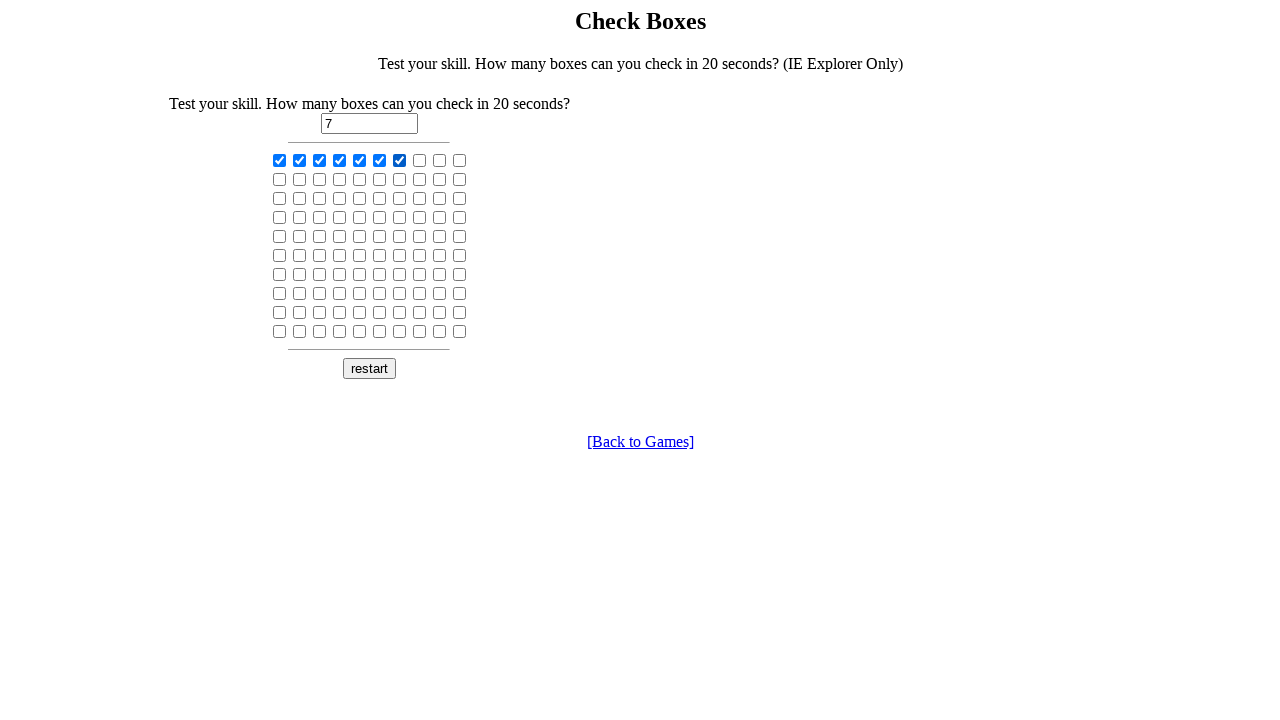

Clicked checkbox at position 11 (checker=7) at (420, 160) on body > center:nth-child(3) > table:nth-child(1) > tbody:nth-child(1) > tr:nth-ch
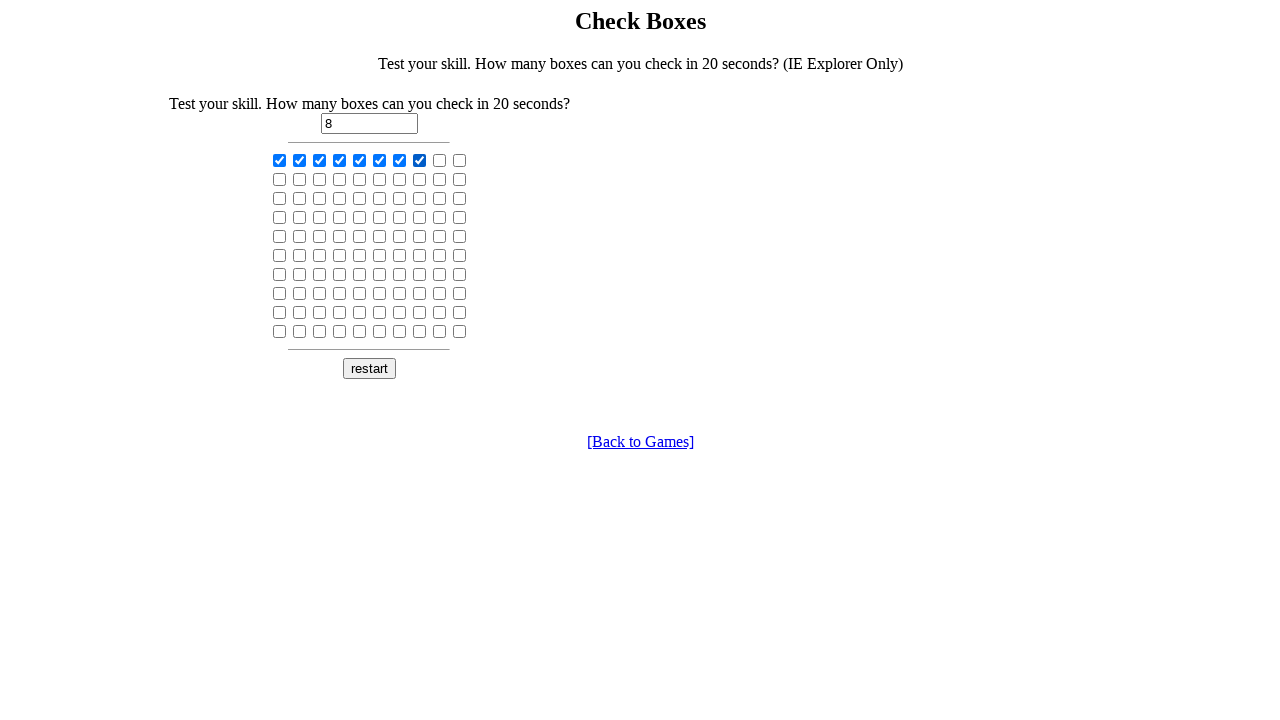

Clicked checkbox at position 12 (checker=8) at (440, 160) on body > center:nth-child(3) > table:nth-child(1) > tbody:nth-child(1) > tr:nth-ch
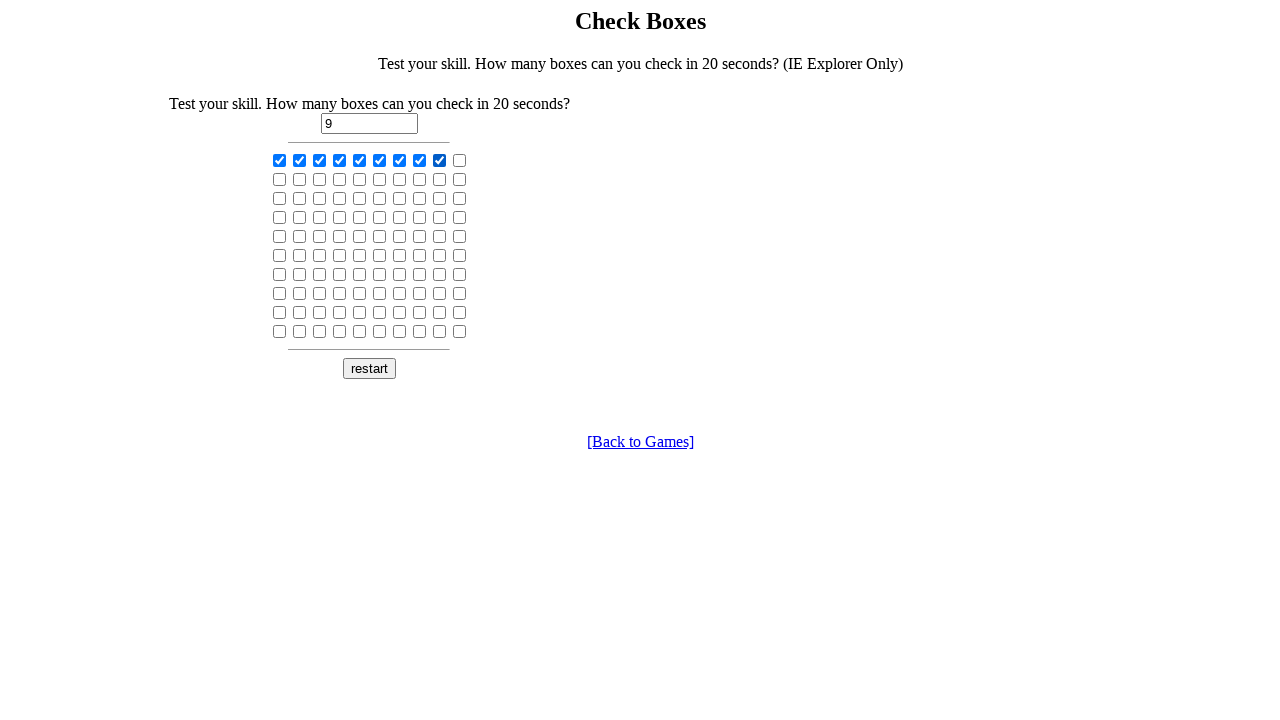

Clicked checkbox at position 13 (checker=9) at (460, 160) on body > center:nth-child(3) > table:nth-child(1) > tbody:nth-child(1) > tr:nth-ch
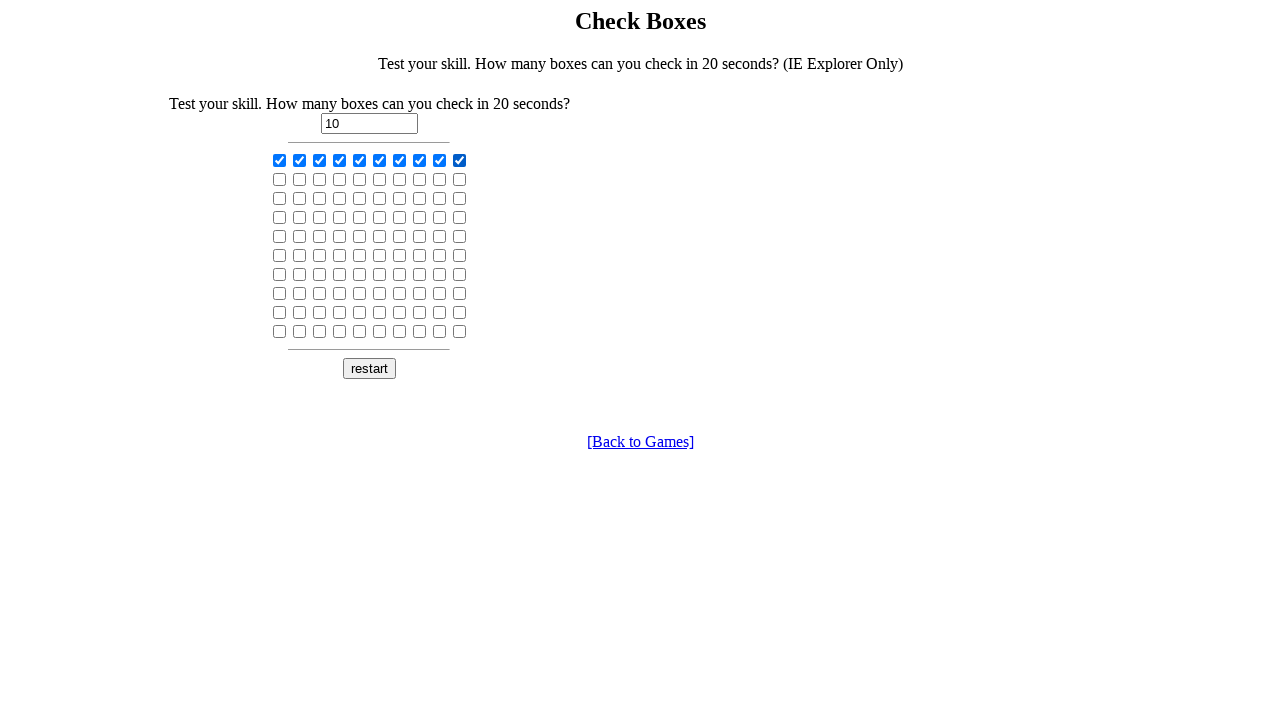

Clicked checkbox at position 15 (checker=0) at (280, 179) on body > center:nth-child(3) > table:nth-child(1) > tbody:nth-child(1) > tr:nth-ch
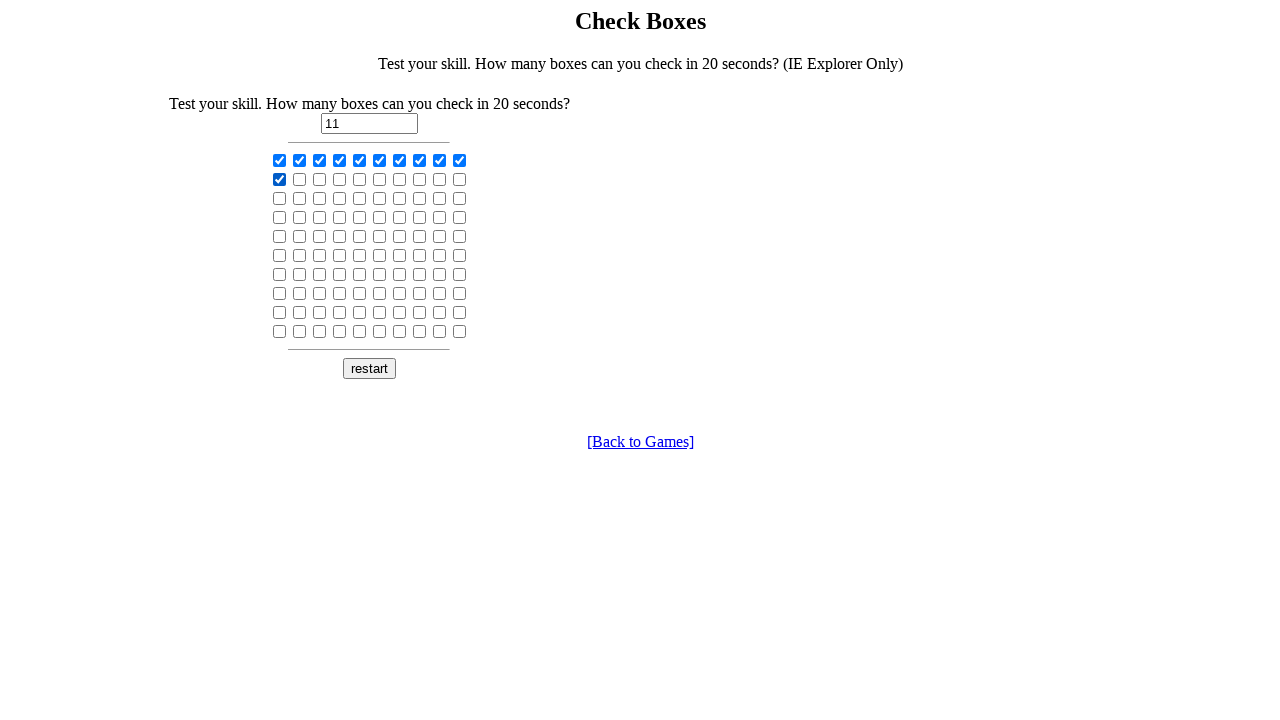

Clicked checkbox at position 16 (checker=1) at (300, 179) on body > center:nth-child(3) > table:nth-child(1) > tbody:nth-child(1) > tr:nth-ch
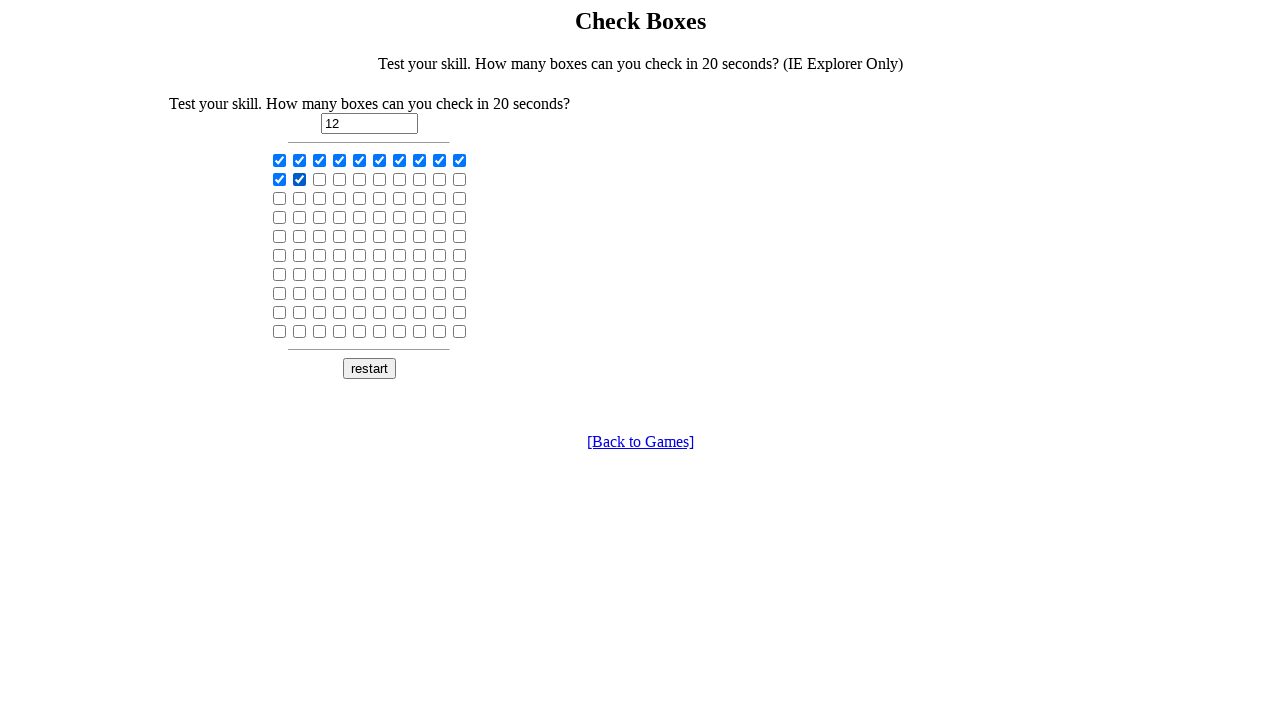

Clicked checkbox at position 17 (checker=2) at (320, 179) on body > center:nth-child(3) > table:nth-child(1) > tbody:nth-child(1) > tr:nth-ch
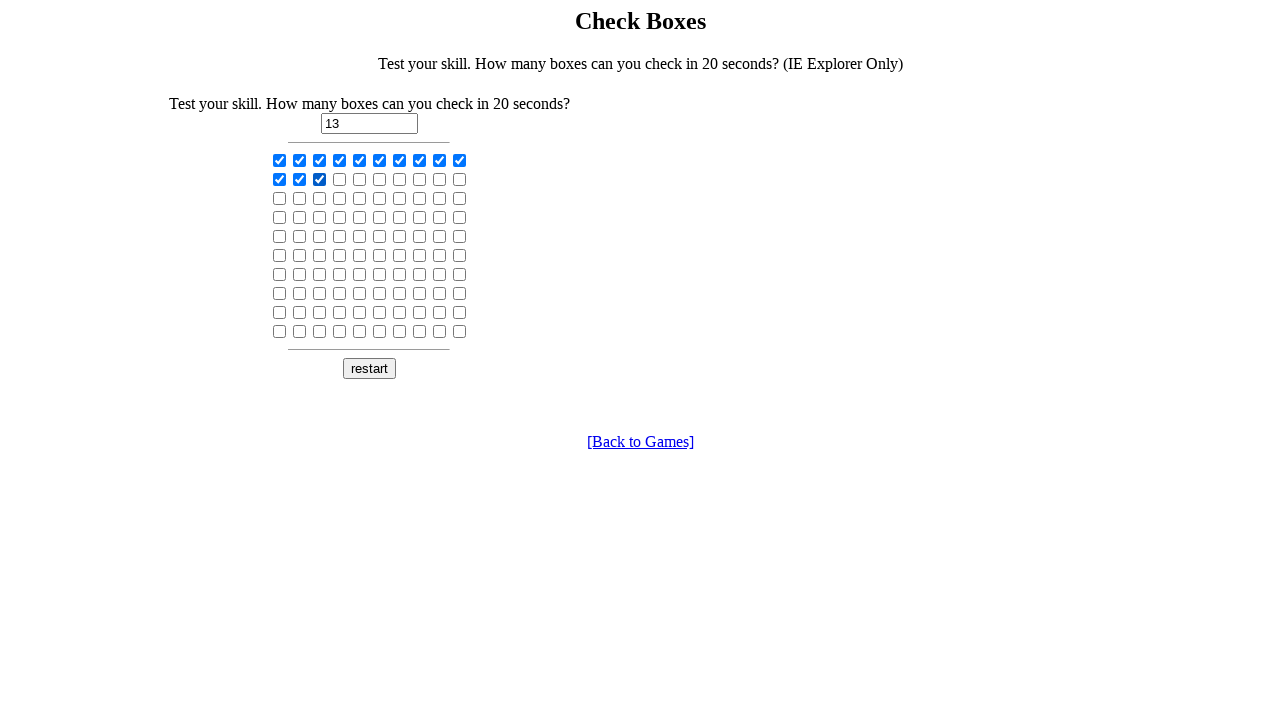

Clicked checkbox at position 18 (checker=3) at (340, 179) on body > center:nth-child(3) > table:nth-child(1) > tbody:nth-child(1) > tr:nth-ch
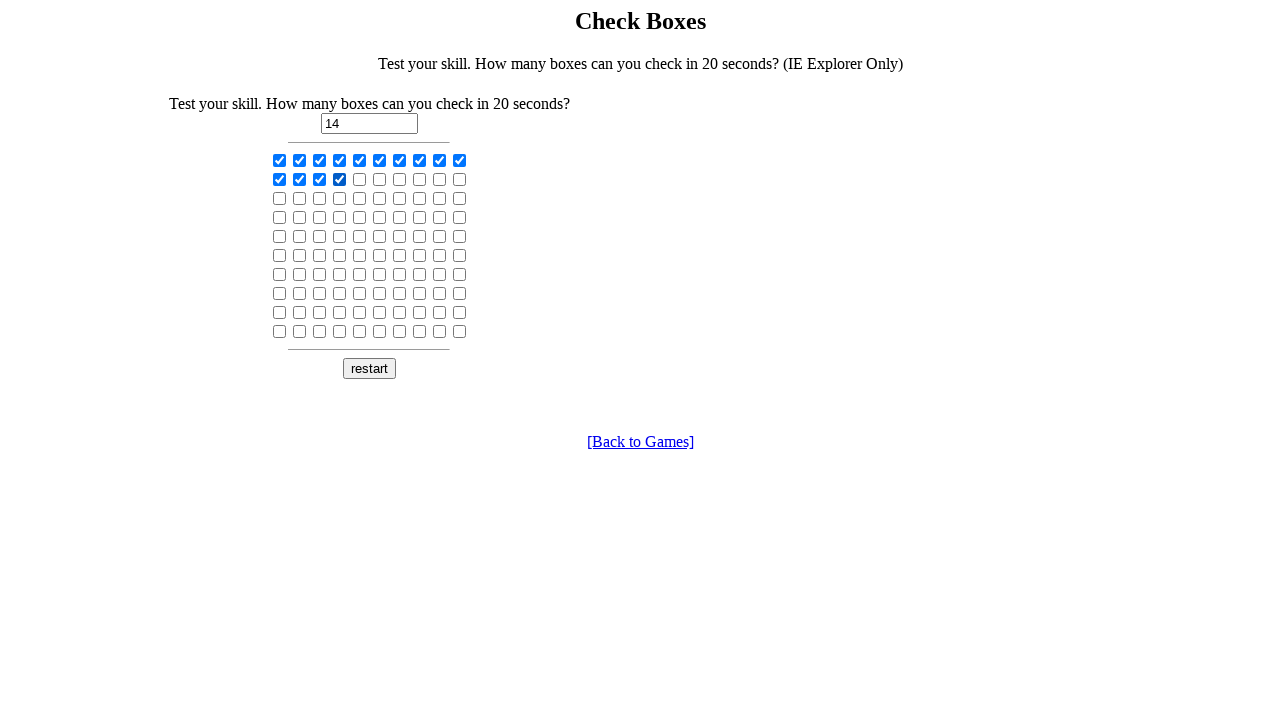

Clicked checkbox at position 19 (checker=4) at (360, 179) on body > center:nth-child(3) > table:nth-child(1) > tbody:nth-child(1) > tr:nth-ch
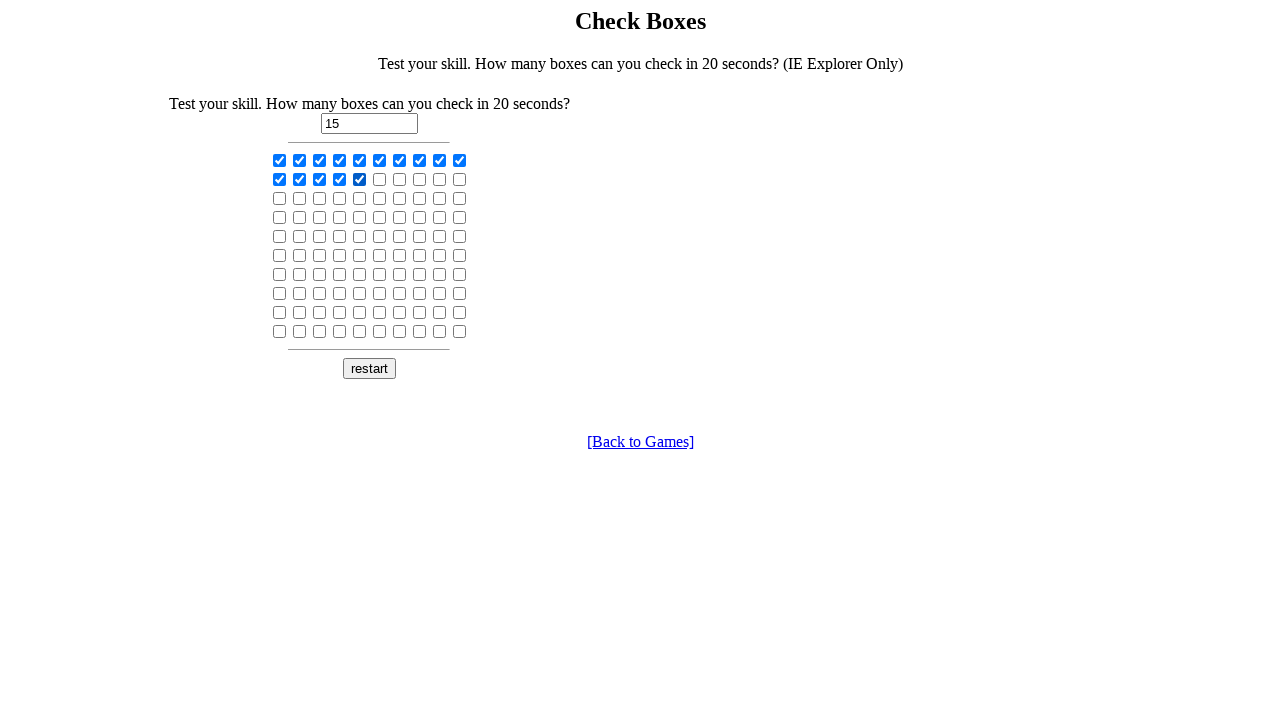

Clicked checkbox at position 20 (checker=5) at (380, 179) on body > center:nth-child(3) > table:nth-child(1) > tbody:nth-child(1) > tr:nth-ch
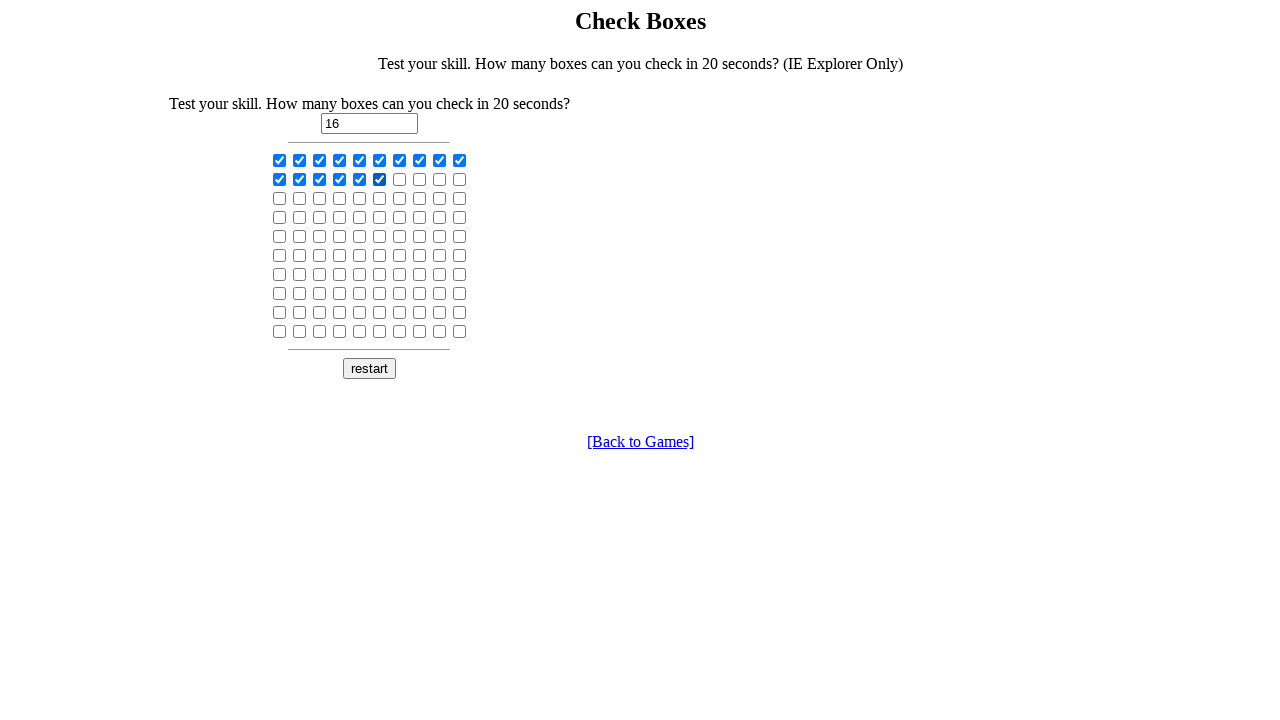

Clicked checkbox at position 21 (checker=6) at (400, 179) on body > center:nth-child(3) > table:nth-child(1) > tbody:nth-child(1) > tr:nth-ch
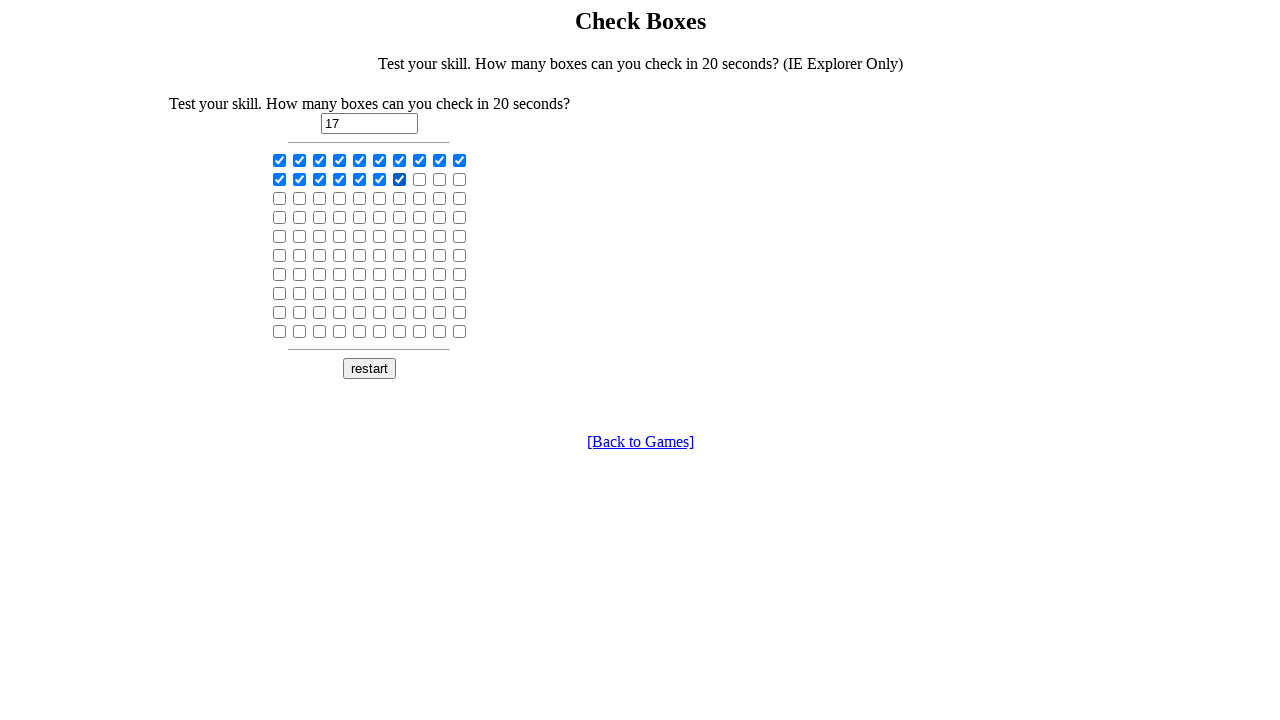

Clicked checkbox at position 22 (checker=7) at (420, 179) on body > center:nth-child(3) > table:nth-child(1) > tbody:nth-child(1) > tr:nth-ch
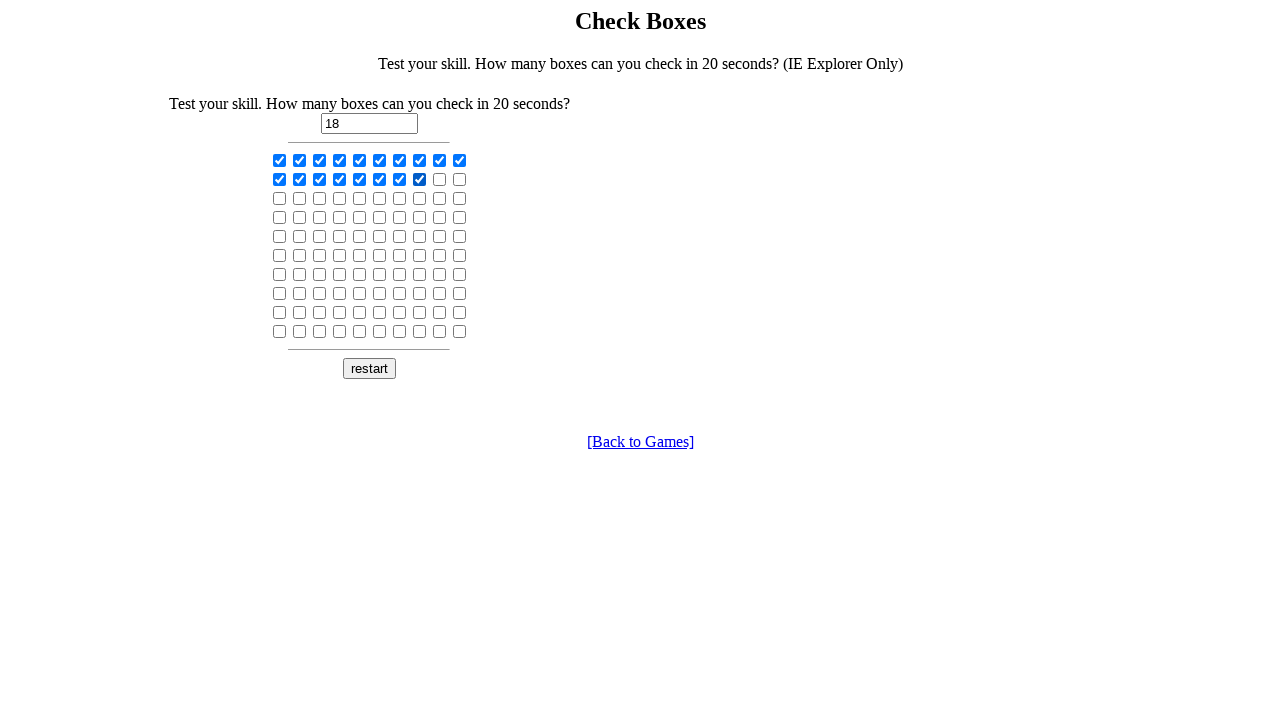

Clicked checkbox at position 23 (checker=8) at (440, 179) on body > center:nth-child(3) > table:nth-child(1) > tbody:nth-child(1) > tr:nth-ch
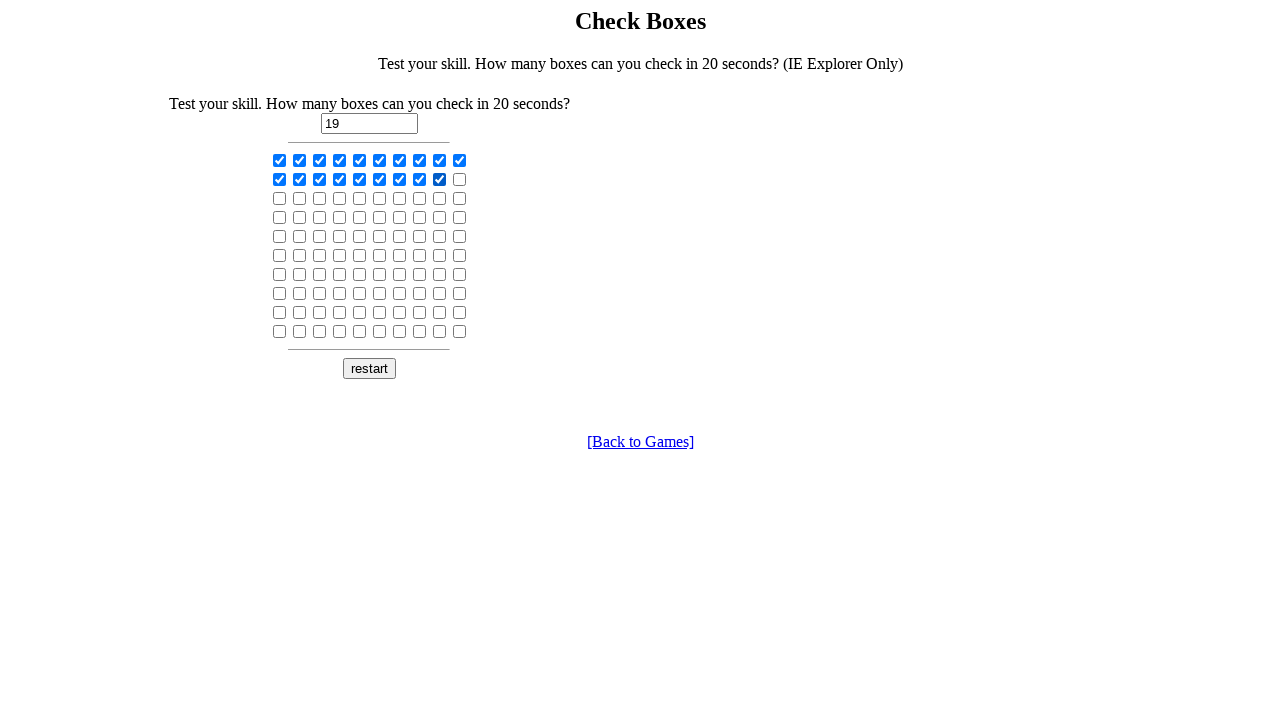

Clicked checkbox at position 24 (checker=9) at (460, 179) on body > center:nth-child(3) > table:nth-child(1) > tbody:nth-child(1) > tr:nth-ch
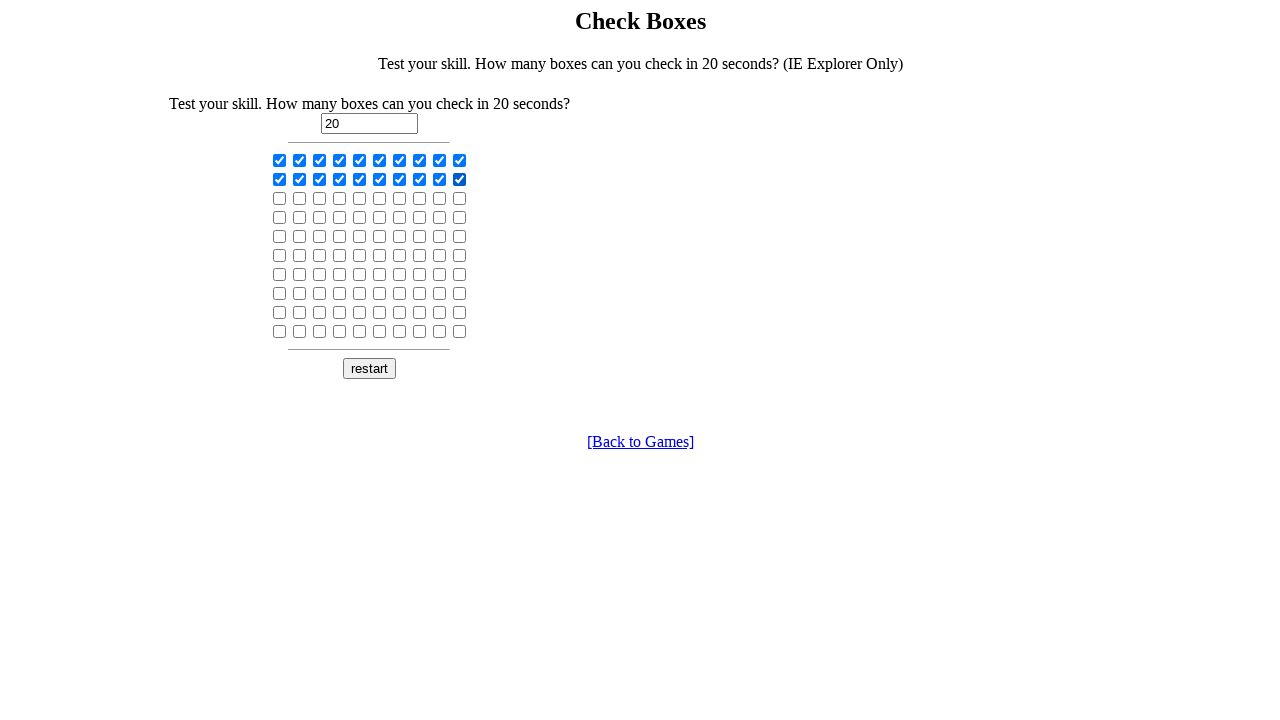

Clicked checkbox at position 26 (checker=0) at (280, 198) on body > center:nth-child(3) > table:nth-child(1) > tbody:nth-child(1) > tr:nth-ch
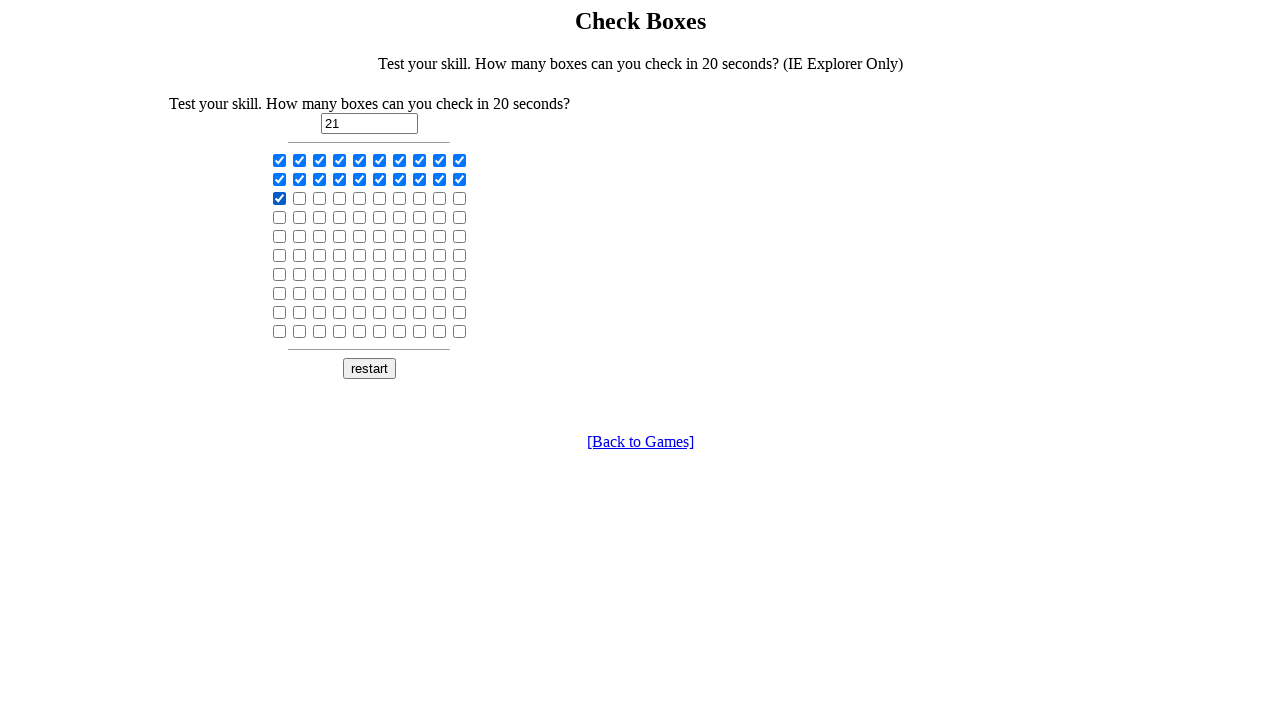

Clicked checkbox at position 27 (checker=1) at (300, 198) on body > center:nth-child(3) > table:nth-child(1) > tbody:nth-child(1) > tr:nth-ch
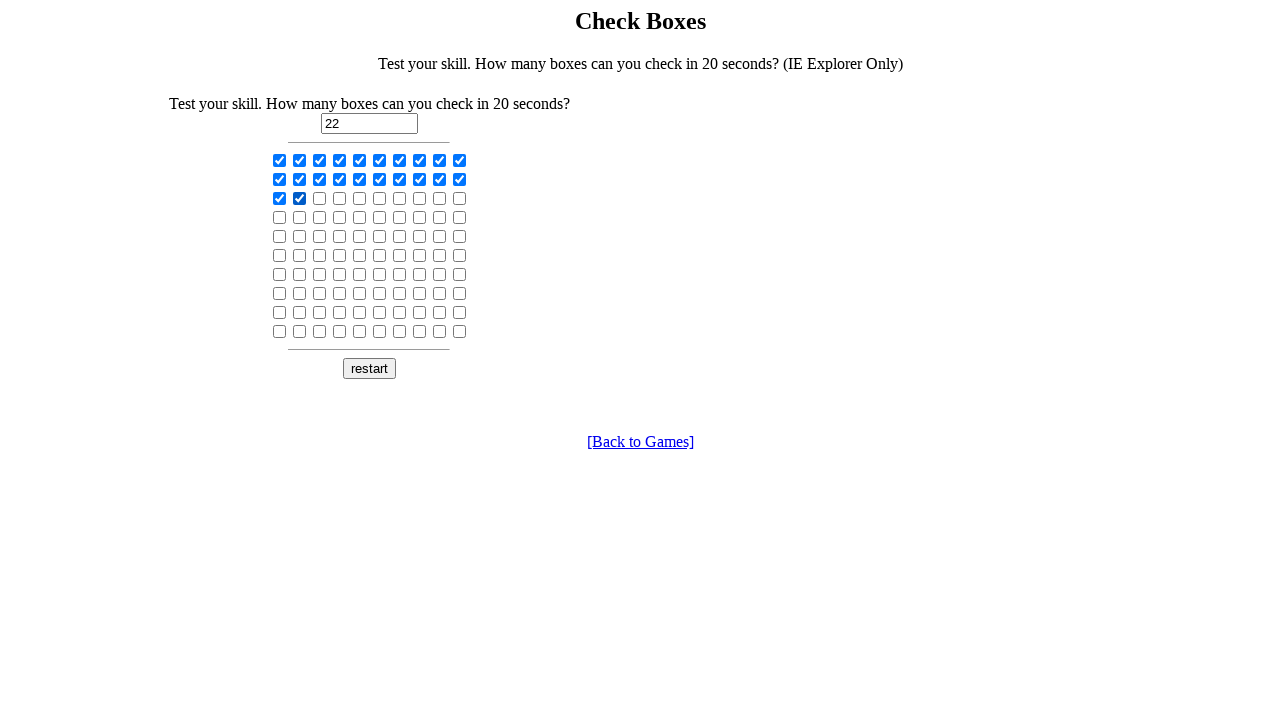

Clicked checkbox at position 28 (checker=2) at (320, 198) on body > center:nth-child(3) > table:nth-child(1) > tbody:nth-child(1) > tr:nth-ch
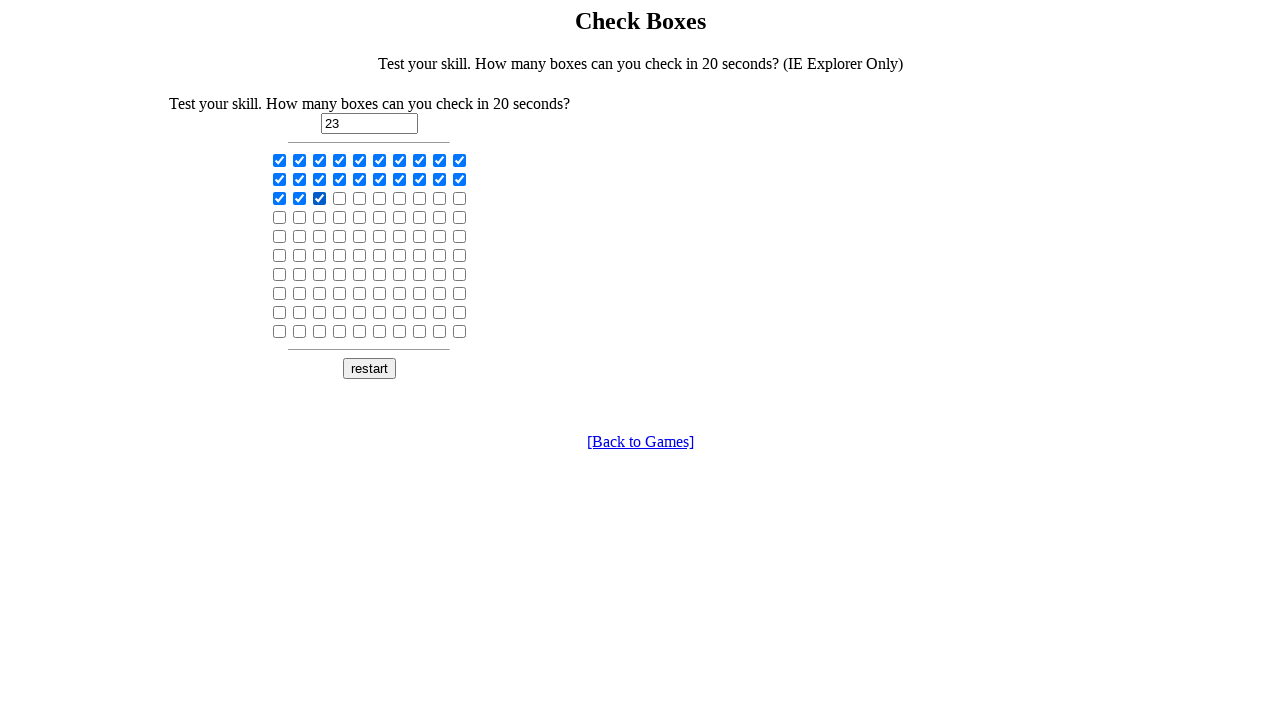

Clicked checkbox at position 29 (checker=3) at (340, 198) on body > center:nth-child(3) > table:nth-child(1) > tbody:nth-child(1) > tr:nth-ch
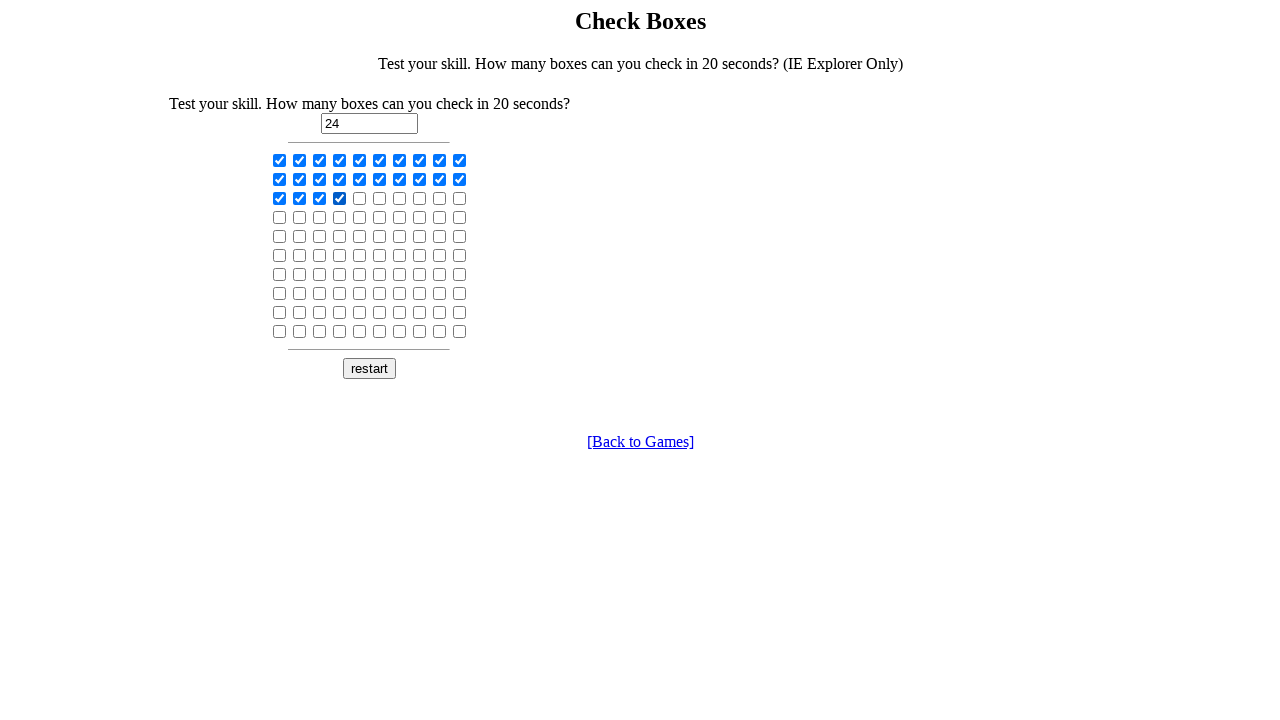

Clicked checkbox at position 30 (checker=4) at (360, 198) on body > center:nth-child(3) > table:nth-child(1) > tbody:nth-child(1) > tr:nth-ch
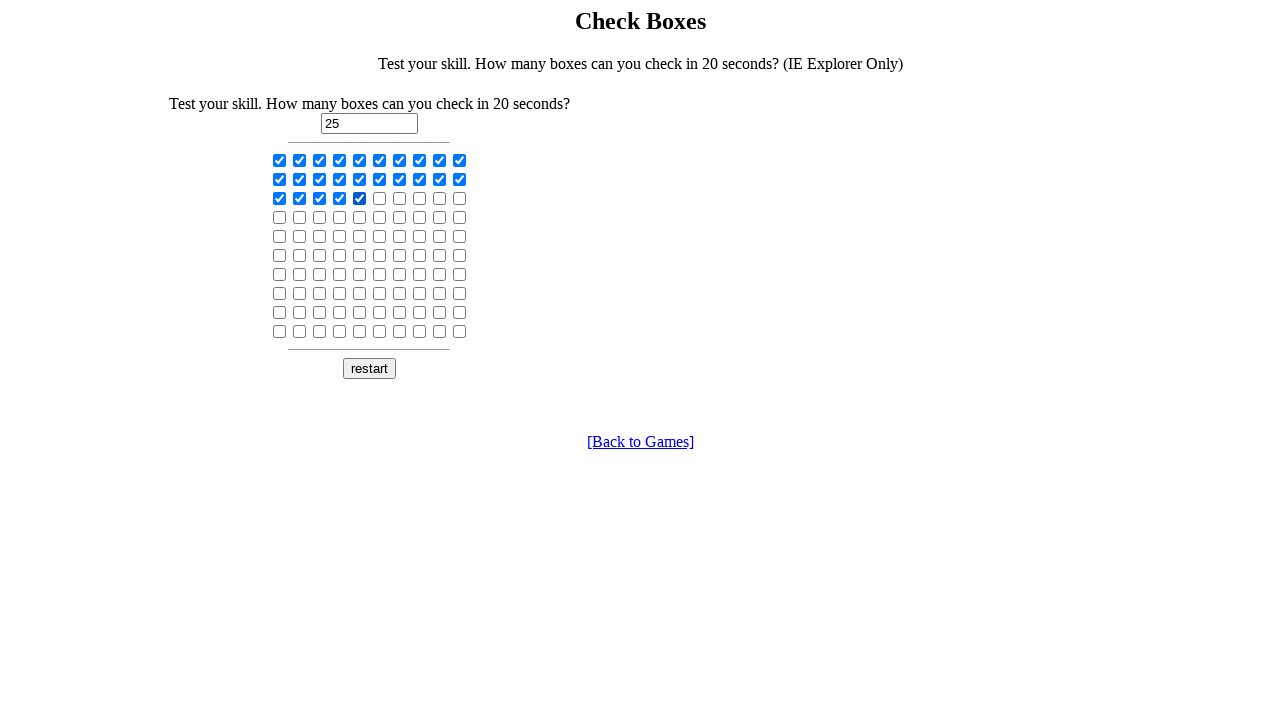

Clicked checkbox at position 31 (checker=5) at (380, 198) on body > center:nth-child(3) > table:nth-child(1) > tbody:nth-child(1) > tr:nth-ch
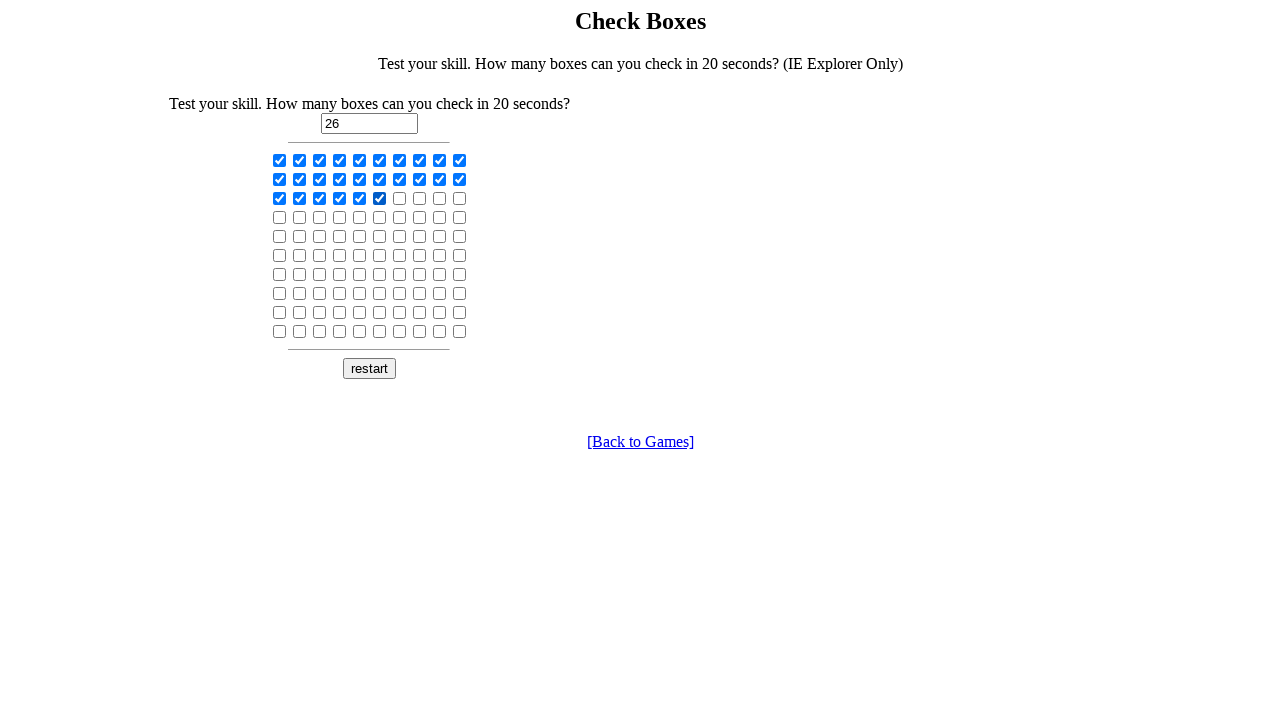

Clicked checkbox at position 32 (checker=6) at (400, 198) on body > center:nth-child(3) > table:nth-child(1) > tbody:nth-child(1) > tr:nth-ch
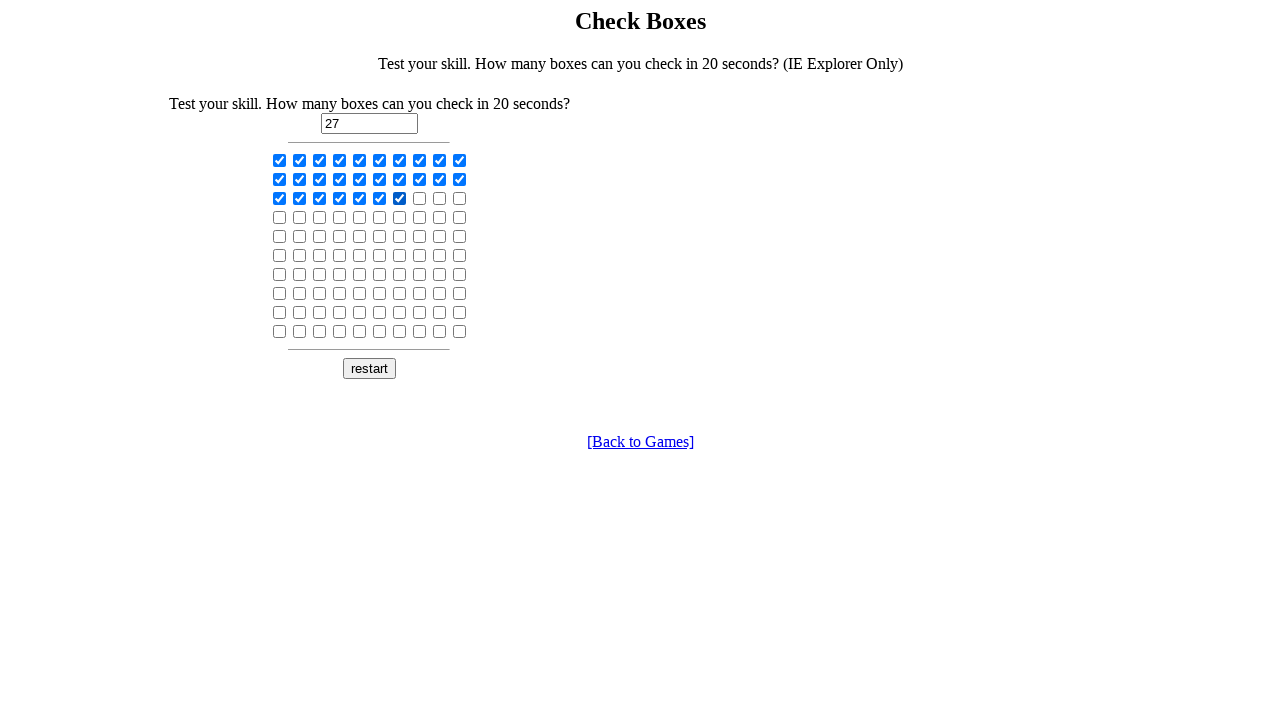

Clicked checkbox at position 33 (checker=7) at (420, 198) on body > center:nth-child(3) > table:nth-child(1) > tbody:nth-child(1) > tr:nth-ch
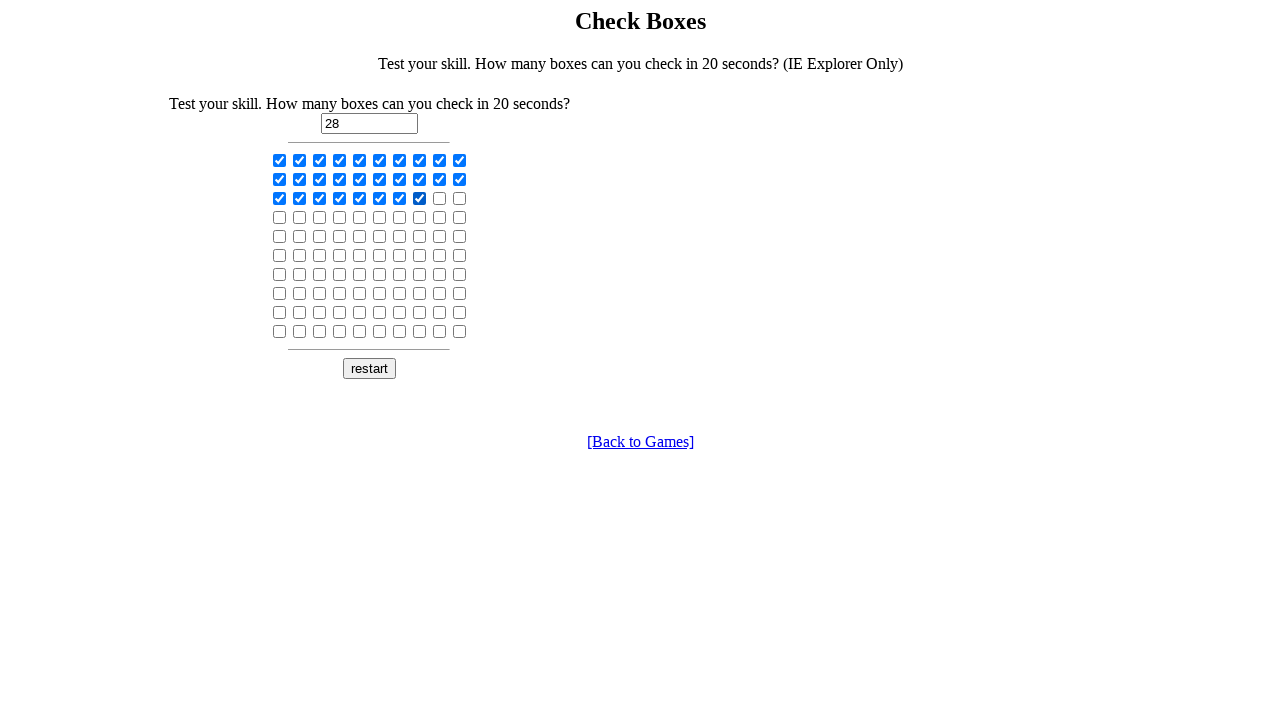

Clicked checkbox at position 34 (checker=8) at (440, 198) on body > center:nth-child(3) > table:nth-child(1) > tbody:nth-child(1) > tr:nth-ch
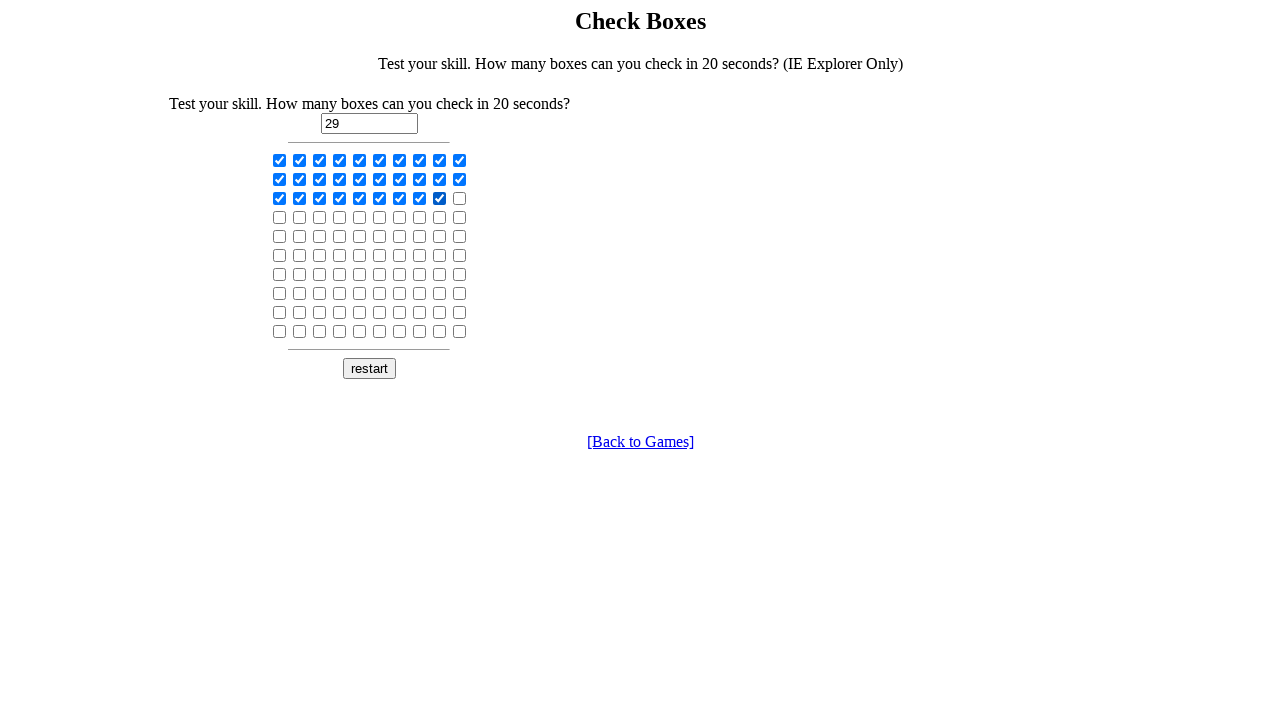

Clicked checkbox at position 35 (checker=9) at (460, 198) on body > center:nth-child(3) > table:nth-child(1) > tbody:nth-child(1) > tr:nth-ch
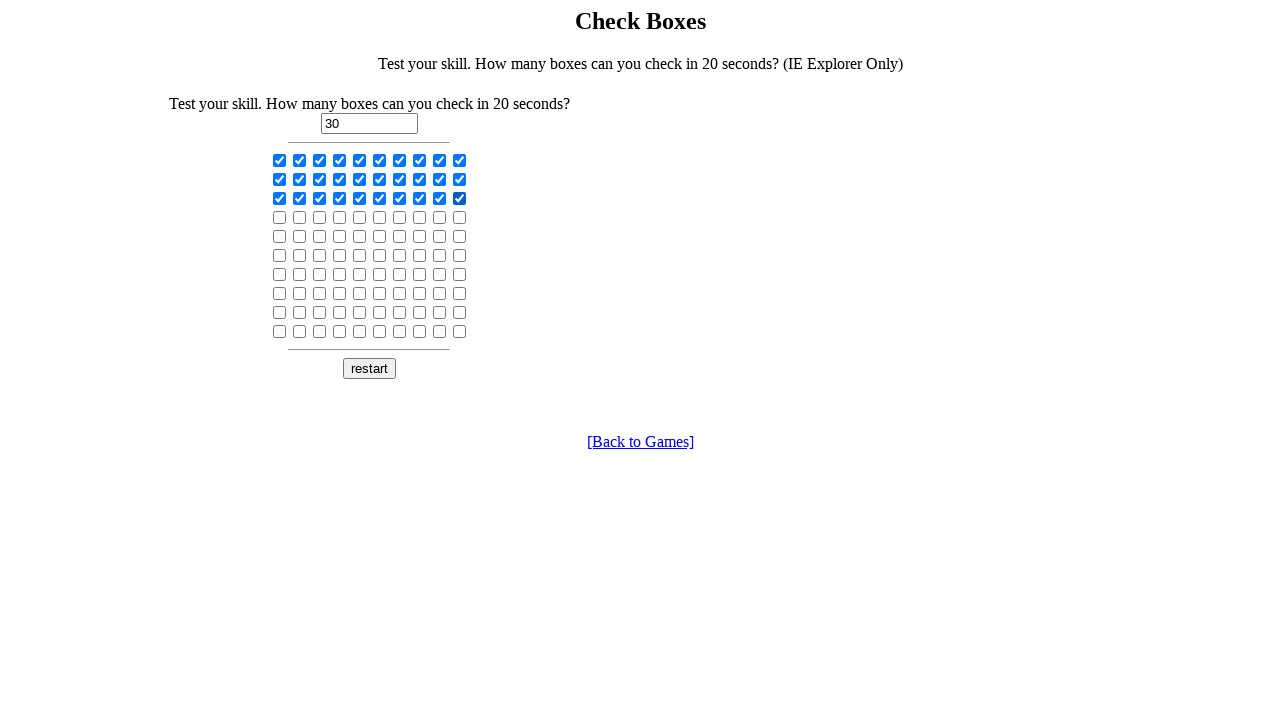

Clicked checkbox at position 37 (checker=0) at (280, 217) on body > center:nth-child(3) > table:nth-child(1) > tbody:nth-child(1) > tr:nth-ch
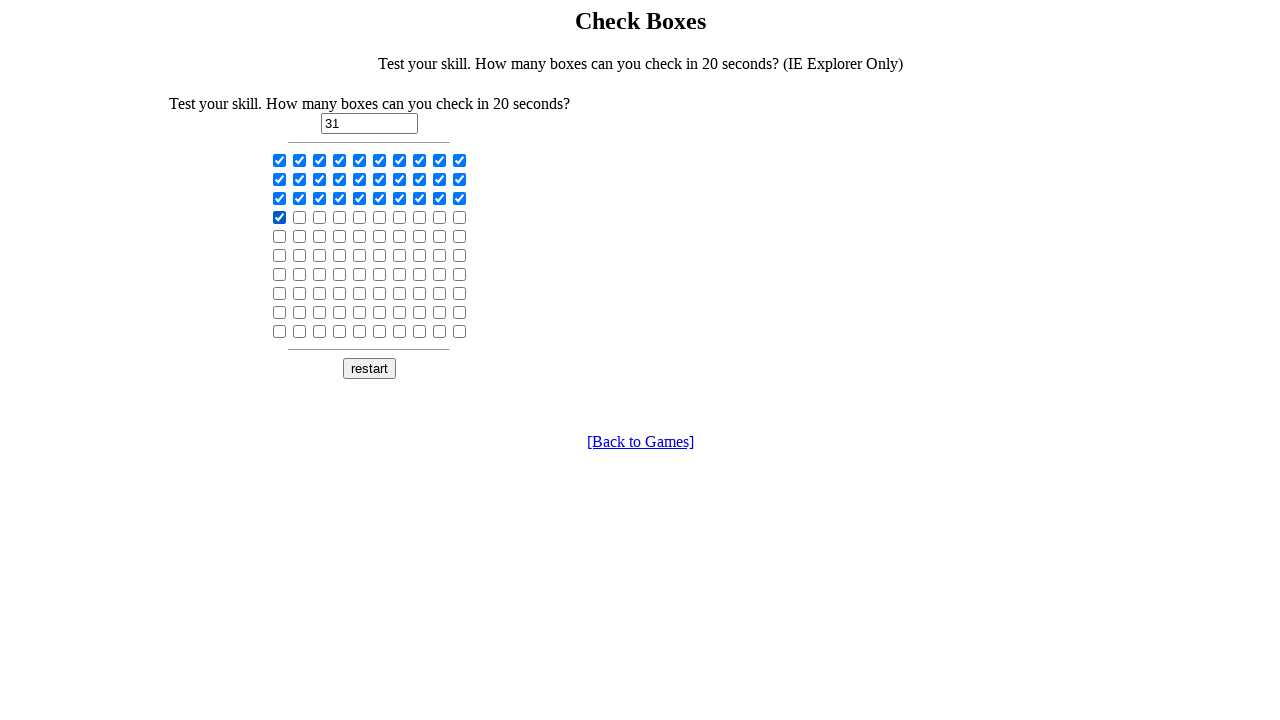

Clicked checkbox at position 38 (checker=1) at (300, 217) on body > center:nth-child(3) > table:nth-child(1) > tbody:nth-child(1) > tr:nth-ch
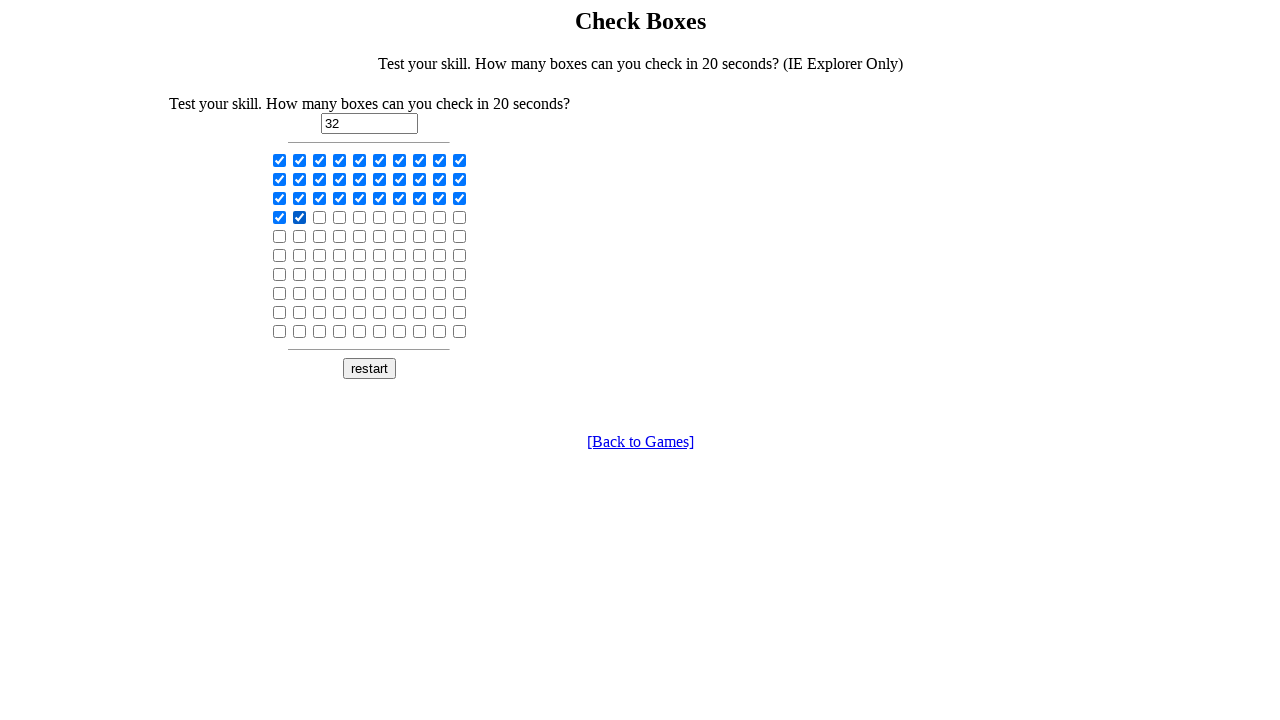

Clicked checkbox at position 39 (checker=2) at (320, 217) on body > center:nth-child(3) > table:nth-child(1) > tbody:nth-child(1) > tr:nth-ch
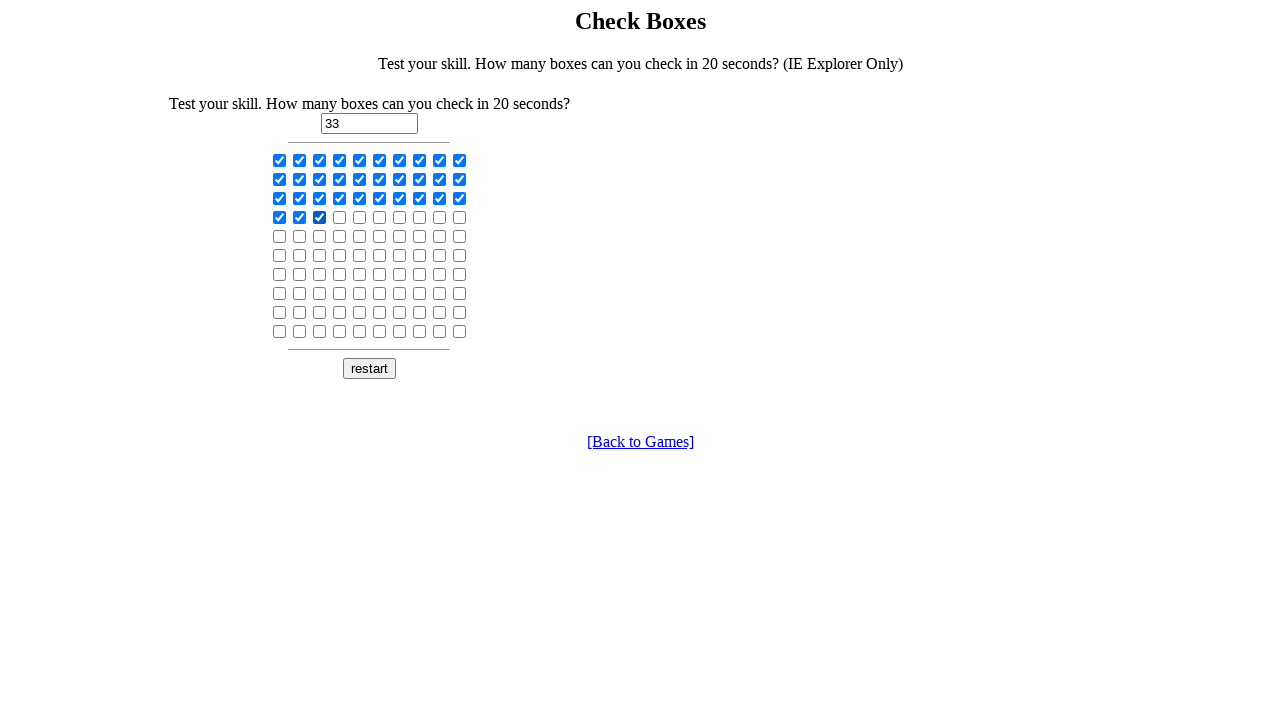

Clicked checkbox at position 40 (checker=3) at (340, 217) on body > center:nth-child(3) > table:nth-child(1) > tbody:nth-child(1) > tr:nth-ch
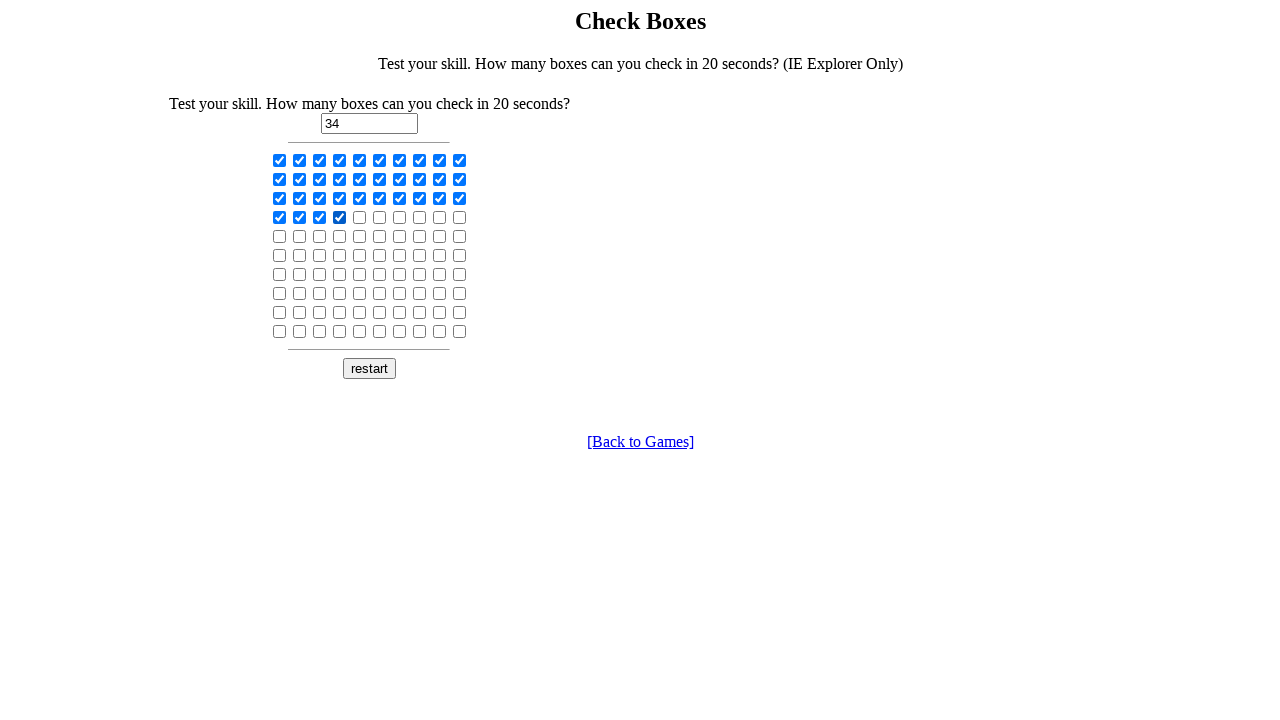

Clicked checkbox at position 41 (checker=4) at (360, 217) on body > center:nth-child(3) > table:nth-child(1) > tbody:nth-child(1) > tr:nth-ch
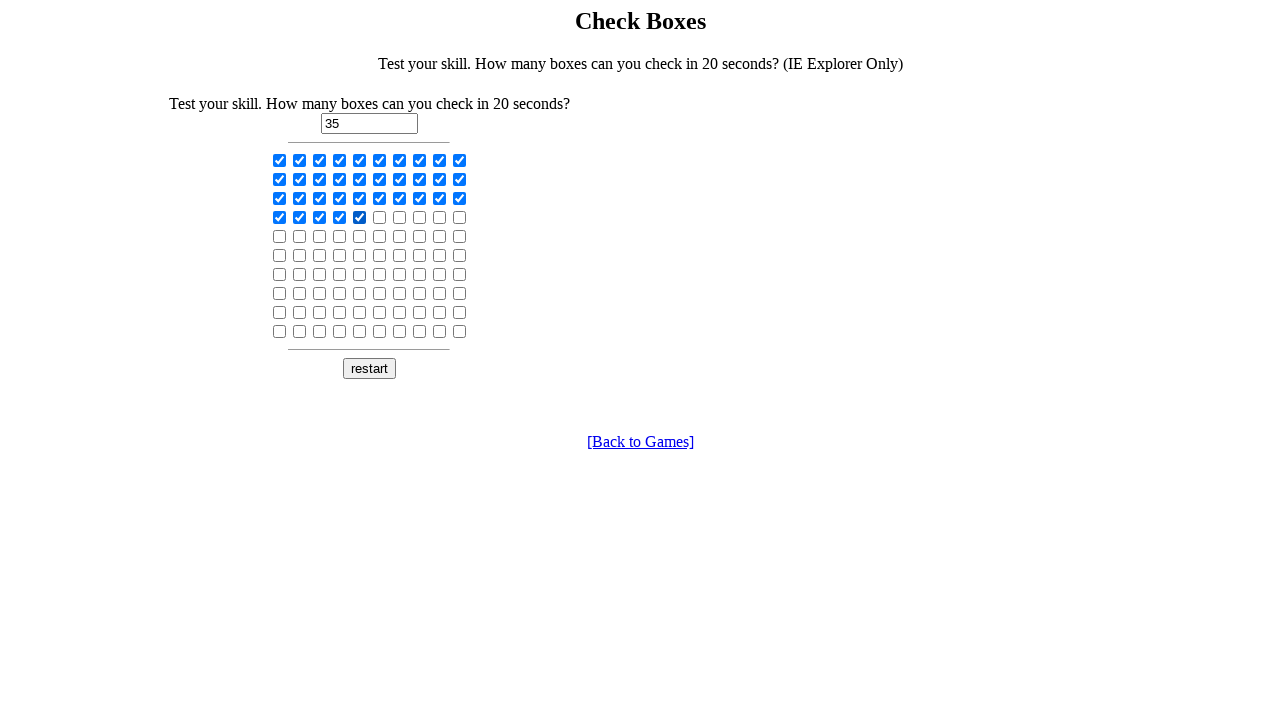

Clicked checkbox at position 42 (checker=5) at (380, 217) on body > center:nth-child(3) > table:nth-child(1) > tbody:nth-child(1) > tr:nth-ch
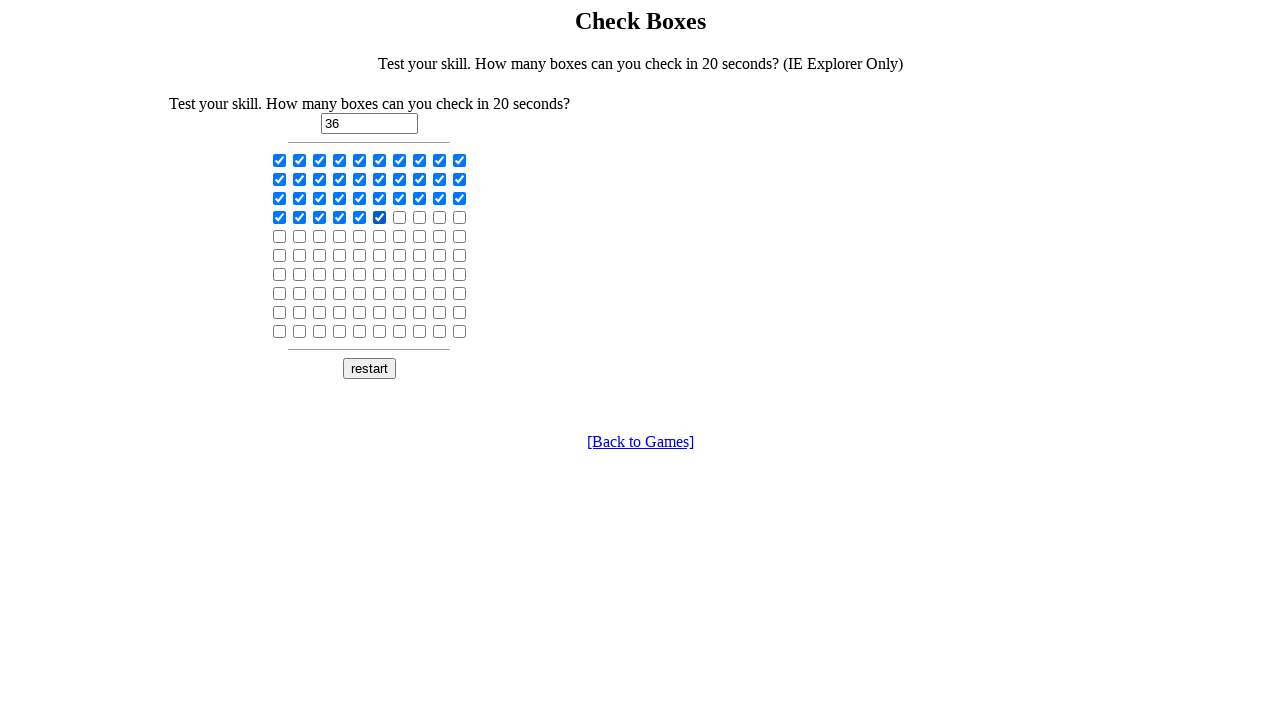

Clicked checkbox at position 43 (checker=6) at (400, 217) on body > center:nth-child(3) > table:nth-child(1) > tbody:nth-child(1) > tr:nth-ch
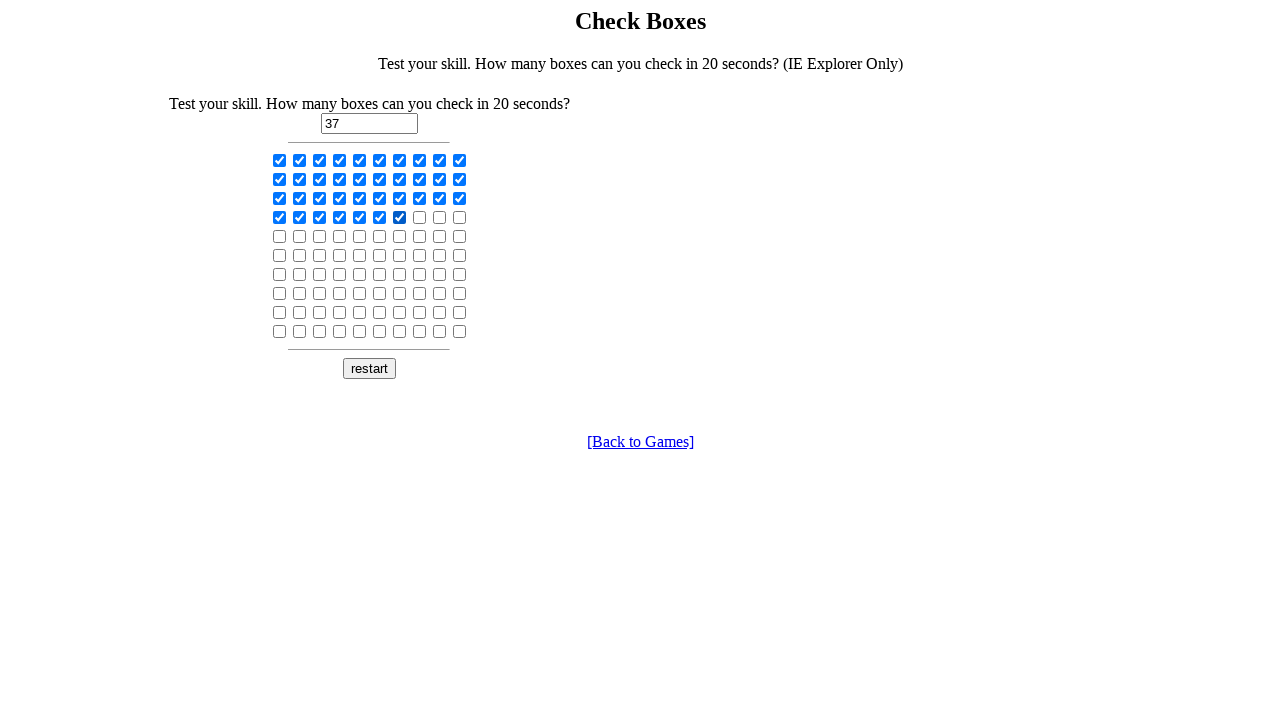

Clicked checkbox at position 44 (checker=7) at (420, 217) on body > center:nth-child(3) > table:nth-child(1) > tbody:nth-child(1) > tr:nth-ch
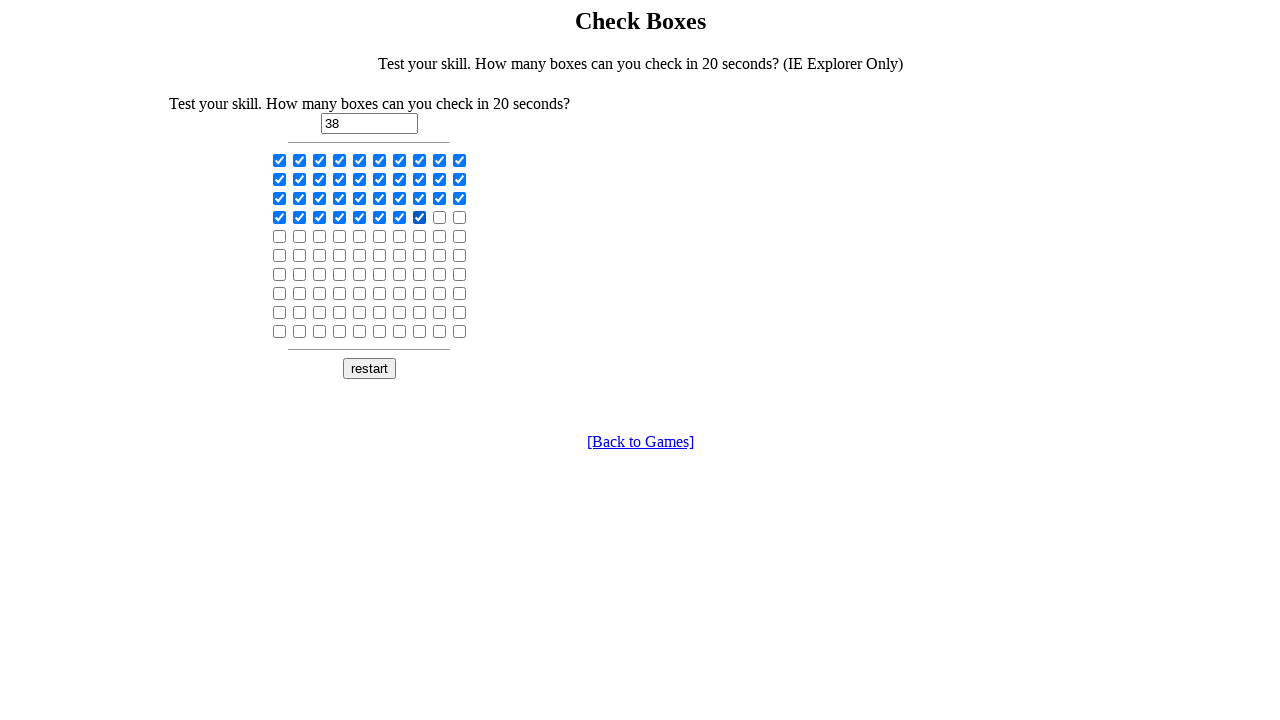

Clicked checkbox at position 45 (checker=8) at (440, 217) on body > center:nth-child(3) > table:nth-child(1) > tbody:nth-child(1) > tr:nth-ch
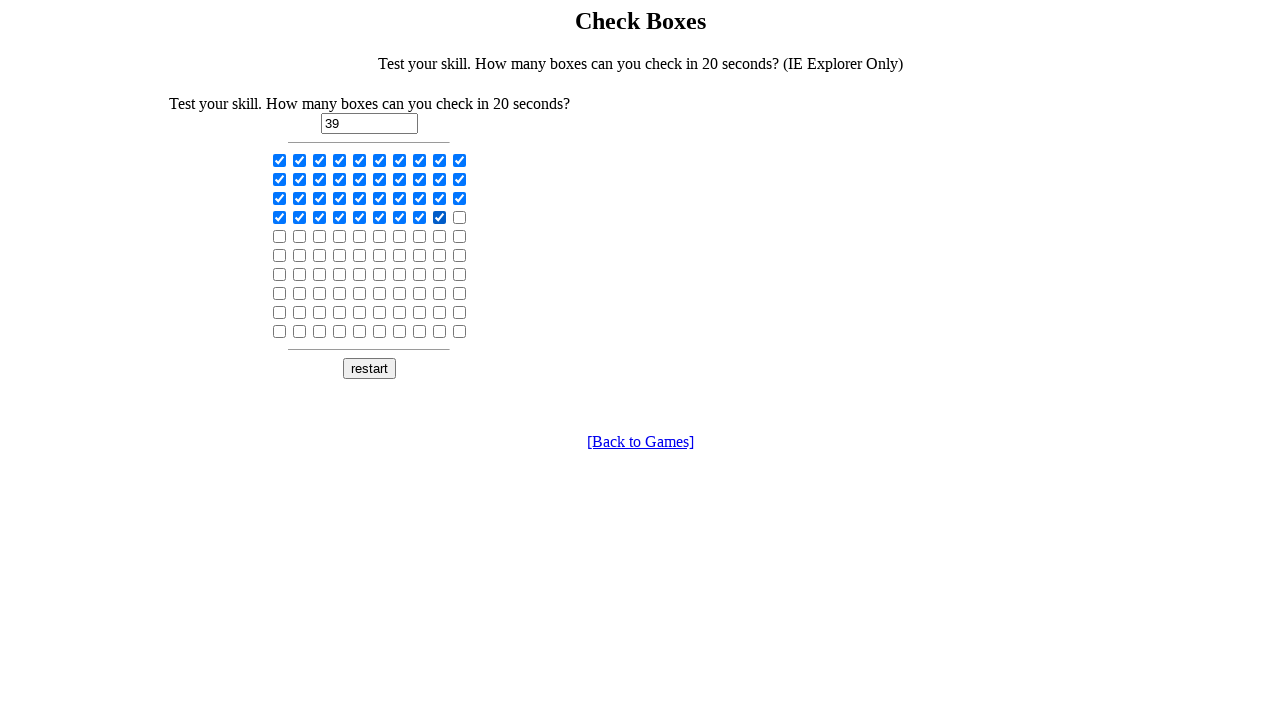

Clicked checkbox at position 46 (checker=9) at (460, 217) on body > center:nth-child(3) > table:nth-child(1) > tbody:nth-child(1) > tr:nth-ch
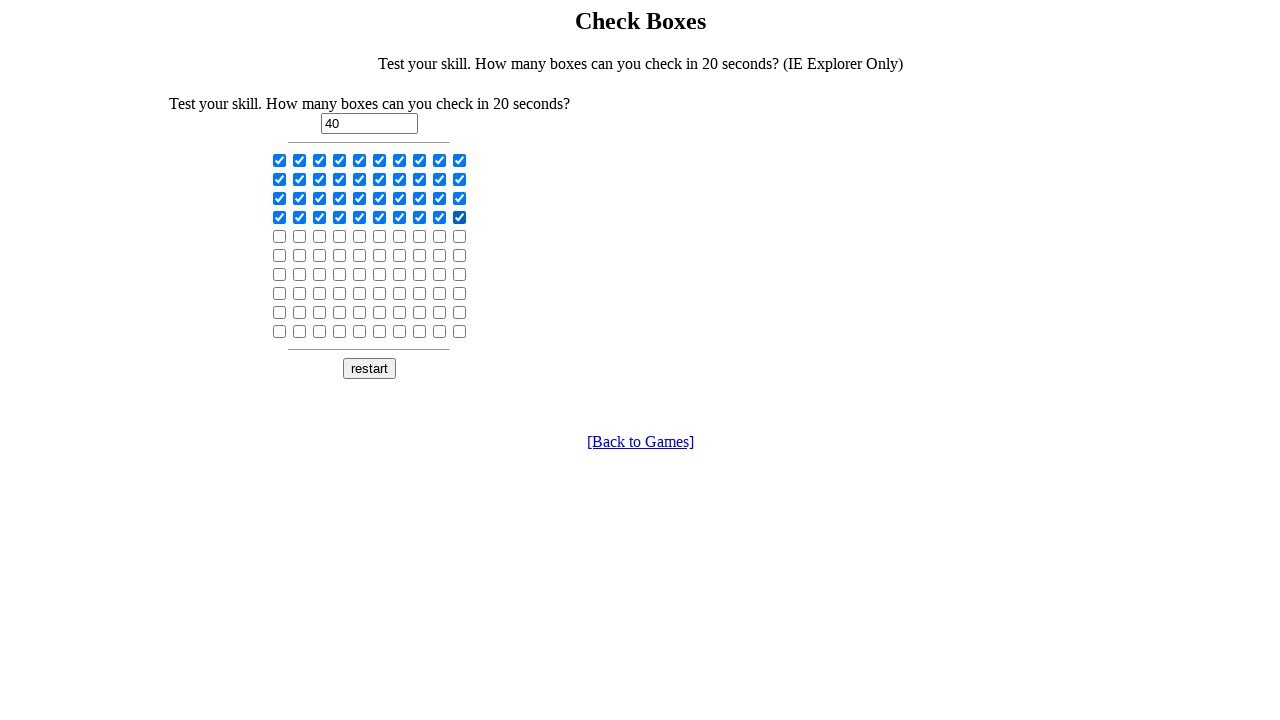

Clicked checkbox at position 48 (checker=0) at (280, 236) on body > center:nth-child(3) > table:nth-child(1) > tbody:nth-child(1) > tr:nth-ch
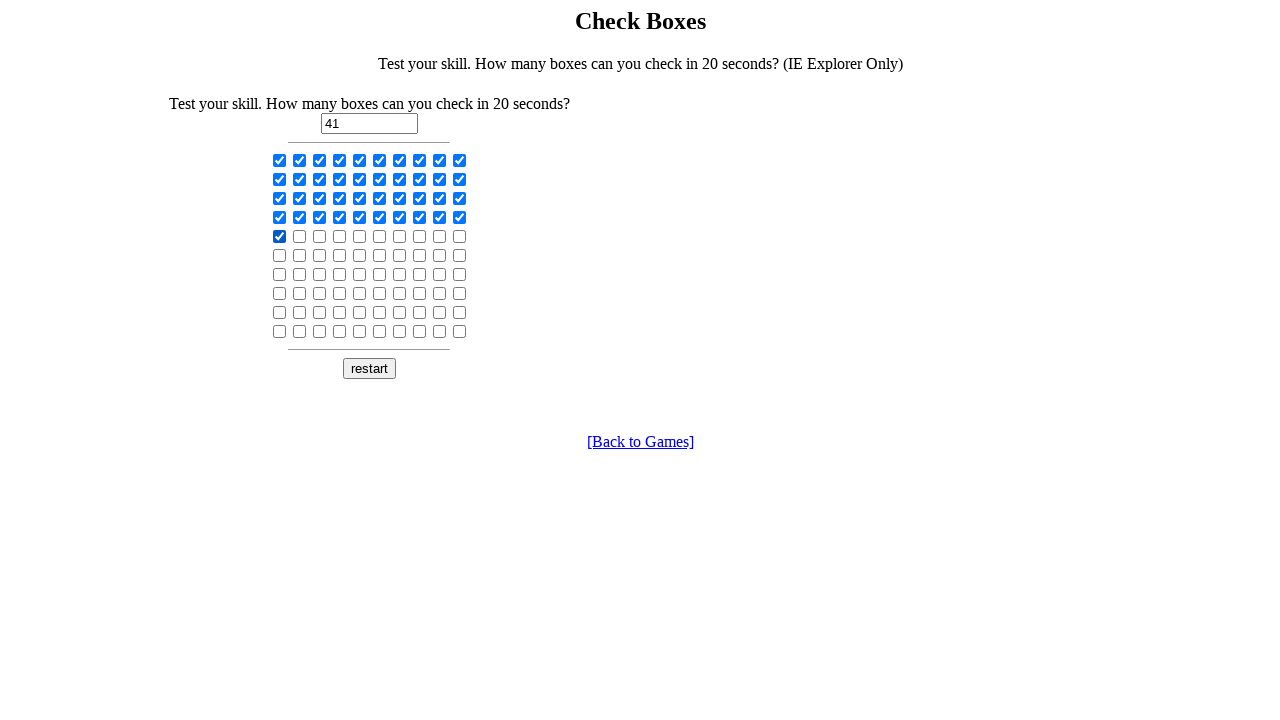

Clicked checkbox at position 49 (checker=1) at (300, 236) on body > center:nth-child(3) > table:nth-child(1) > tbody:nth-child(1) > tr:nth-ch
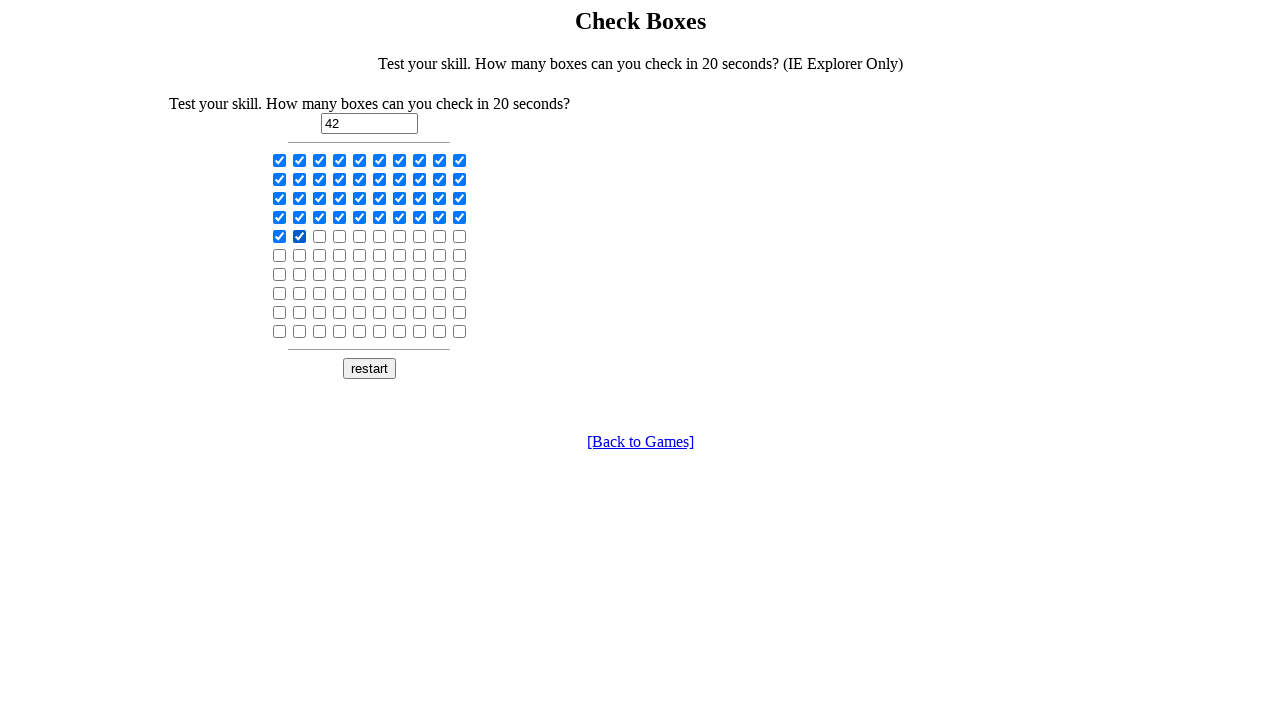

Clicked checkbox at position 50 (checker=2) at (320, 236) on body > center:nth-child(3) > table:nth-child(1) > tbody:nth-child(1) > tr:nth-ch
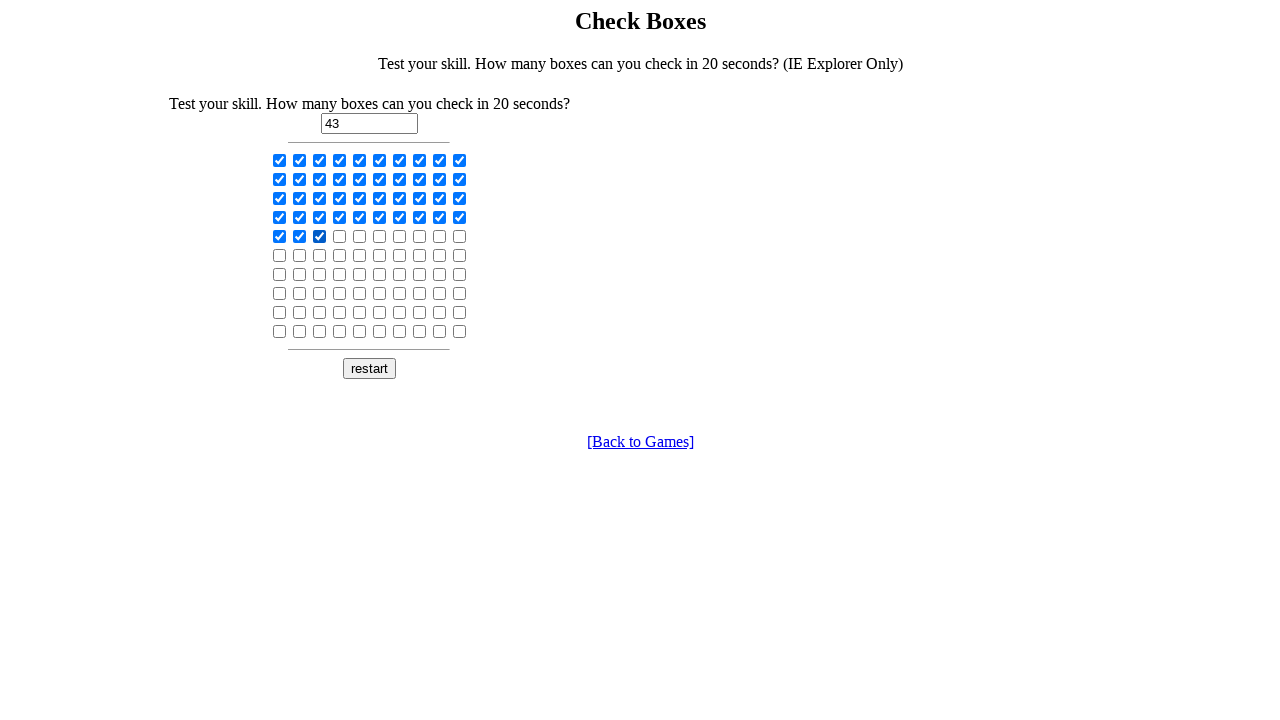

Clicked checkbox at position 51 (checker=3) at (340, 236) on body > center:nth-child(3) > table:nth-child(1) > tbody:nth-child(1) > tr:nth-ch
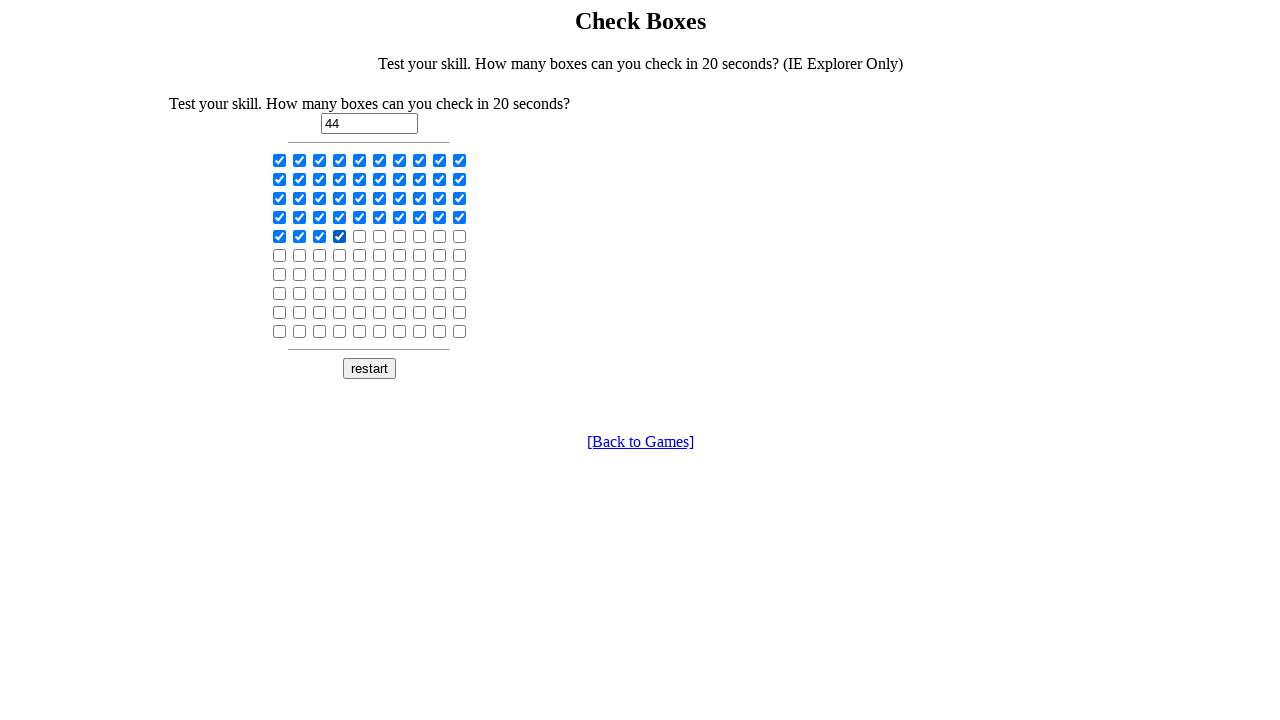

Clicked checkbox at position 52 (checker=4) at (360, 236) on body > center:nth-child(3) > table:nth-child(1) > tbody:nth-child(1) > tr:nth-ch
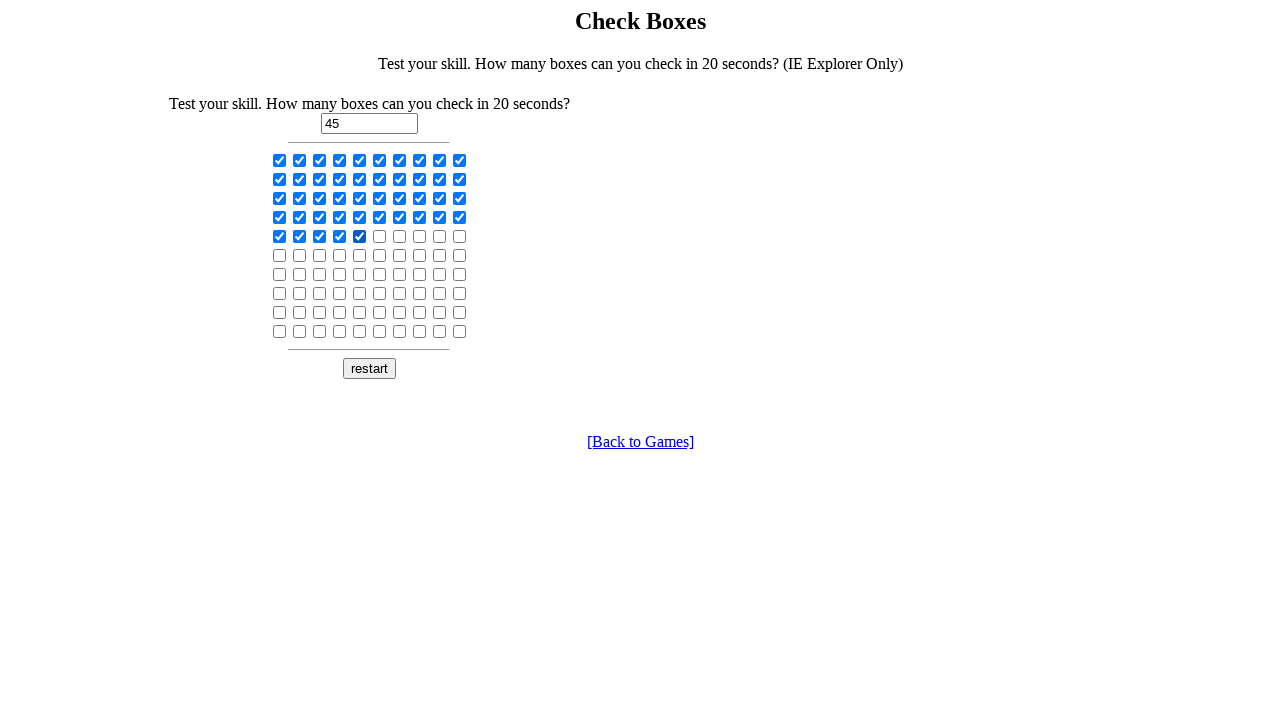

Clicked checkbox at position 53 (checker=5) at (380, 236) on body > center:nth-child(3) > table:nth-child(1) > tbody:nth-child(1) > tr:nth-ch
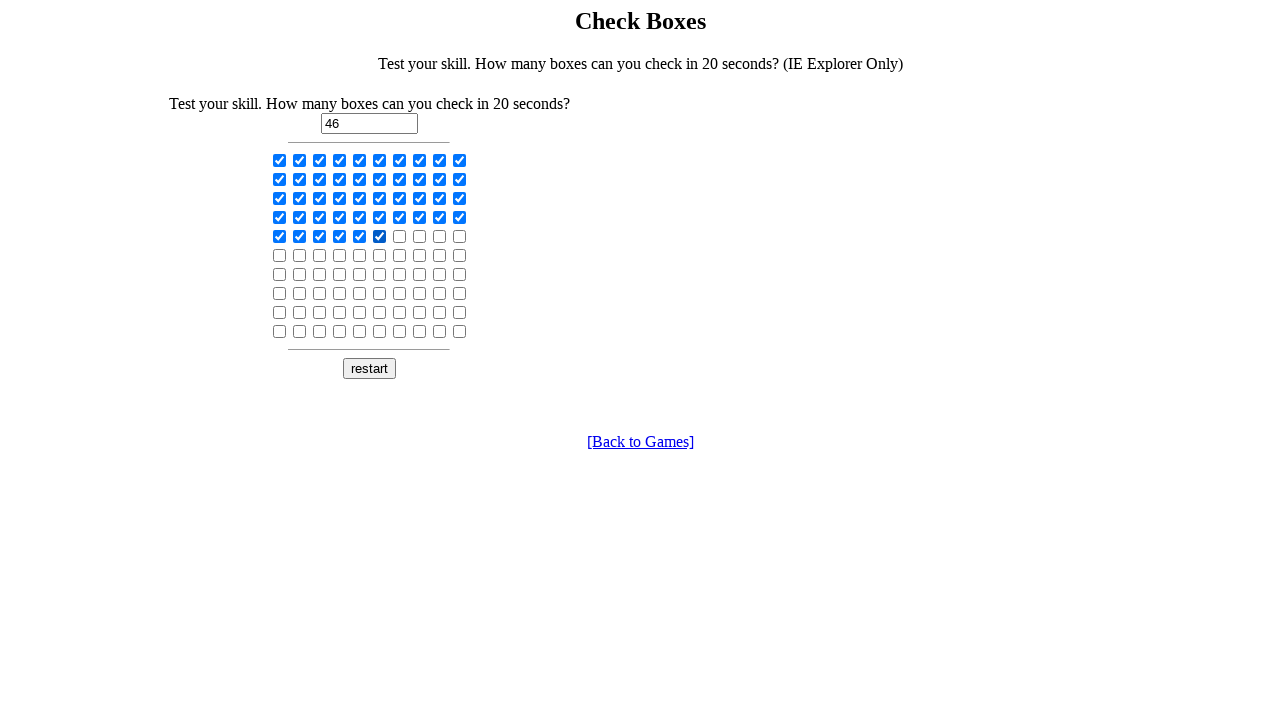

Clicked checkbox at position 54 (checker=6) at (400, 236) on body > center:nth-child(3) > table:nth-child(1) > tbody:nth-child(1) > tr:nth-ch
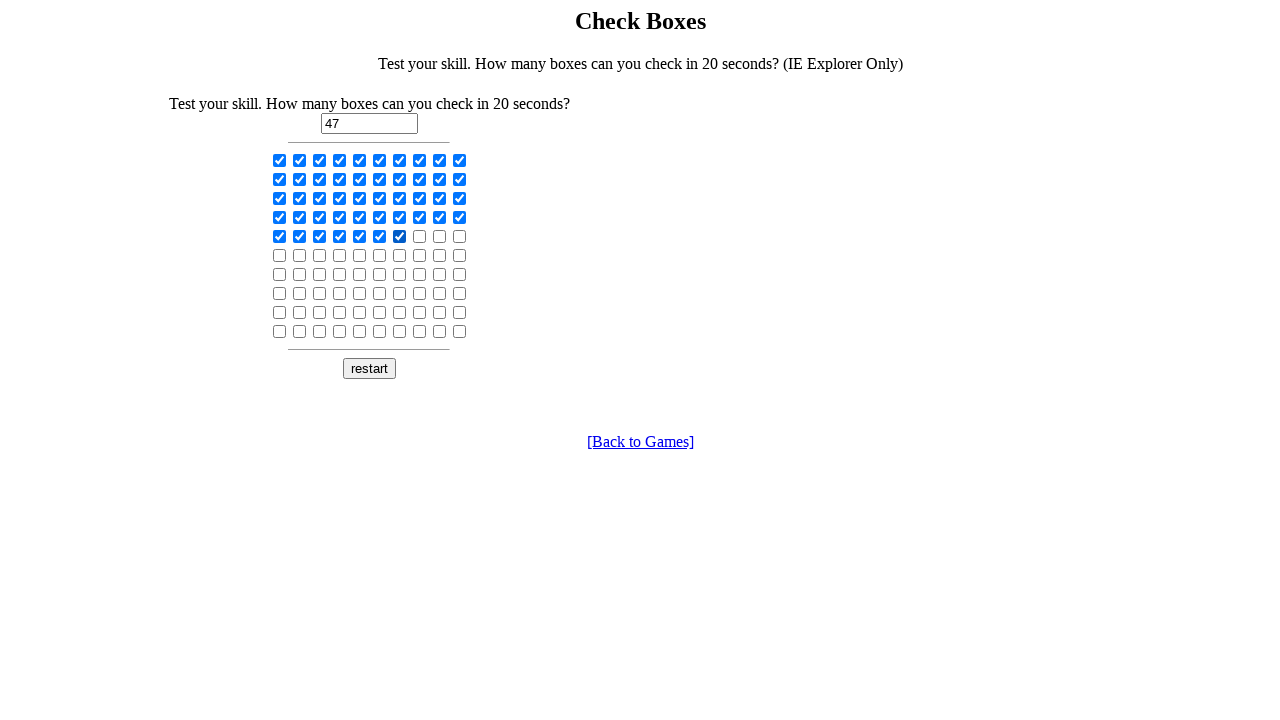

Clicked checkbox at position 55 (checker=7) at (420, 236) on body > center:nth-child(3) > table:nth-child(1) > tbody:nth-child(1) > tr:nth-ch
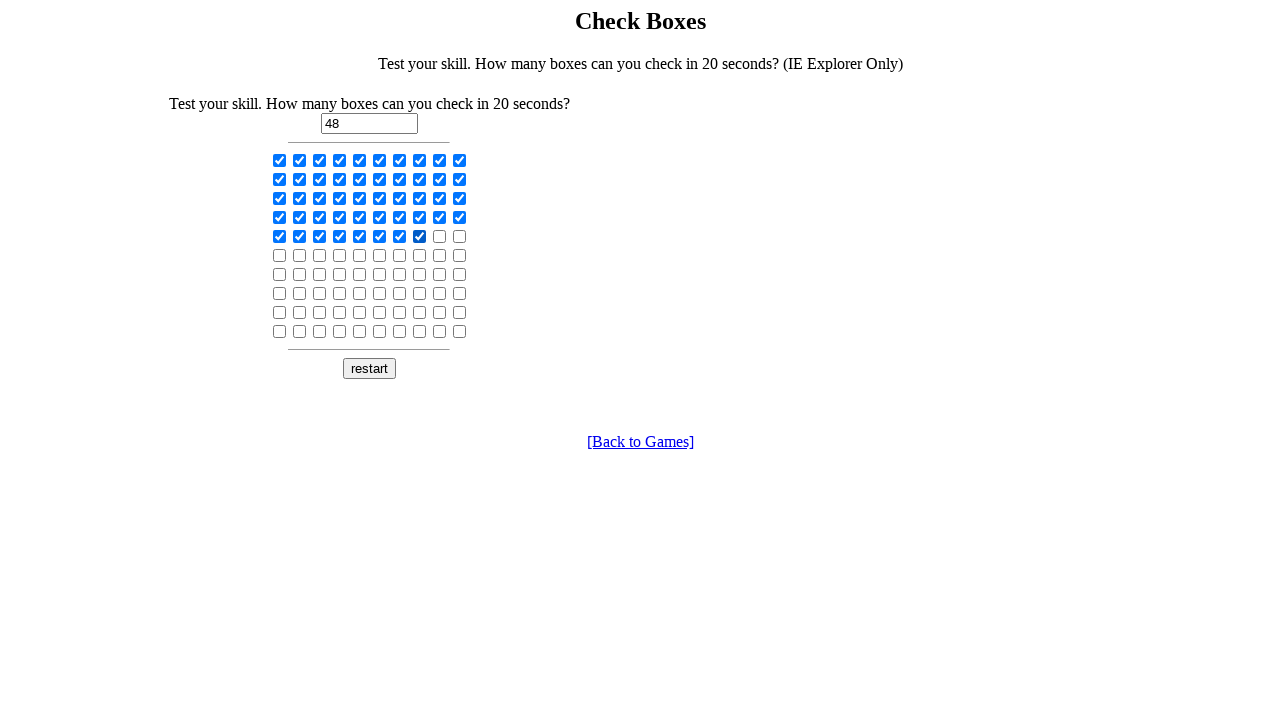

Clicked checkbox at position 56 (checker=8) at (440, 236) on body > center:nth-child(3) > table:nth-child(1) > tbody:nth-child(1) > tr:nth-ch
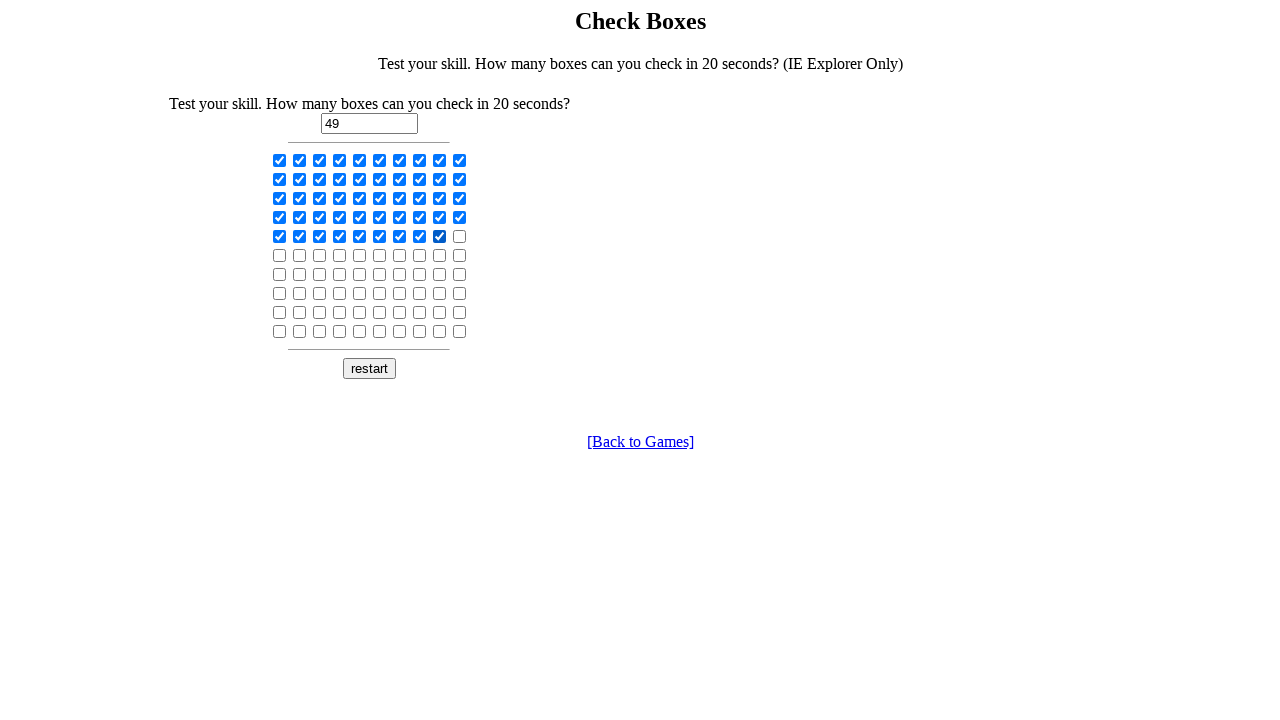

Clicked checkbox at position 57 (checker=9) at (460, 236) on body > center:nth-child(3) > table:nth-child(1) > tbody:nth-child(1) > tr:nth-ch
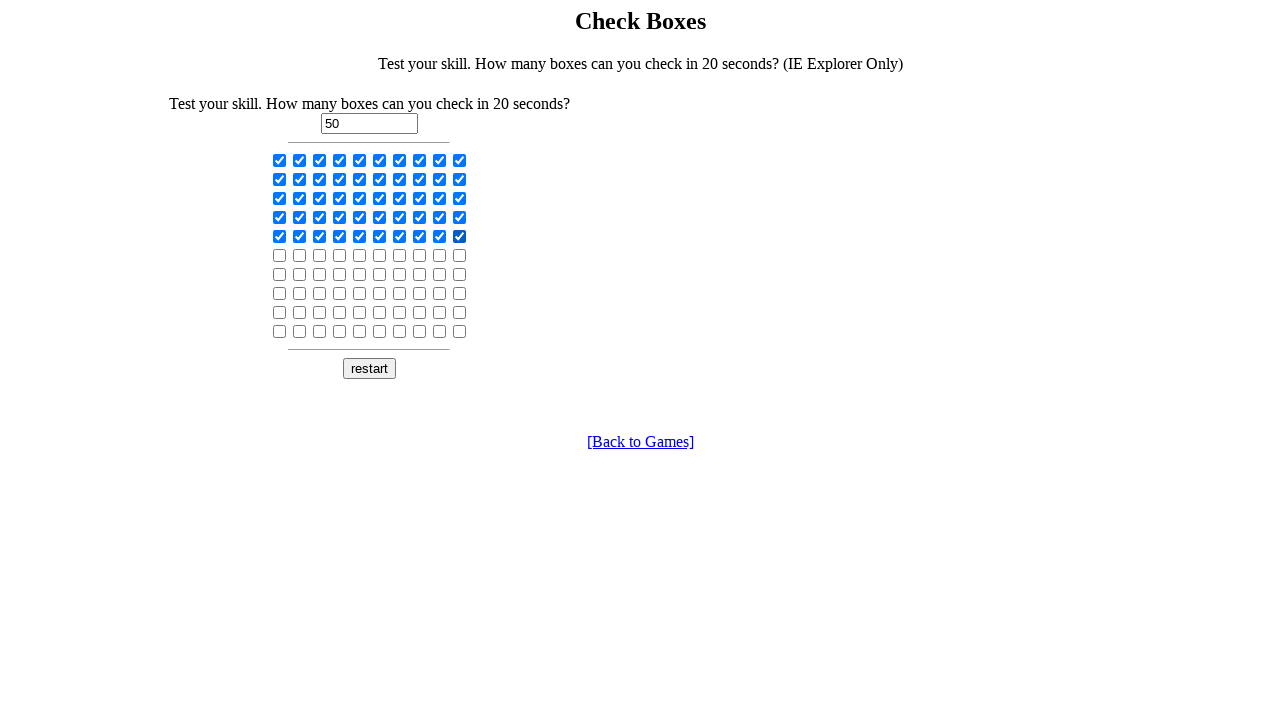

Clicked checkbox at position 59 (checker=0) at (280, 255) on body > center:nth-child(3) > table:nth-child(1) > tbody:nth-child(1) > tr:nth-ch
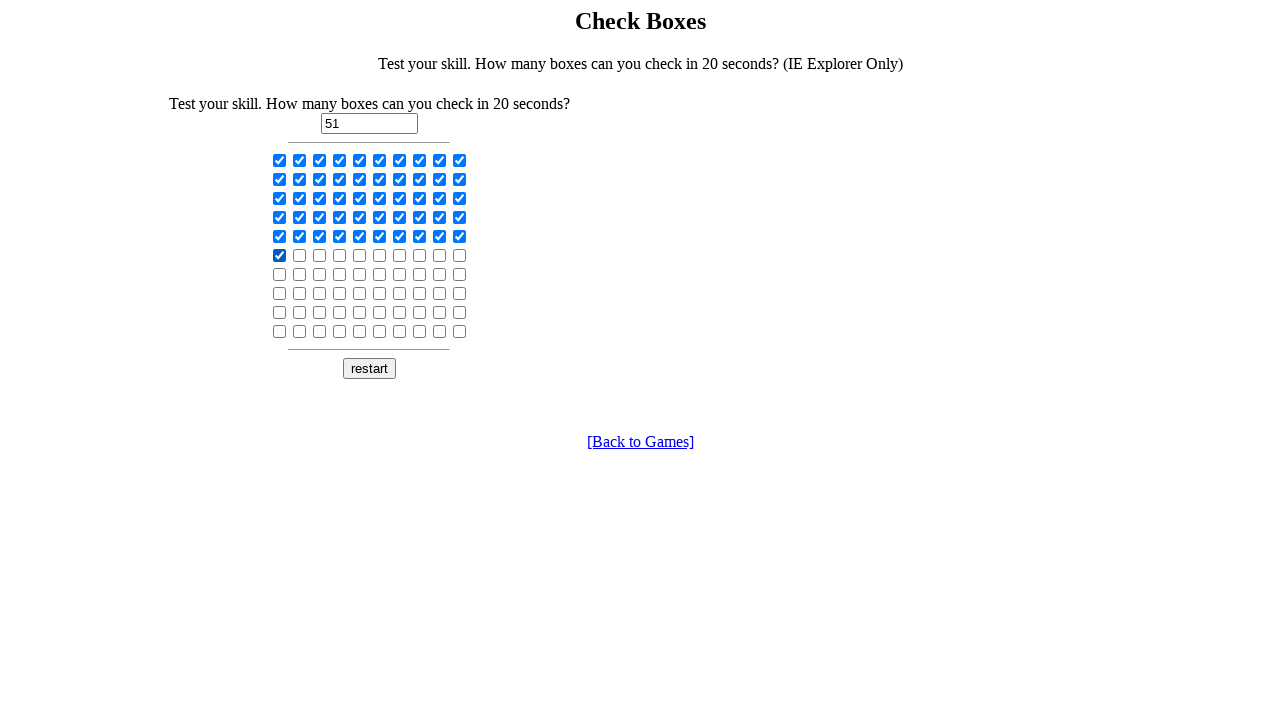

Clicked checkbox at position 60 (checker=1) at (300, 255) on body > center:nth-child(3) > table:nth-child(1) > tbody:nth-child(1) > tr:nth-ch
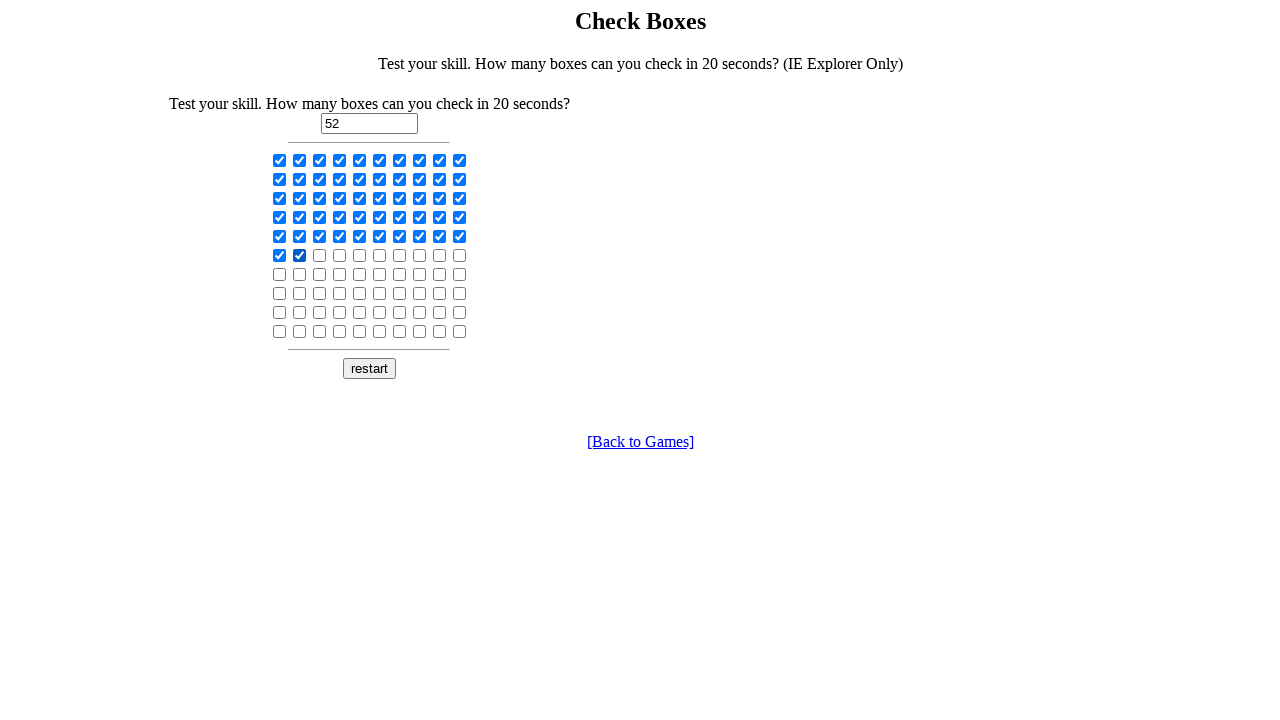

Clicked checkbox at position 61 (checker=2) at (320, 255) on body > center:nth-child(3) > table:nth-child(1) > tbody:nth-child(1) > tr:nth-ch
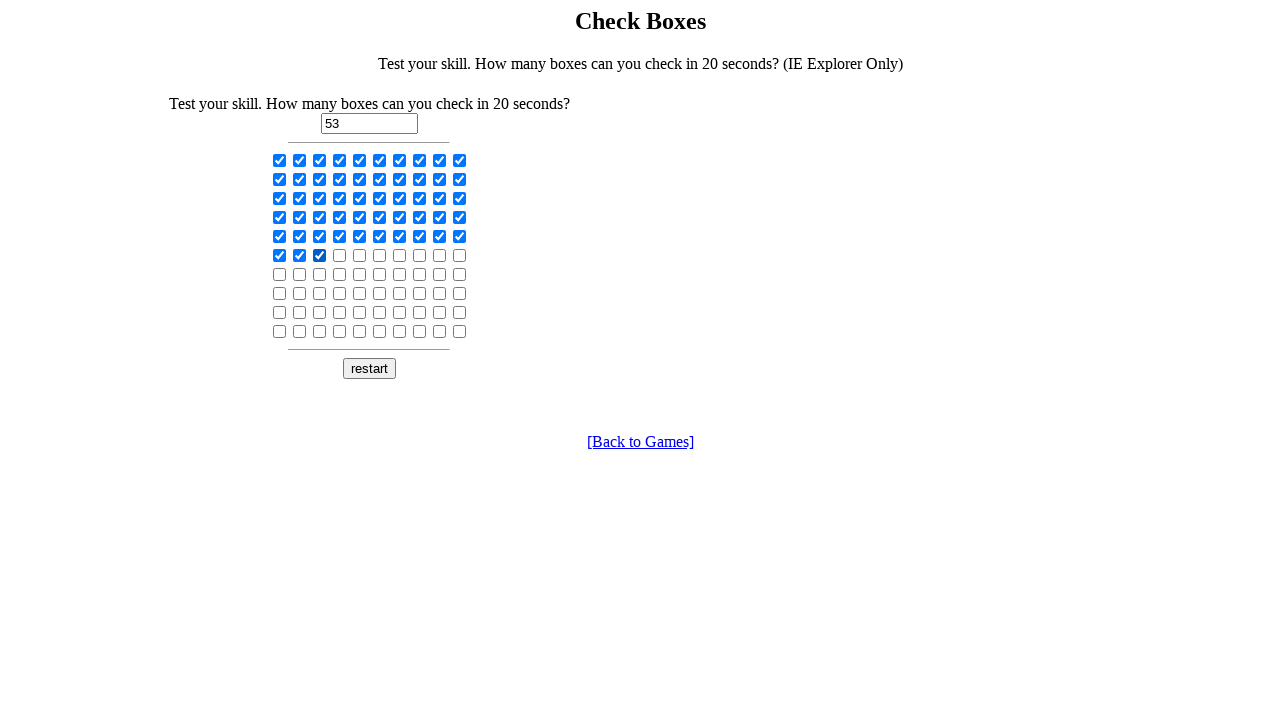

Clicked checkbox at position 62 (checker=3) at (340, 255) on body > center:nth-child(3) > table:nth-child(1) > tbody:nth-child(1) > tr:nth-ch
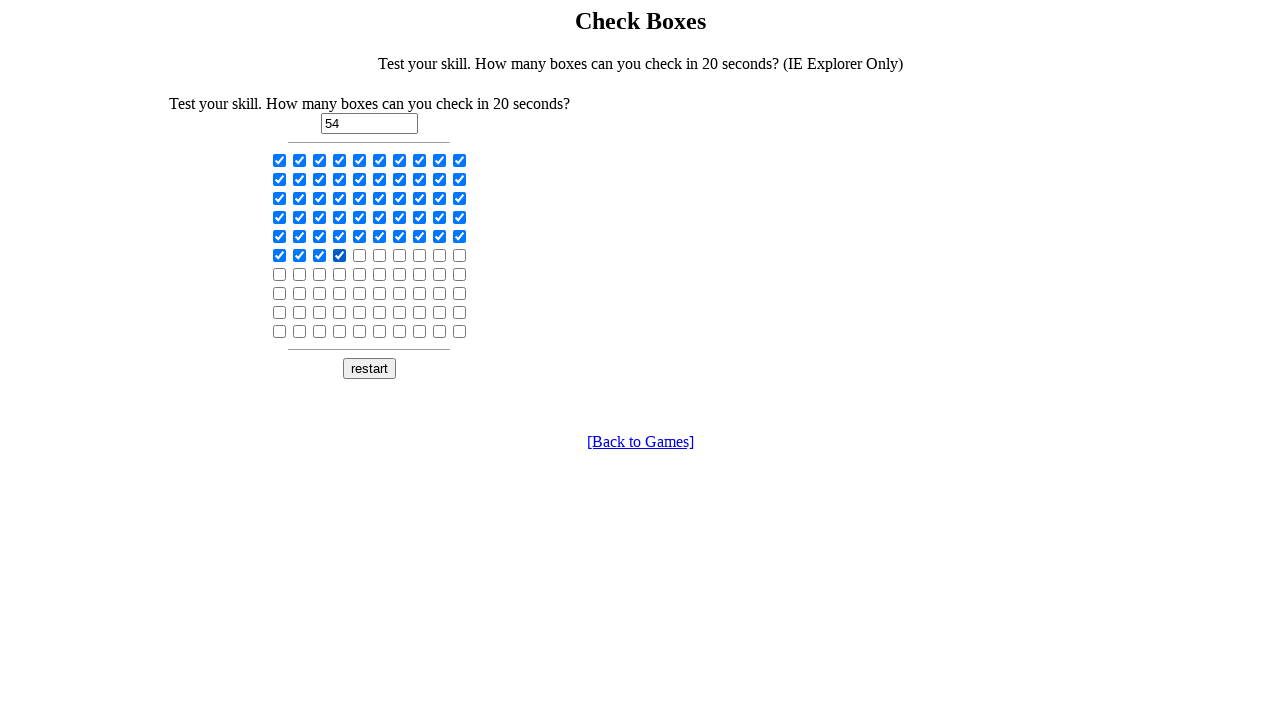

Clicked checkbox at position 63 (checker=4) at (360, 255) on body > center:nth-child(3) > table:nth-child(1) > tbody:nth-child(1) > tr:nth-ch
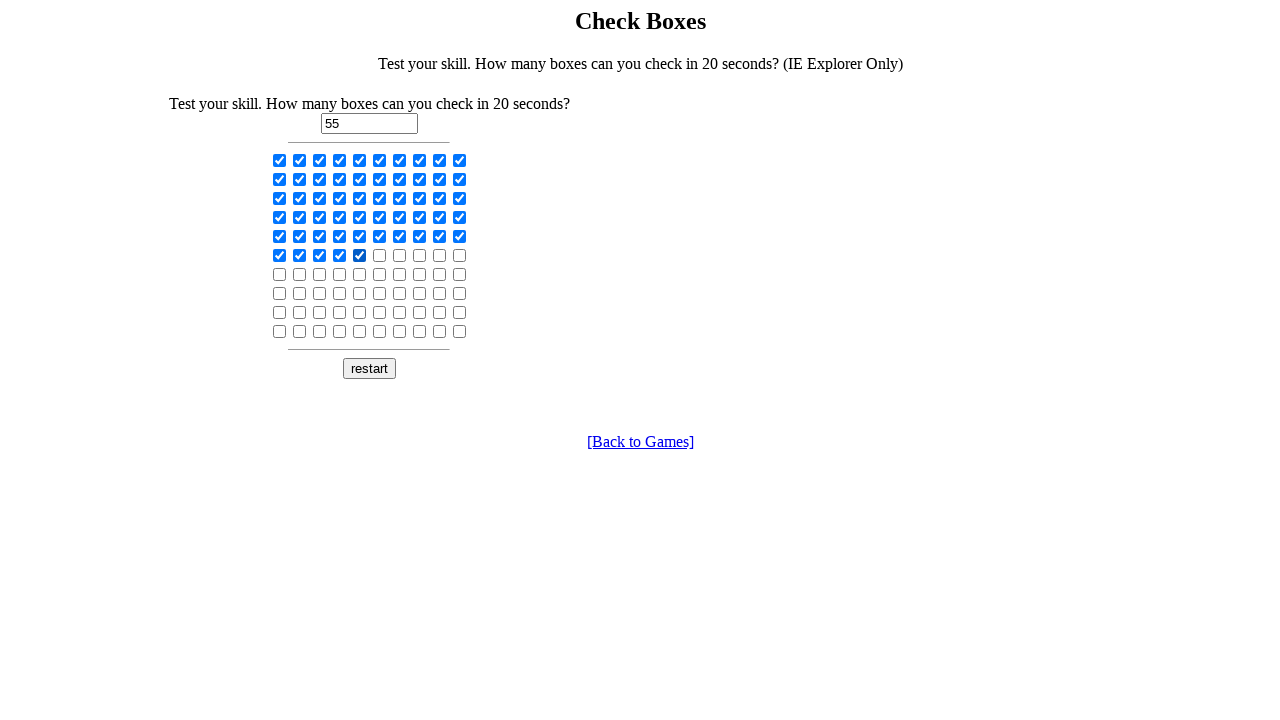

Clicked checkbox at position 64 (checker=5) at (380, 255) on body > center:nth-child(3) > table:nth-child(1) > tbody:nth-child(1) > tr:nth-ch
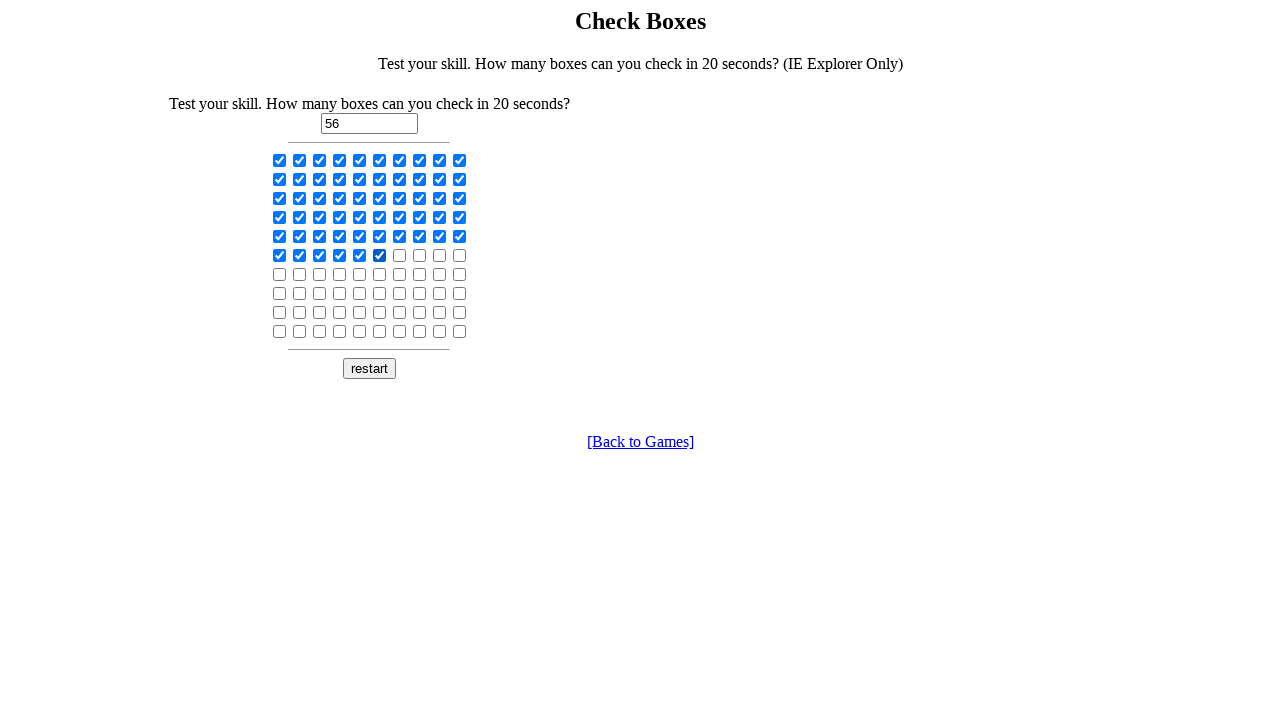

Clicked checkbox at position 65 (checker=6) at (400, 255) on body > center:nth-child(3) > table:nth-child(1) > tbody:nth-child(1) > tr:nth-ch
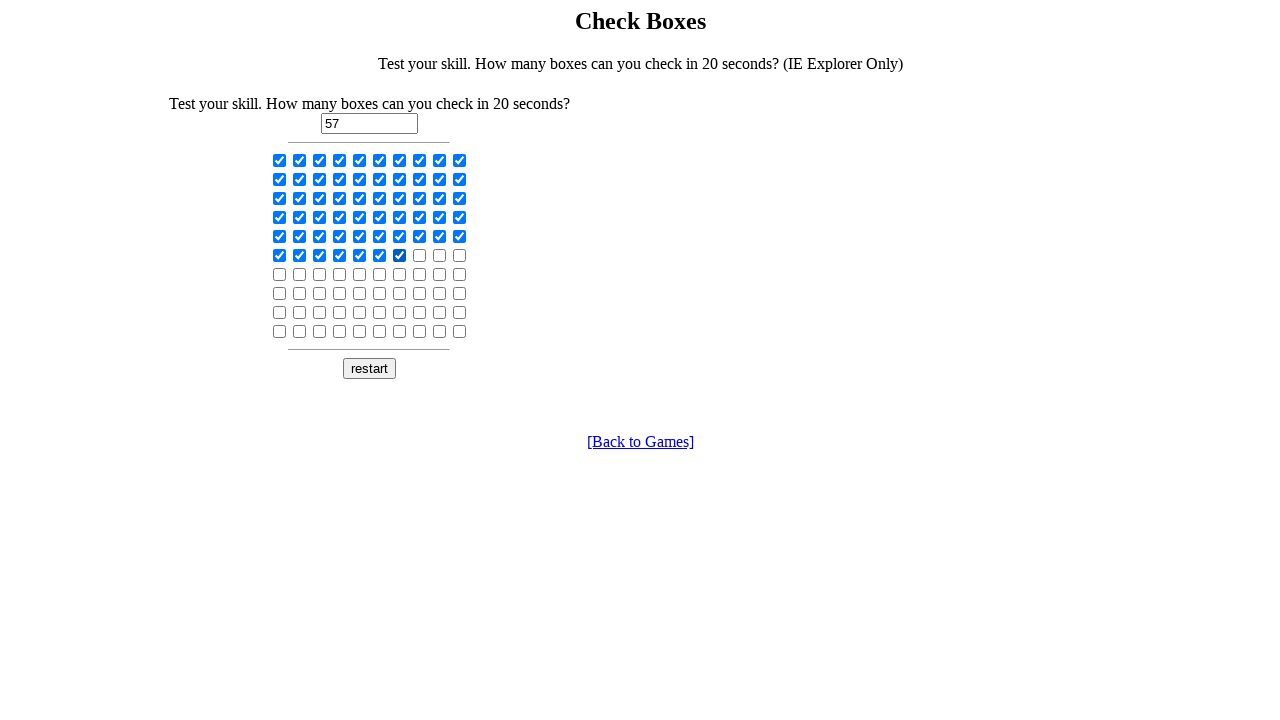

Clicked checkbox at position 66 (checker=7) at (420, 255) on body > center:nth-child(3) > table:nth-child(1) > tbody:nth-child(1) > tr:nth-ch
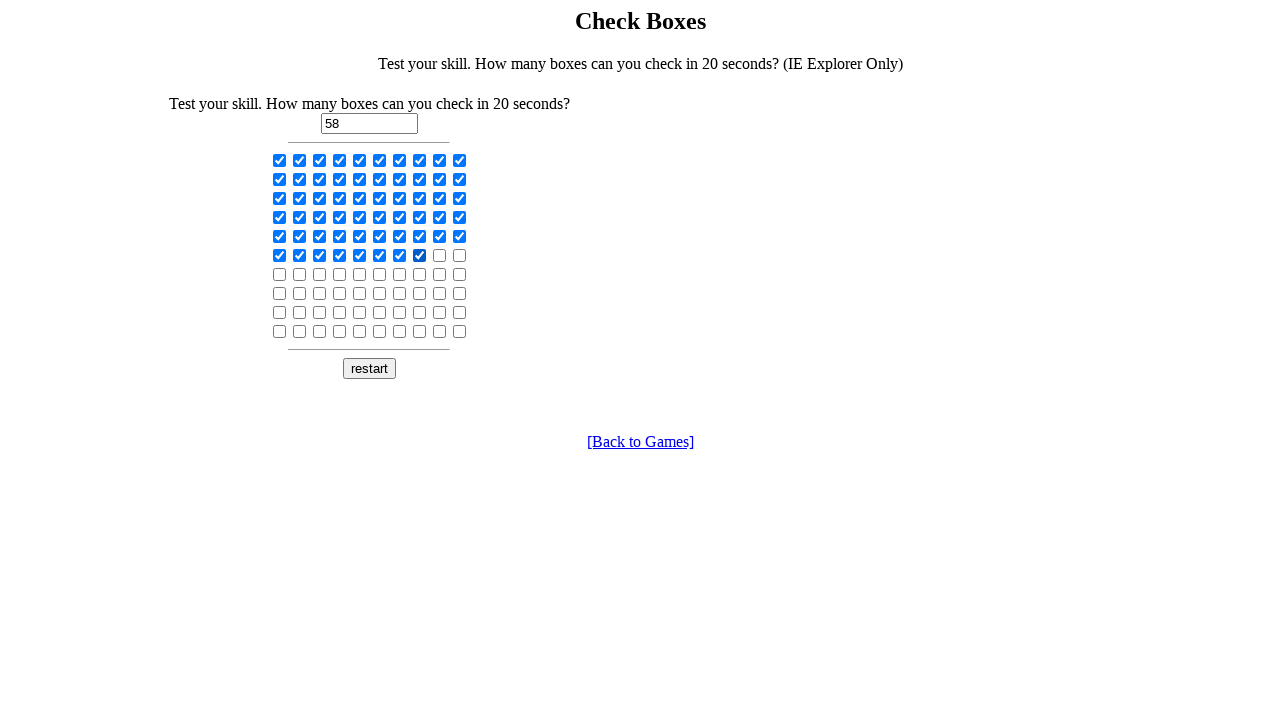

Clicked checkbox at position 67 (checker=8) at (440, 255) on body > center:nth-child(3) > table:nth-child(1) > tbody:nth-child(1) > tr:nth-ch
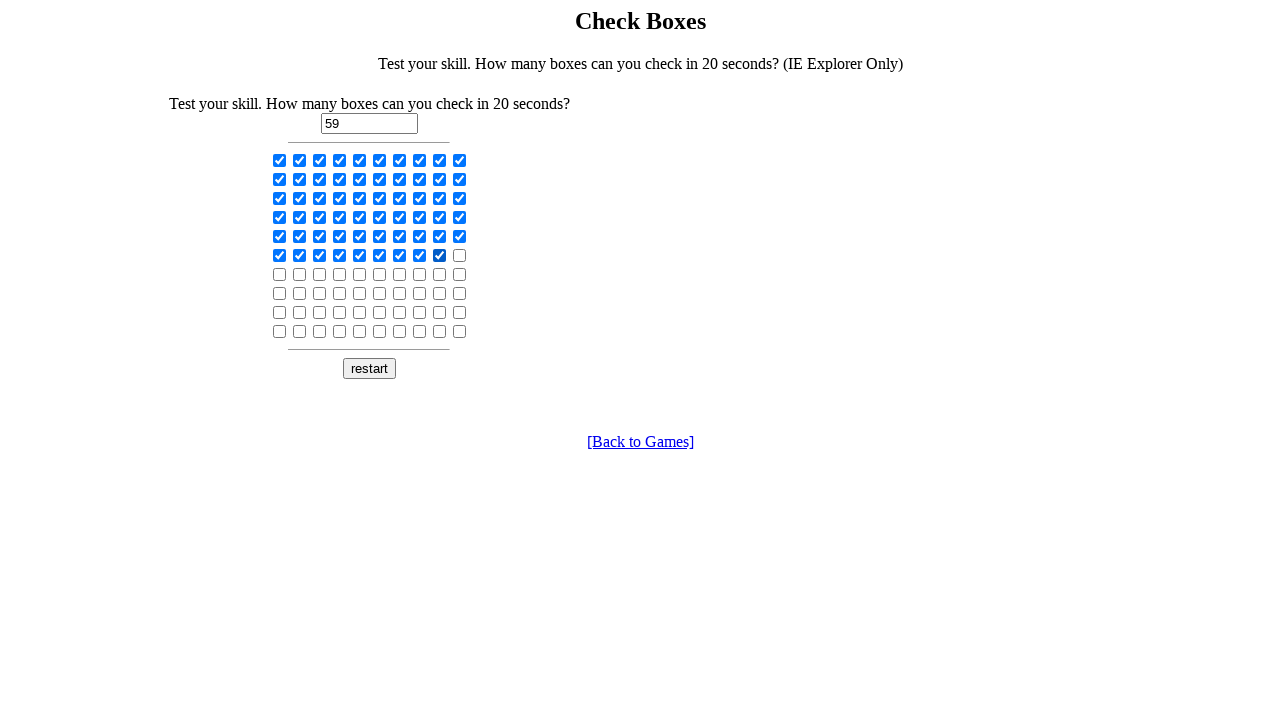

Clicked checkbox at position 68 (checker=9) at (460, 255) on body > center:nth-child(3) > table:nth-child(1) > tbody:nth-child(1) > tr:nth-ch
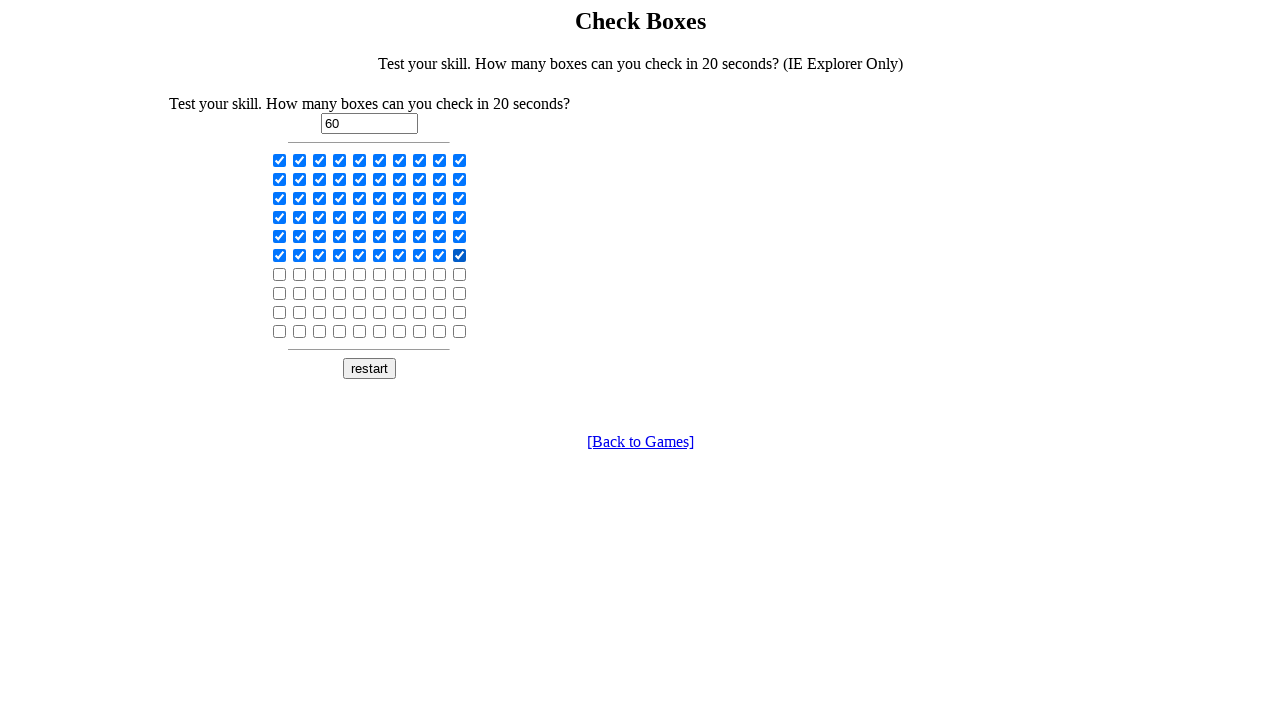

Clicked checkbox at position 70 (checker=0) at (280, 274) on body > center:nth-child(3) > table:nth-child(1) > tbody:nth-child(1) > tr:nth-ch
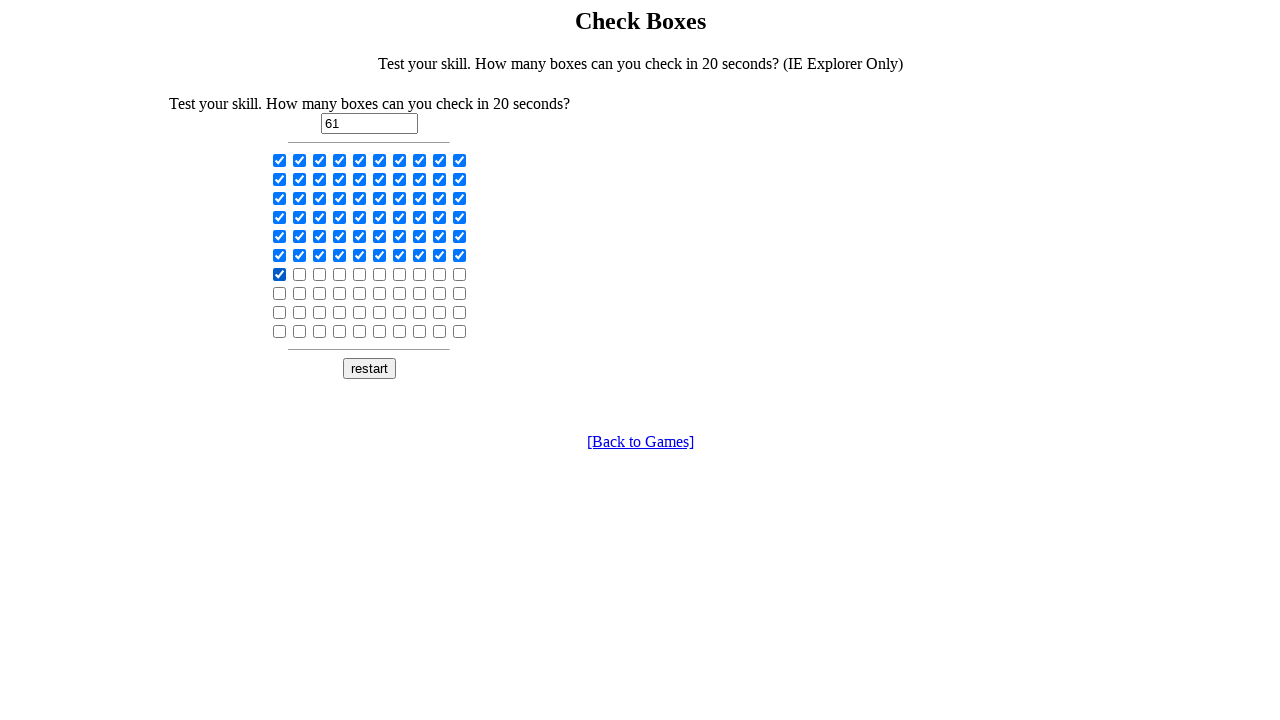

Clicked checkbox at position 71 (checker=1) at (300, 274) on body > center:nth-child(3) > table:nth-child(1) > tbody:nth-child(1) > tr:nth-ch
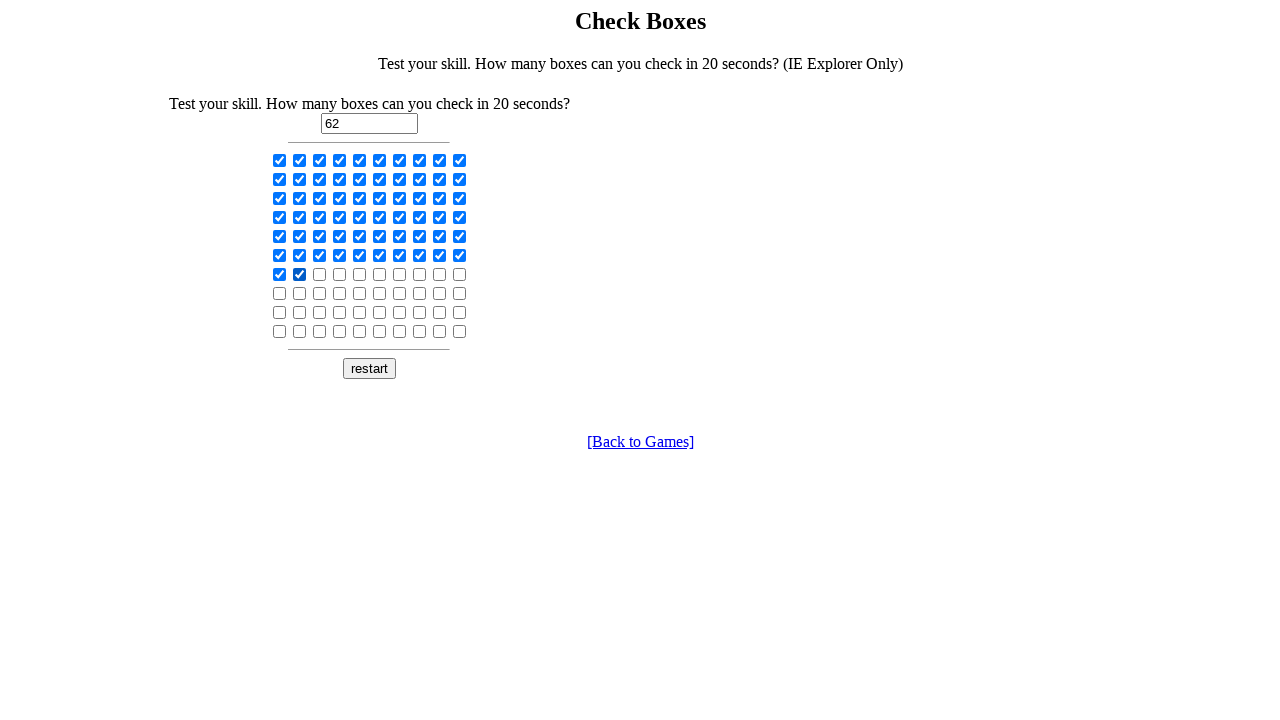

Clicked checkbox at position 72 (checker=2) at (320, 274) on body > center:nth-child(3) > table:nth-child(1) > tbody:nth-child(1) > tr:nth-ch
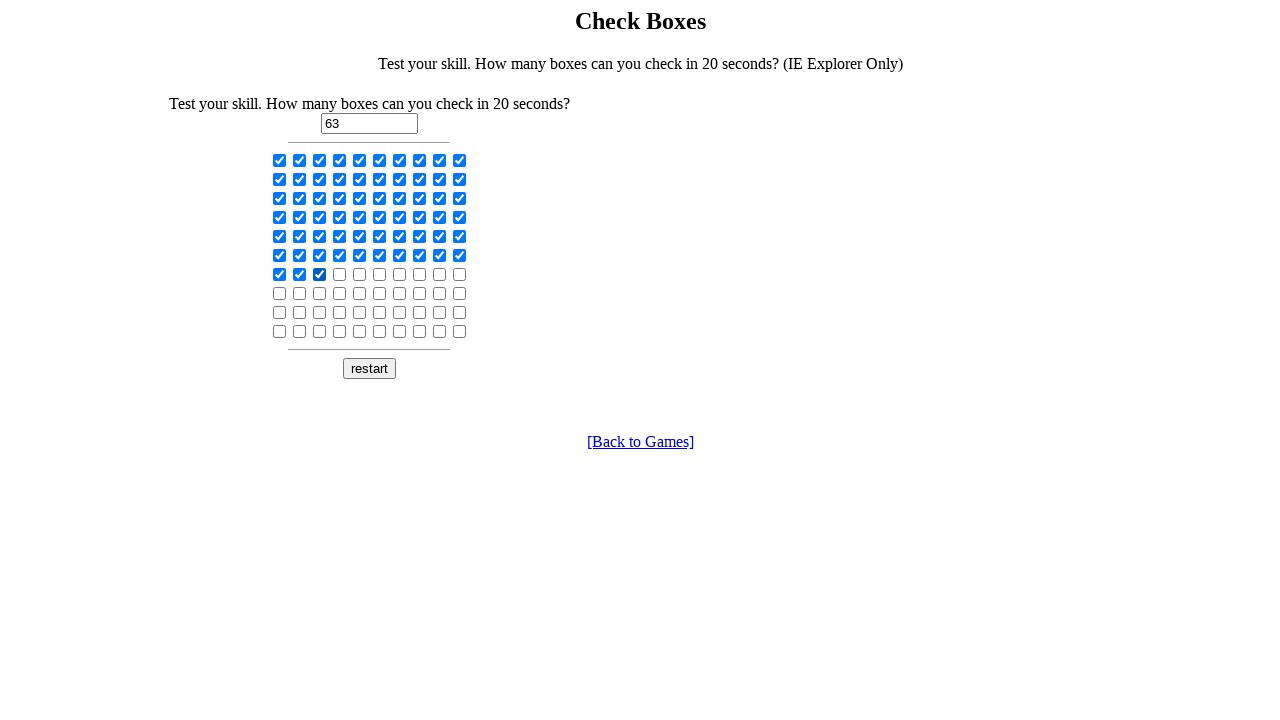

Clicked checkbox at position 73 (checker=3) at (340, 274) on body > center:nth-child(3) > table:nth-child(1) > tbody:nth-child(1) > tr:nth-ch
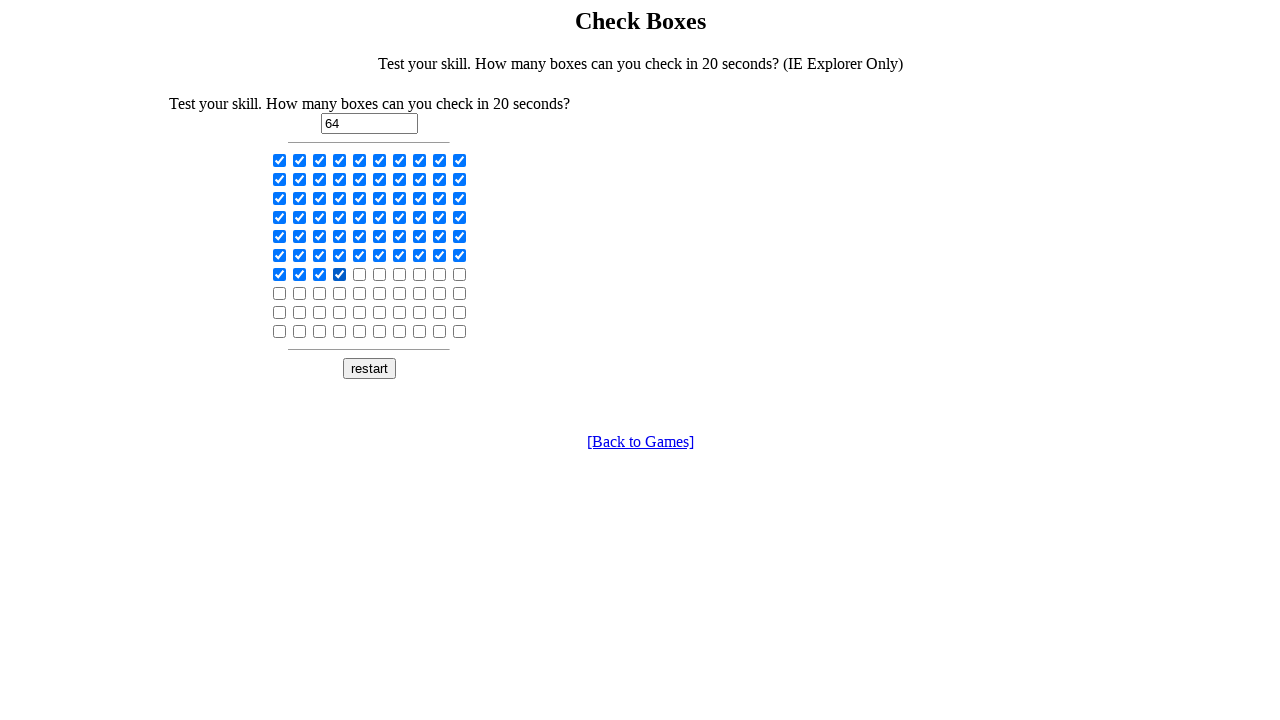

Clicked checkbox at position 74 (checker=4) at (360, 274) on body > center:nth-child(3) > table:nth-child(1) > tbody:nth-child(1) > tr:nth-ch
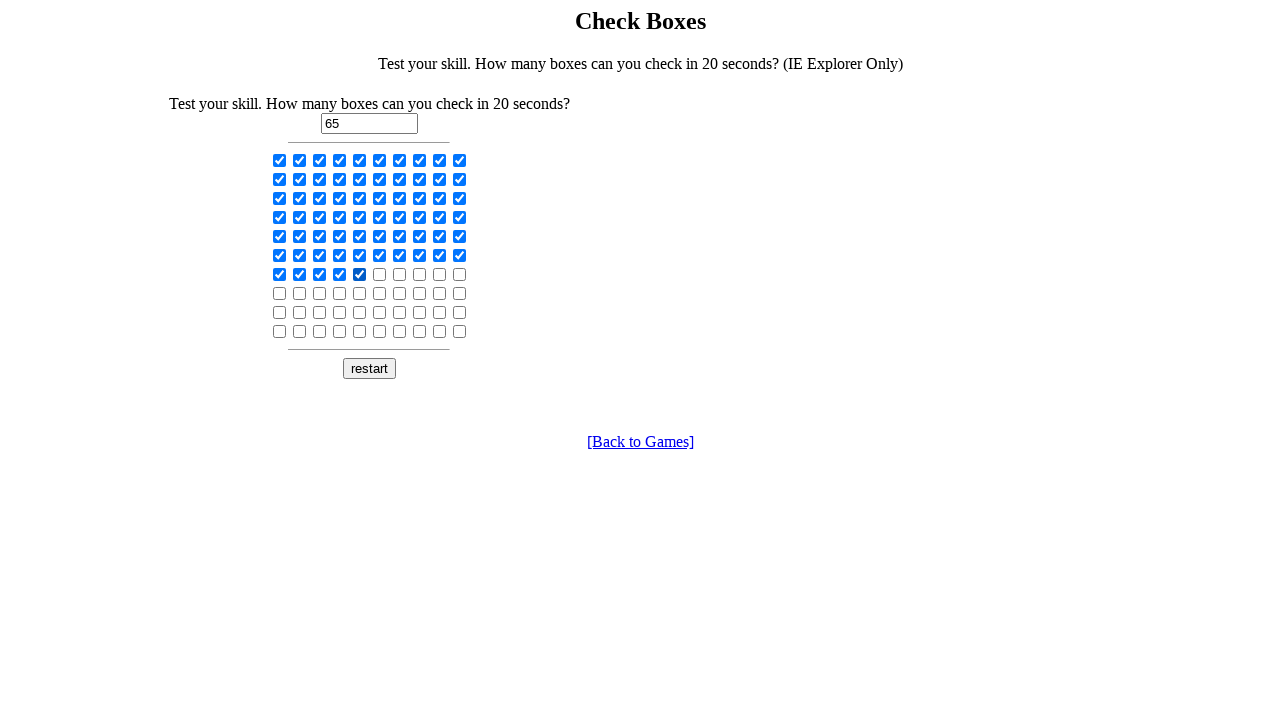

Clicked checkbox at position 75 (checker=5) at (380, 274) on body > center:nth-child(3) > table:nth-child(1) > tbody:nth-child(1) > tr:nth-ch
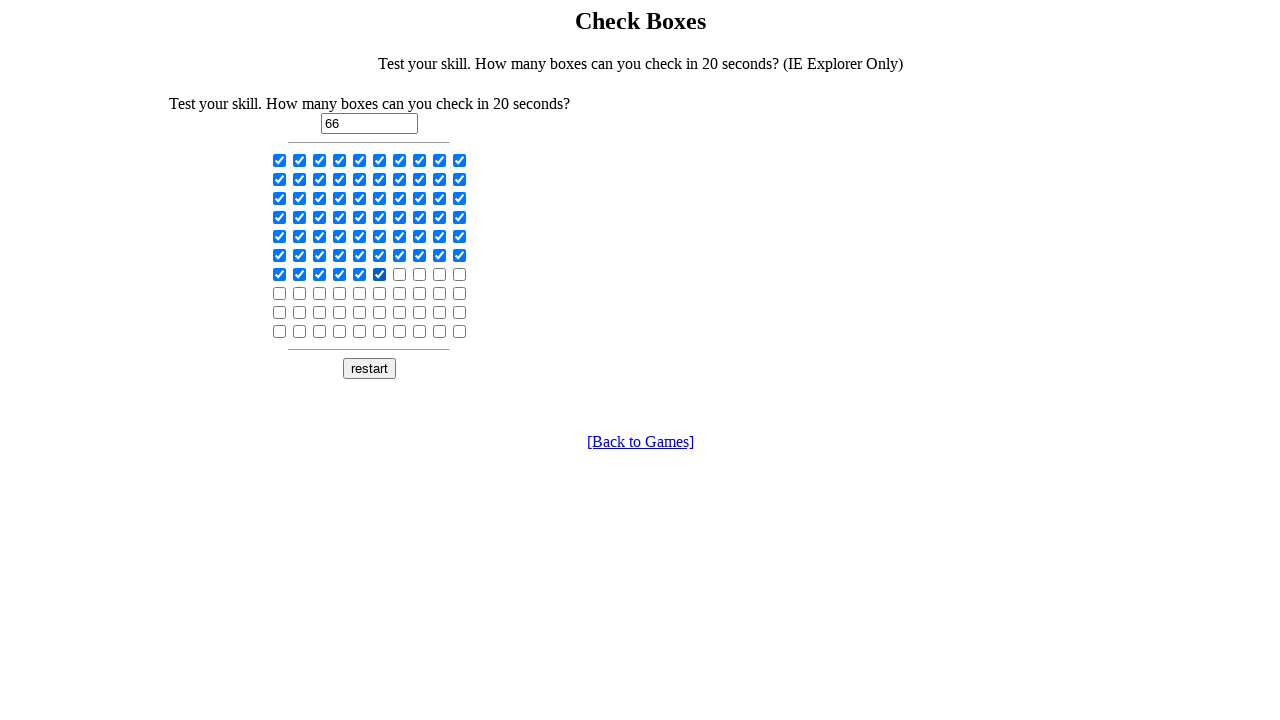

Clicked checkbox at position 76 (checker=6) at (400, 274) on body > center:nth-child(3) > table:nth-child(1) > tbody:nth-child(1) > tr:nth-ch
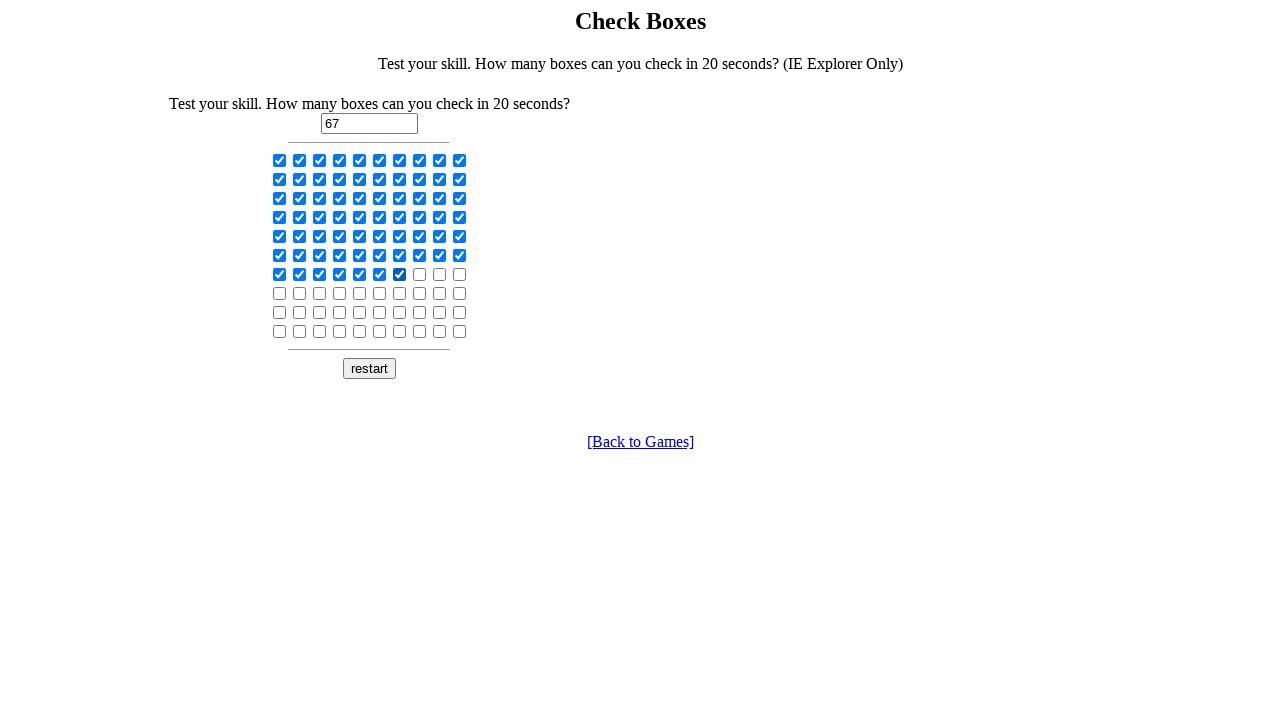

Clicked checkbox at position 77 (checker=7) at (420, 274) on body > center:nth-child(3) > table:nth-child(1) > tbody:nth-child(1) > tr:nth-ch
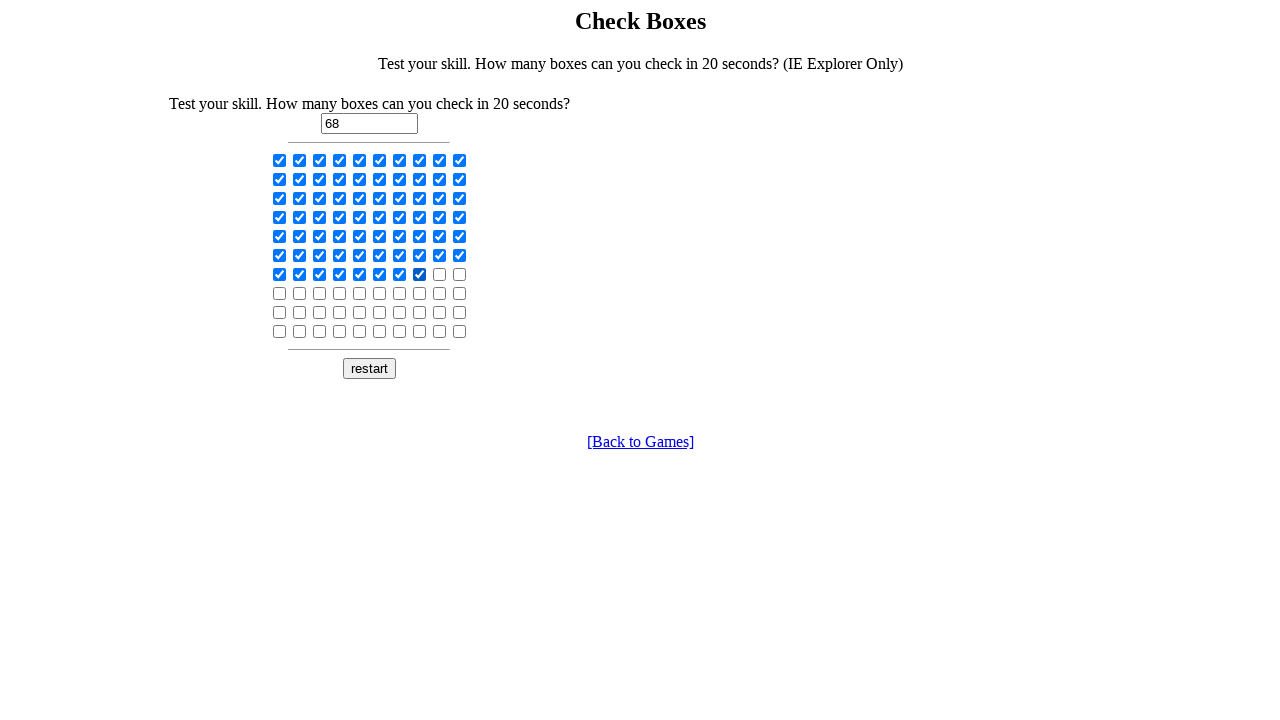

Clicked checkbox at position 78 (checker=8) at (440, 274) on body > center:nth-child(3) > table:nth-child(1) > tbody:nth-child(1) > tr:nth-ch
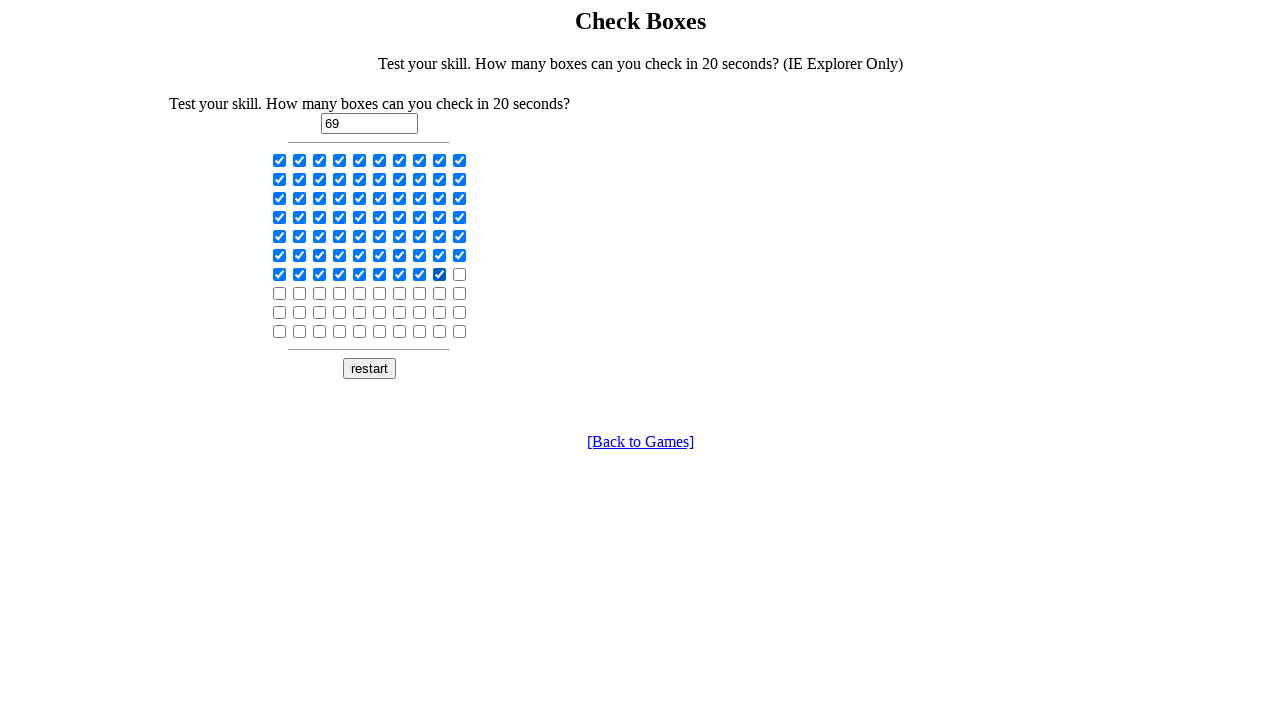

Clicked checkbox at position 79 (checker=9) at (460, 274) on body > center:nth-child(3) > table:nth-child(1) > tbody:nth-child(1) > tr:nth-ch
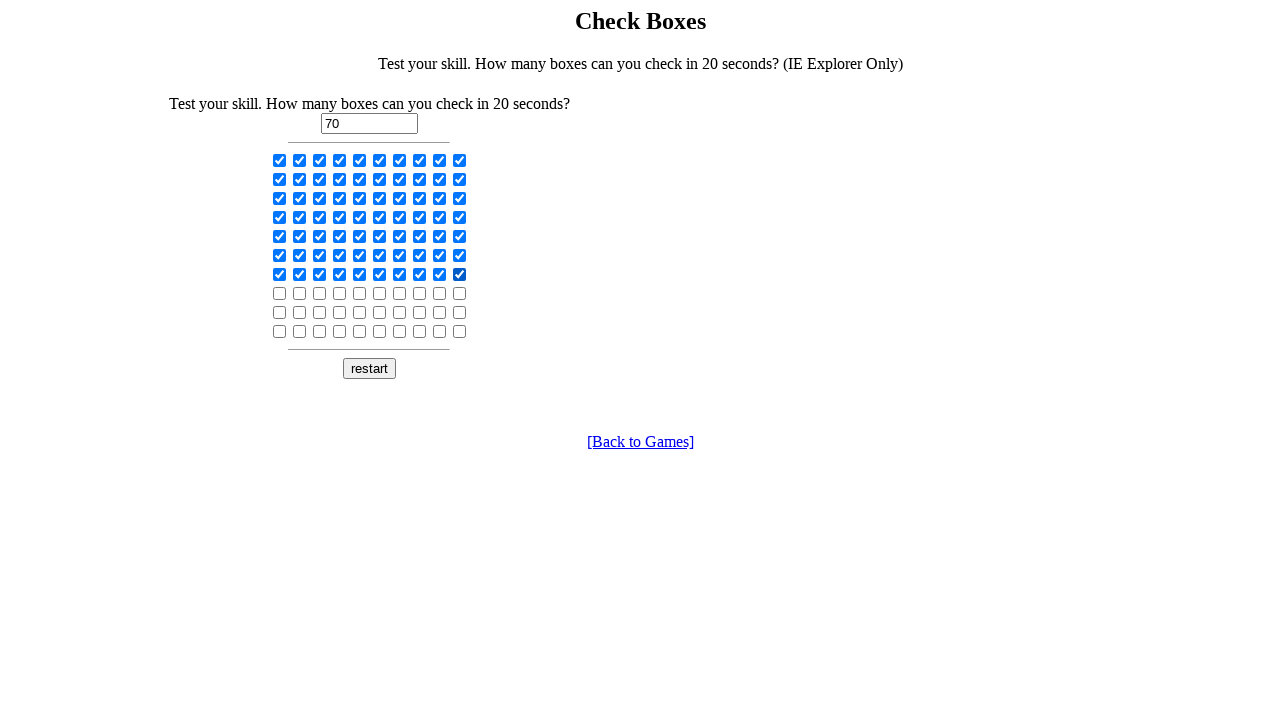

Clicked checkbox at position 81 (checker=0) at (280, 293) on body > center:nth-child(3) > table:nth-child(1) > tbody:nth-child(1) > tr:nth-ch
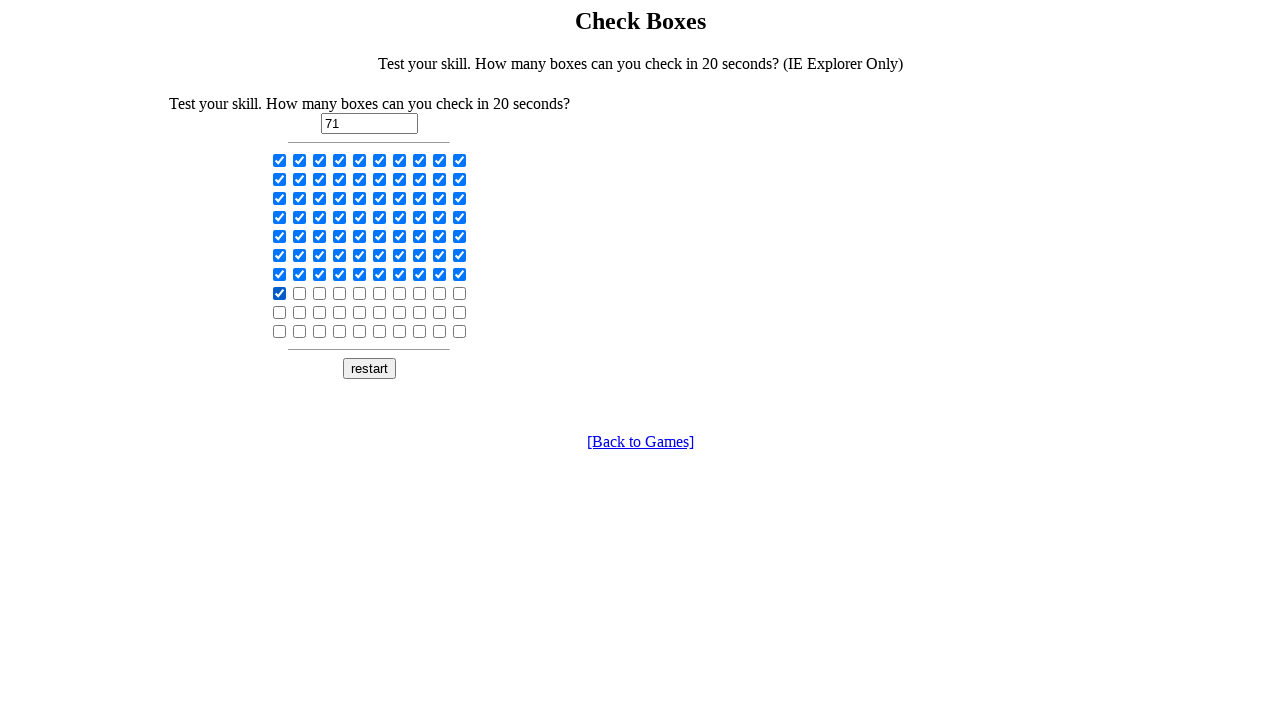

Clicked checkbox at position 82 (checker=1) at (300, 293) on body > center:nth-child(3) > table:nth-child(1) > tbody:nth-child(1) > tr:nth-ch
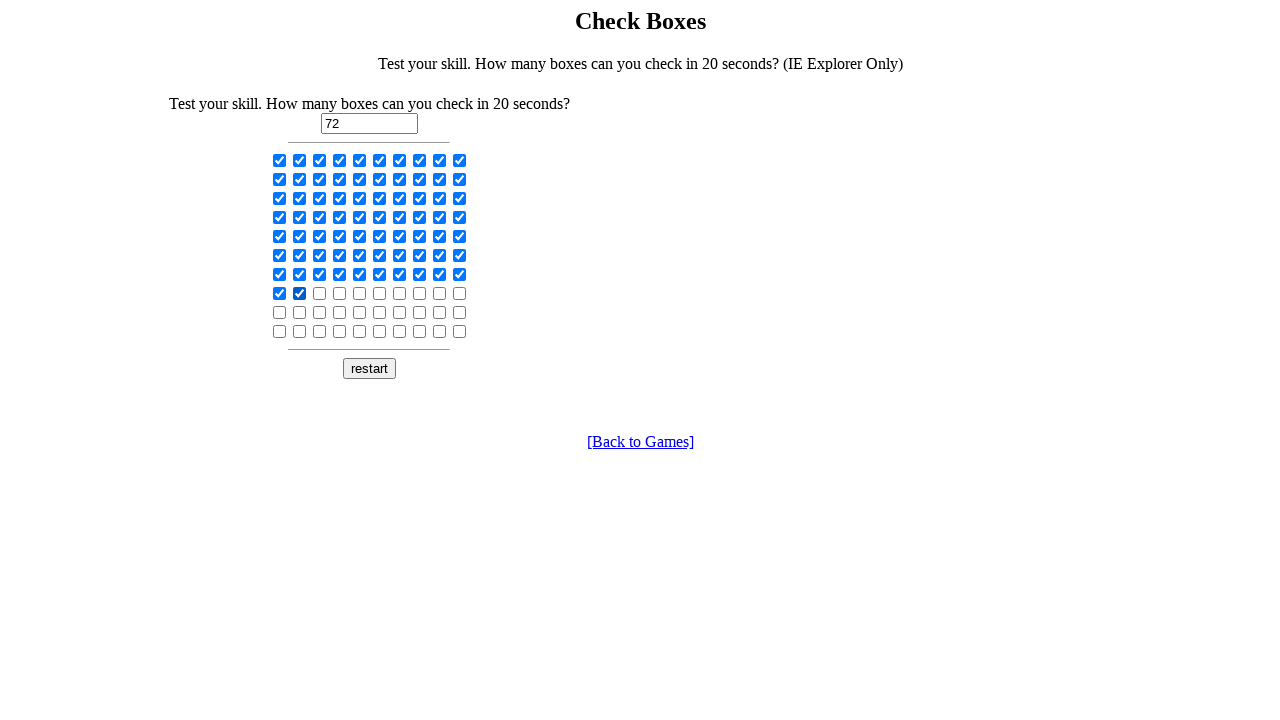

Clicked checkbox at position 83 (checker=2) at (320, 293) on body > center:nth-child(3) > table:nth-child(1) > tbody:nth-child(1) > tr:nth-ch
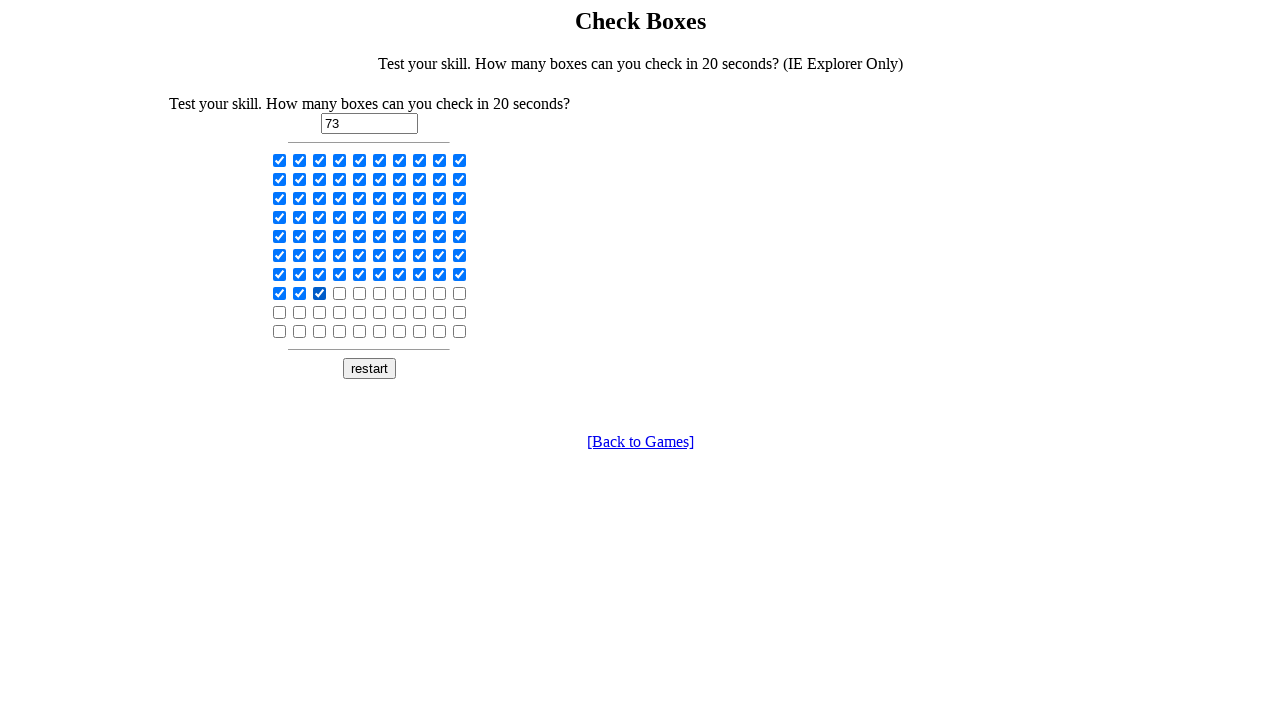

Clicked checkbox at position 84 (checker=3) at (340, 293) on body > center:nth-child(3) > table:nth-child(1) > tbody:nth-child(1) > tr:nth-ch
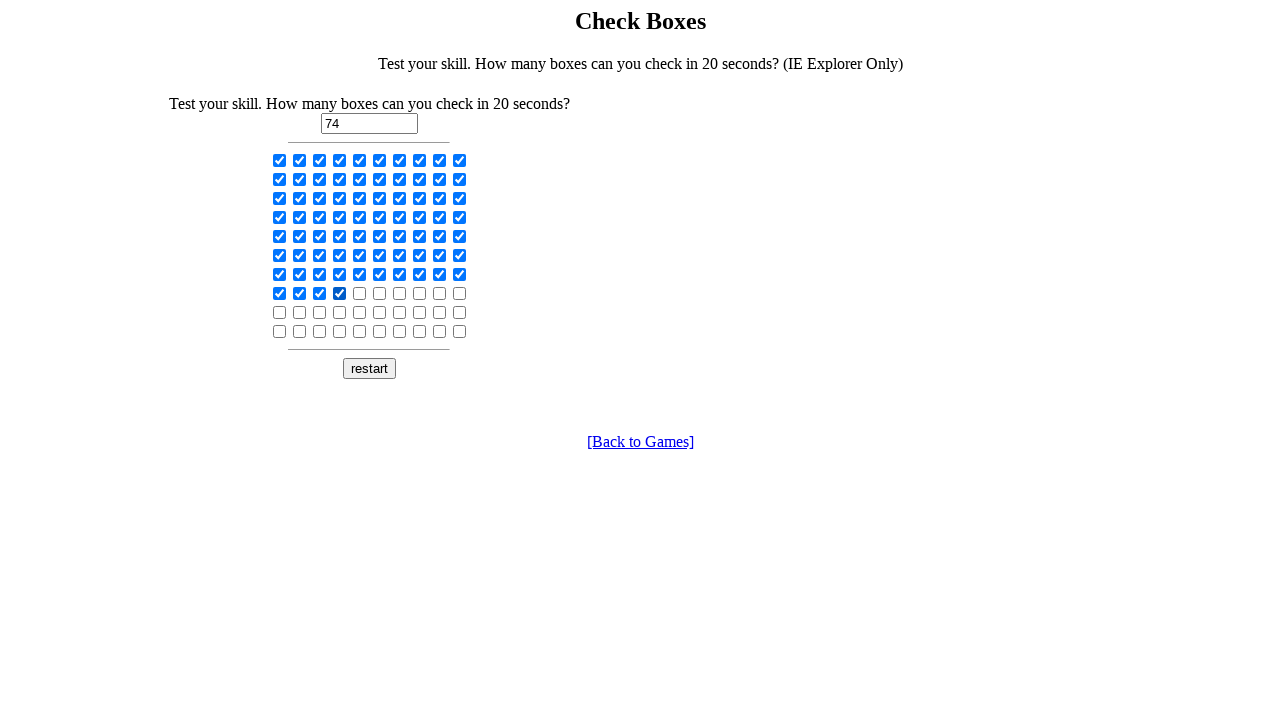

Clicked checkbox at position 85 (checker=4) at (360, 293) on body > center:nth-child(3) > table:nth-child(1) > tbody:nth-child(1) > tr:nth-ch
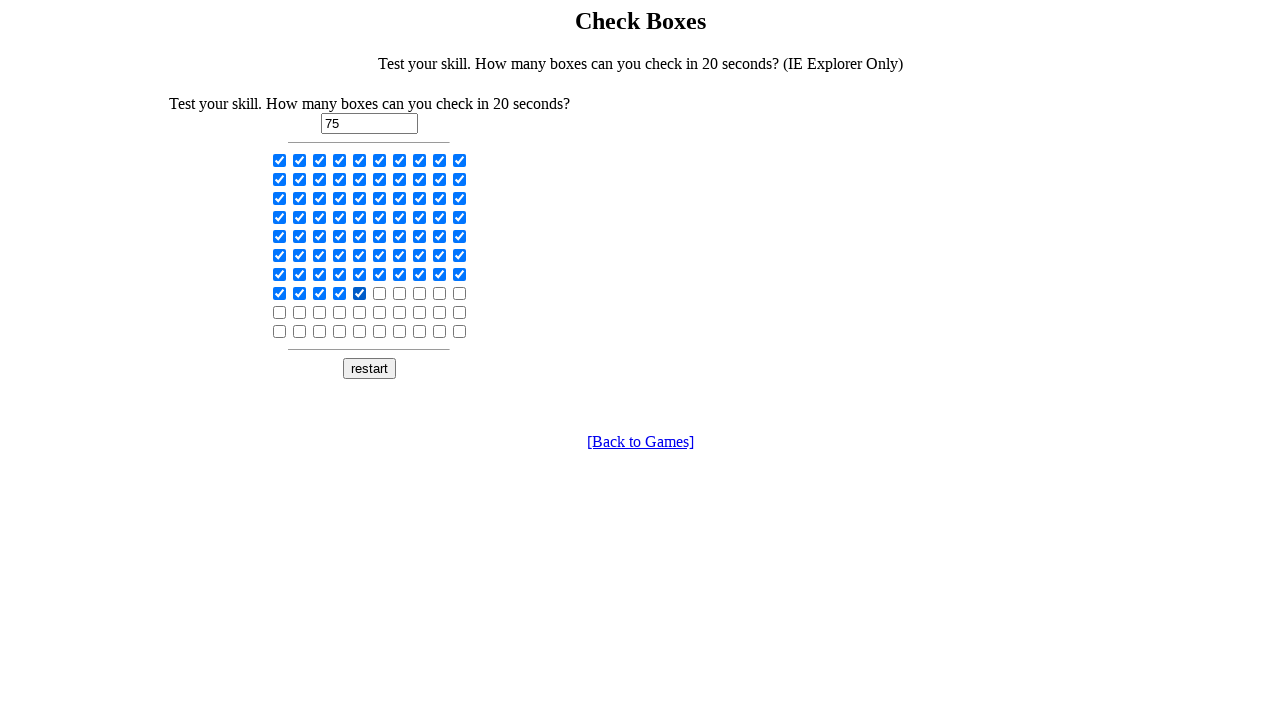

Clicked checkbox at position 86 (checker=5) at (380, 293) on body > center:nth-child(3) > table:nth-child(1) > tbody:nth-child(1) > tr:nth-ch
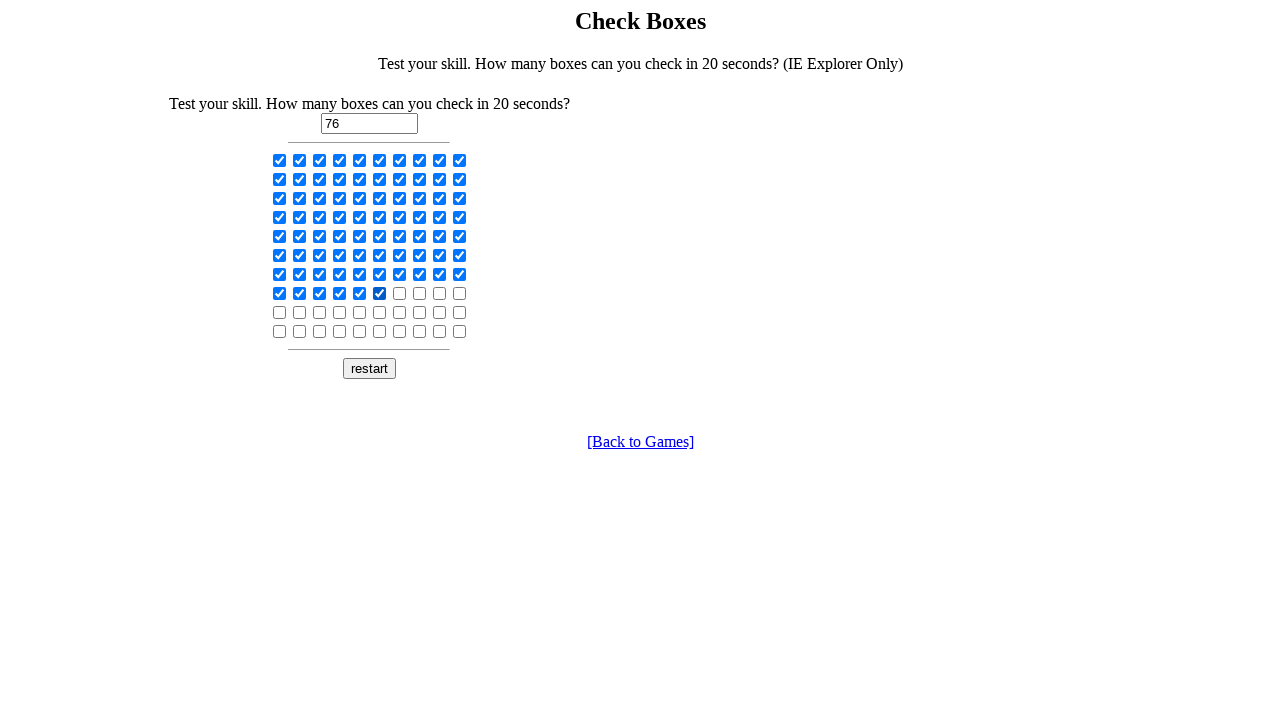

Clicked checkbox at position 87 (checker=6) at (400, 293) on body > center:nth-child(3) > table:nth-child(1) > tbody:nth-child(1) > tr:nth-ch
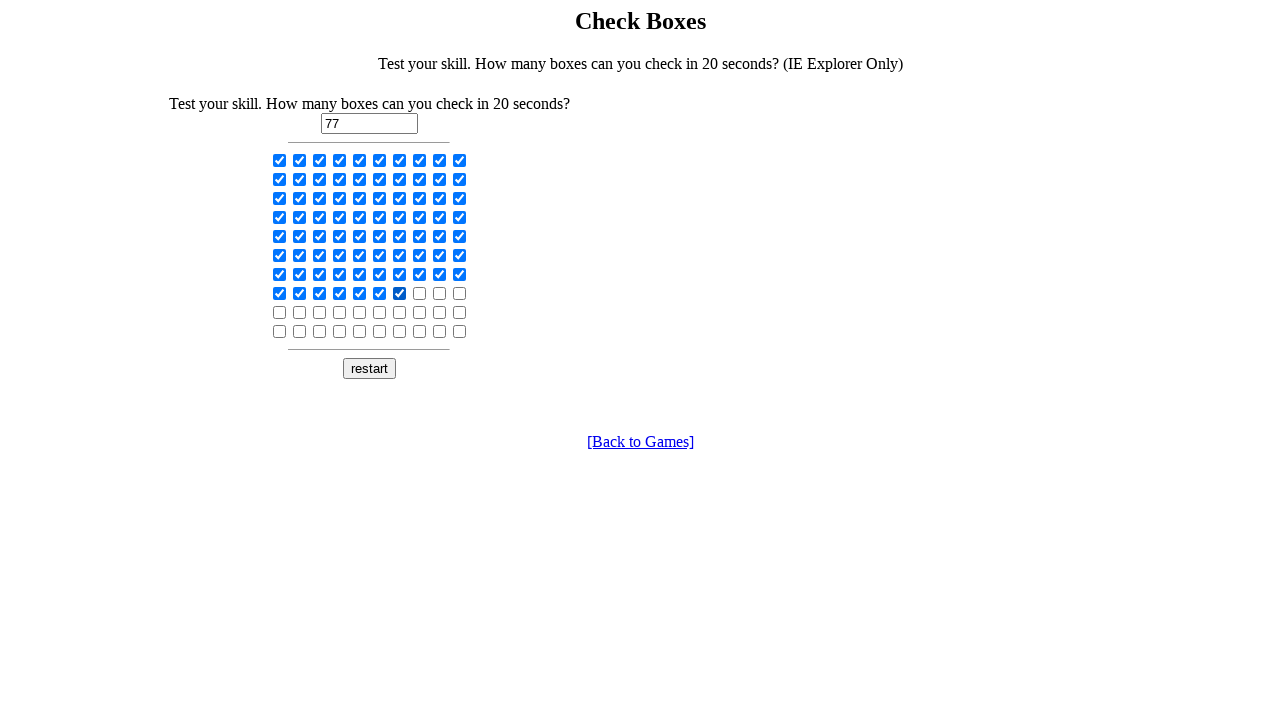

Clicked checkbox at position 88 (checker=7) at (420, 293) on body > center:nth-child(3) > table:nth-child(1) > tbody:nth-child(1) > tr:nth-ch
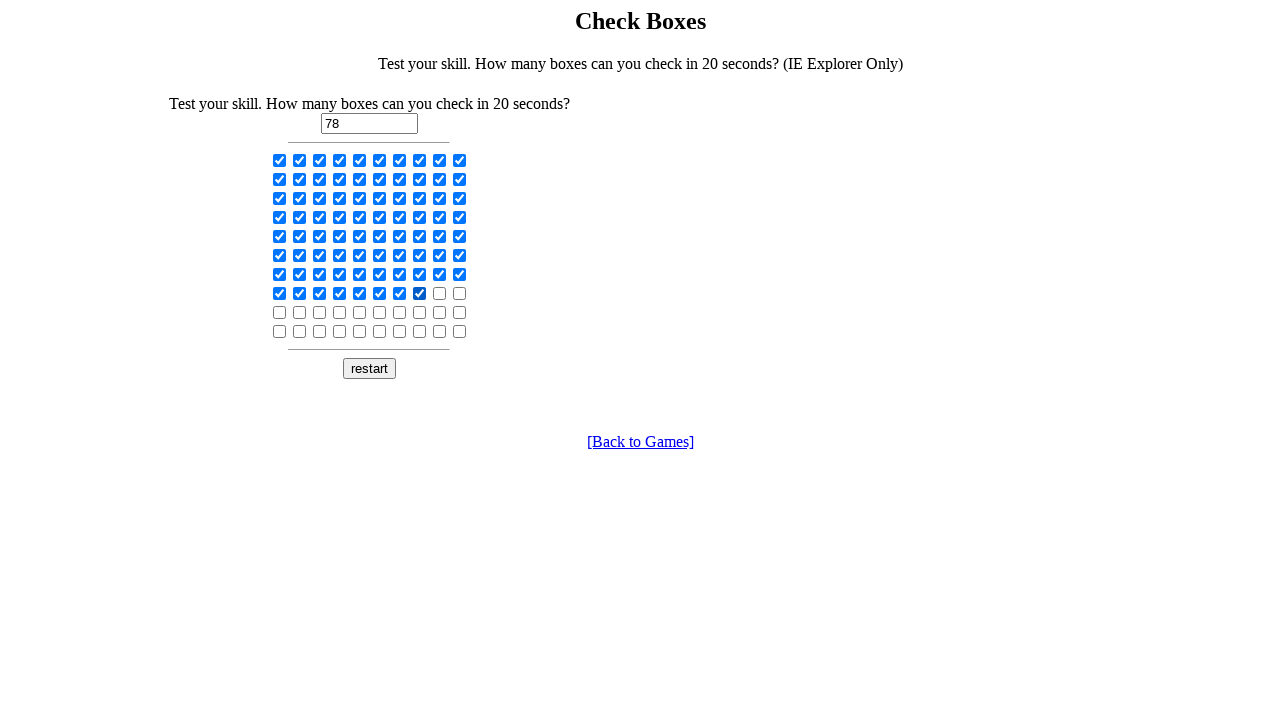

Clicked checkbox at position 89 (checker=8) at (440, 293) on body > center:nth-child(3) > table:nth-child(1) > tbody:nth-child(1) > tr:nth-ch
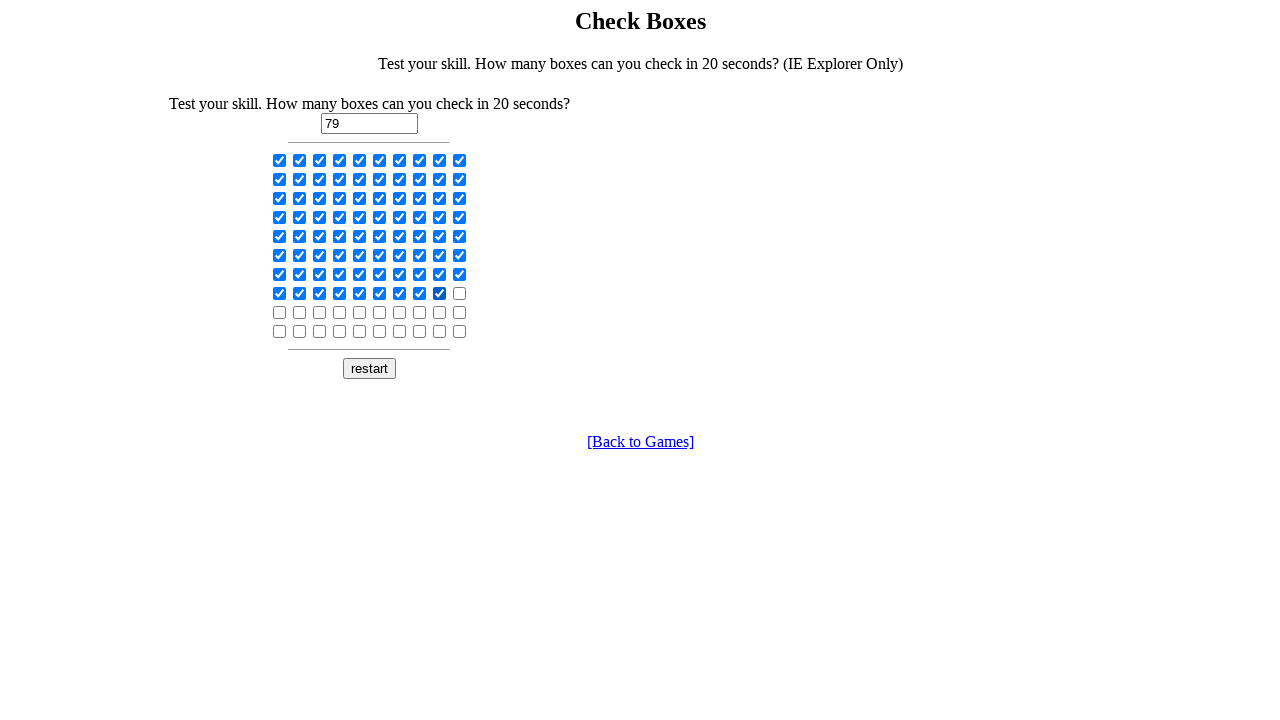

Clicked checkbox at position 90 (checker=9) at (460, 293) on body > center:nth-child(3) > table:nth-child(1) > tbody:nth-child(1) > tr:nth-ch
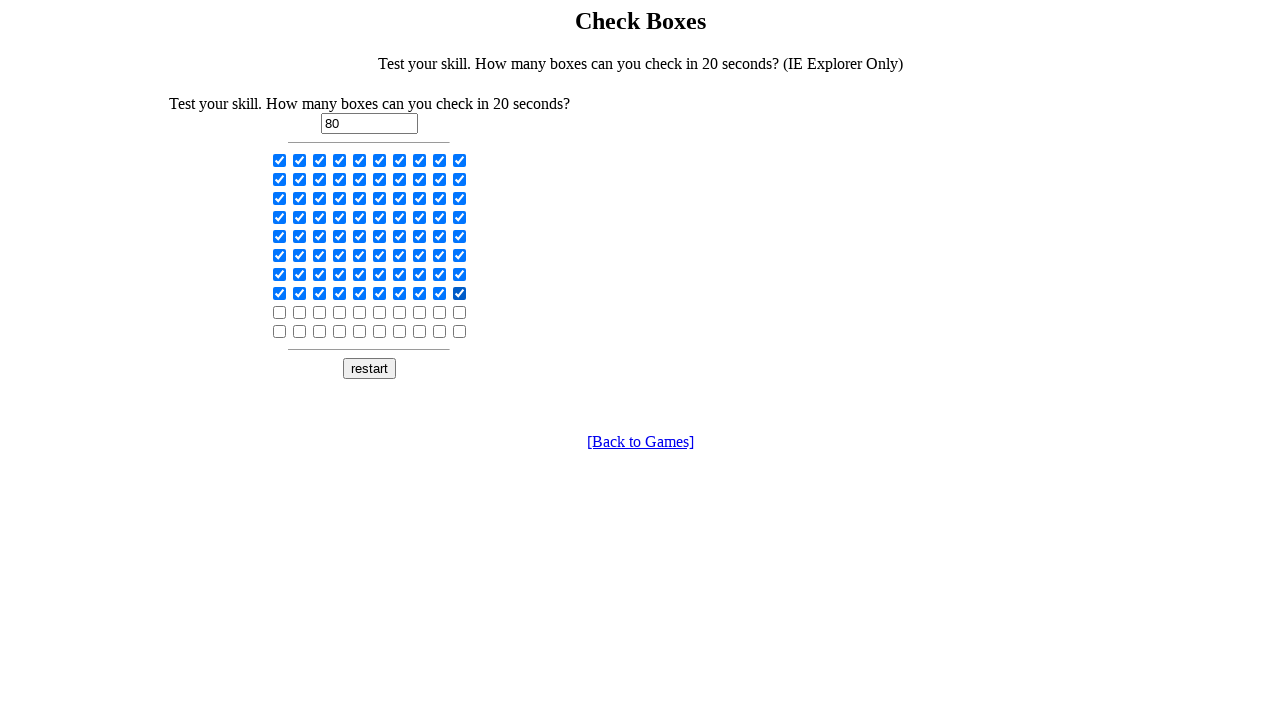

Clicked checkbox at position 92 (checker=0) at (280, 312) on body > center:nth-child(3) > table:nth-child(1) > tbody:nth-child(1) > tr:nth-ch
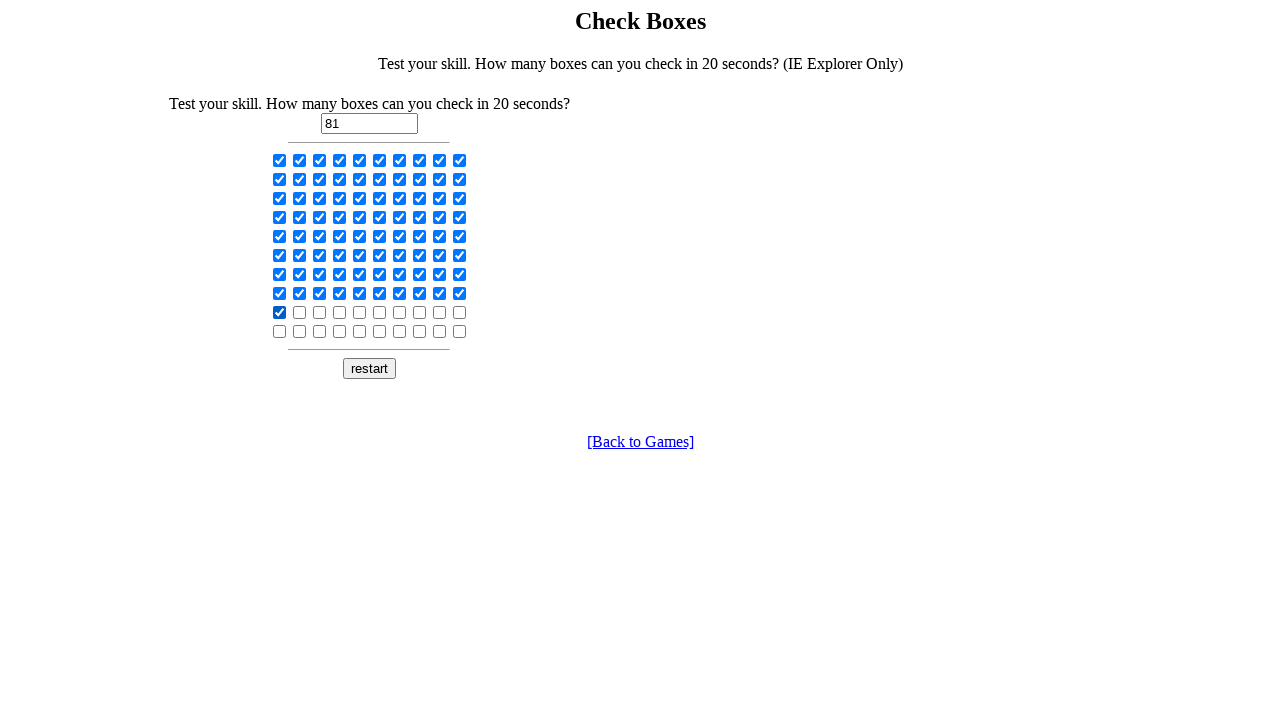

Clicked checkbox at position 93 (checker=1) at (300, 312) on body > center:nth-child(3) > table:nth-child(1) > tbody:nth-child(1) > tr:nth-ch
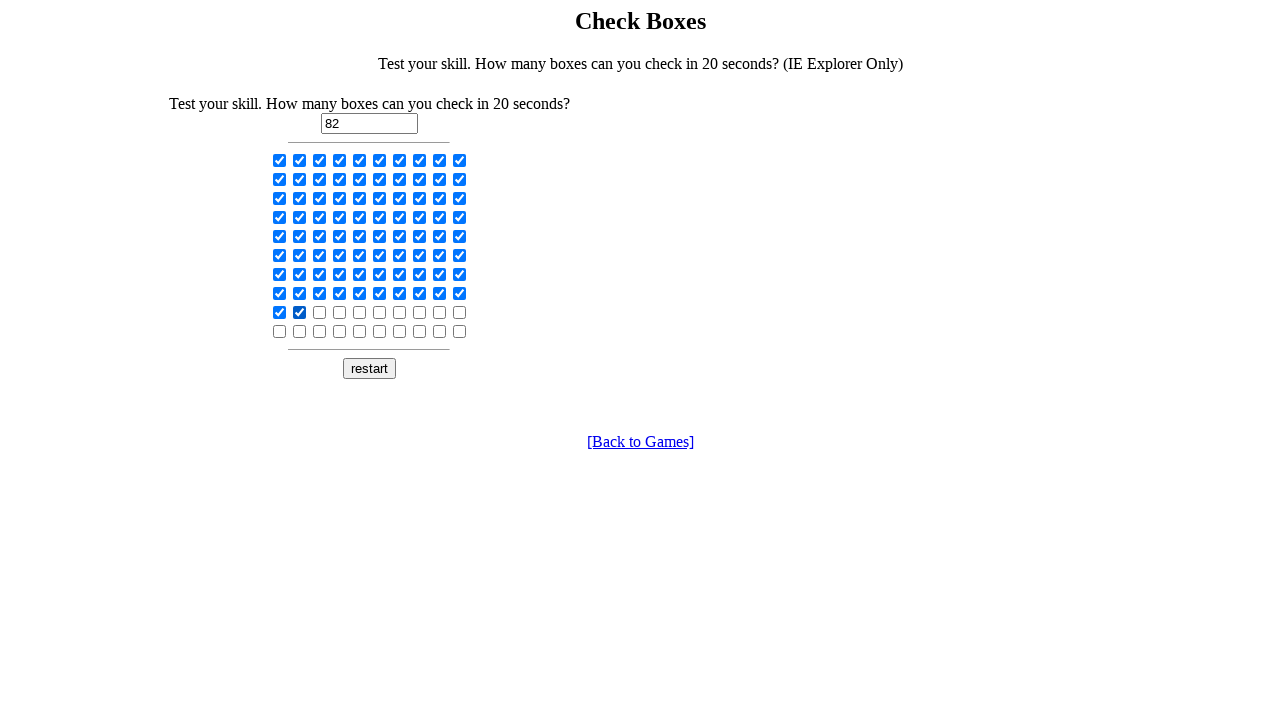

Clicked checkbox at position 94 (checker=2) at (320, 312) on body > center:nth-child(3) > table:nth-child(1) > tbody:nth-child(1) > tr:nth-ch
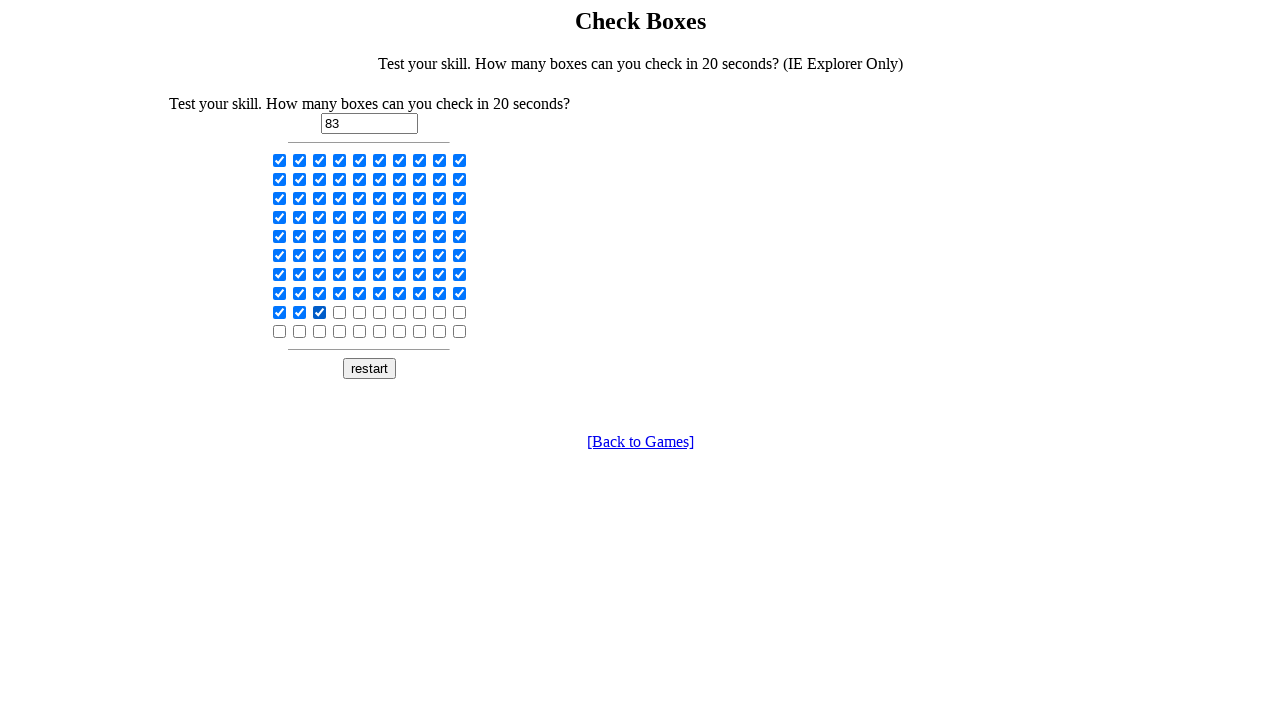

Clicked checkbox at position 95 (checker=3) at (340, 312) on body > center:nth-child(3) > table:nth-child(1) > tbody:nth-child(1) > tr:nth-ch
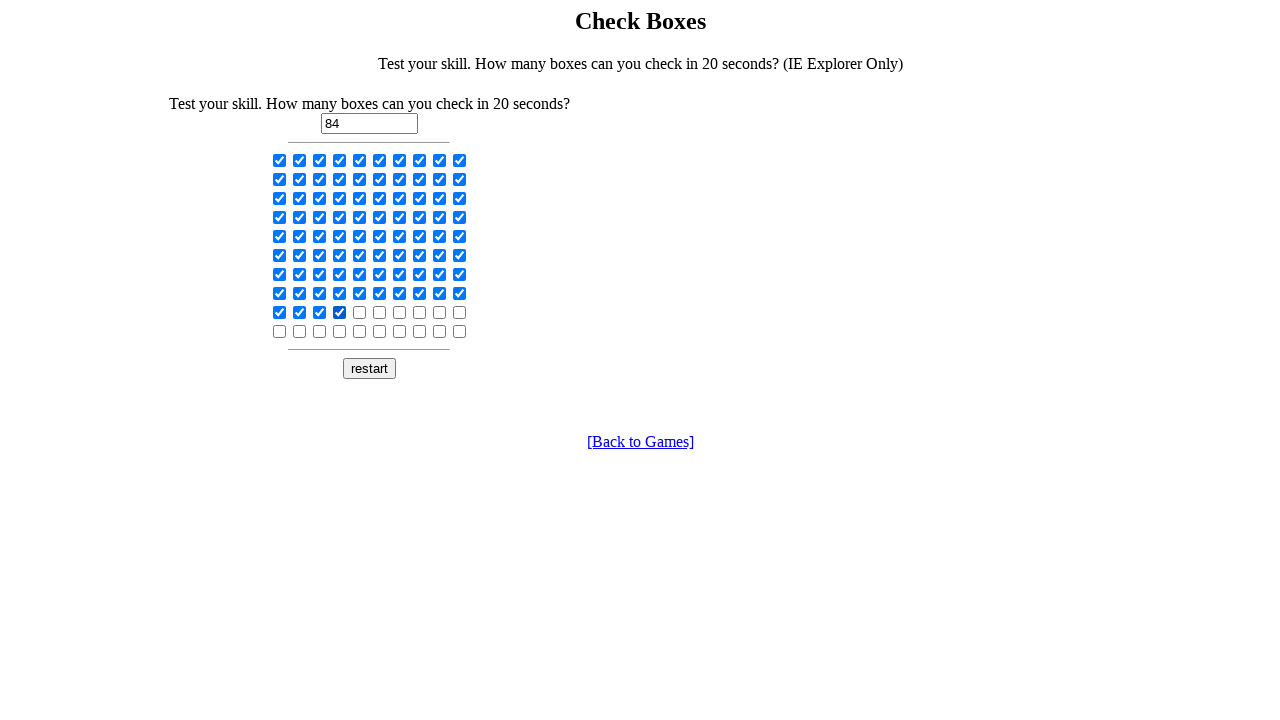

Clicked checkbox at position 96 (checker=4) at (360, 312) on body > center:nth-child(3) > table:nth-child(1) > tbody:nth-child(1) > tr:nth-ch
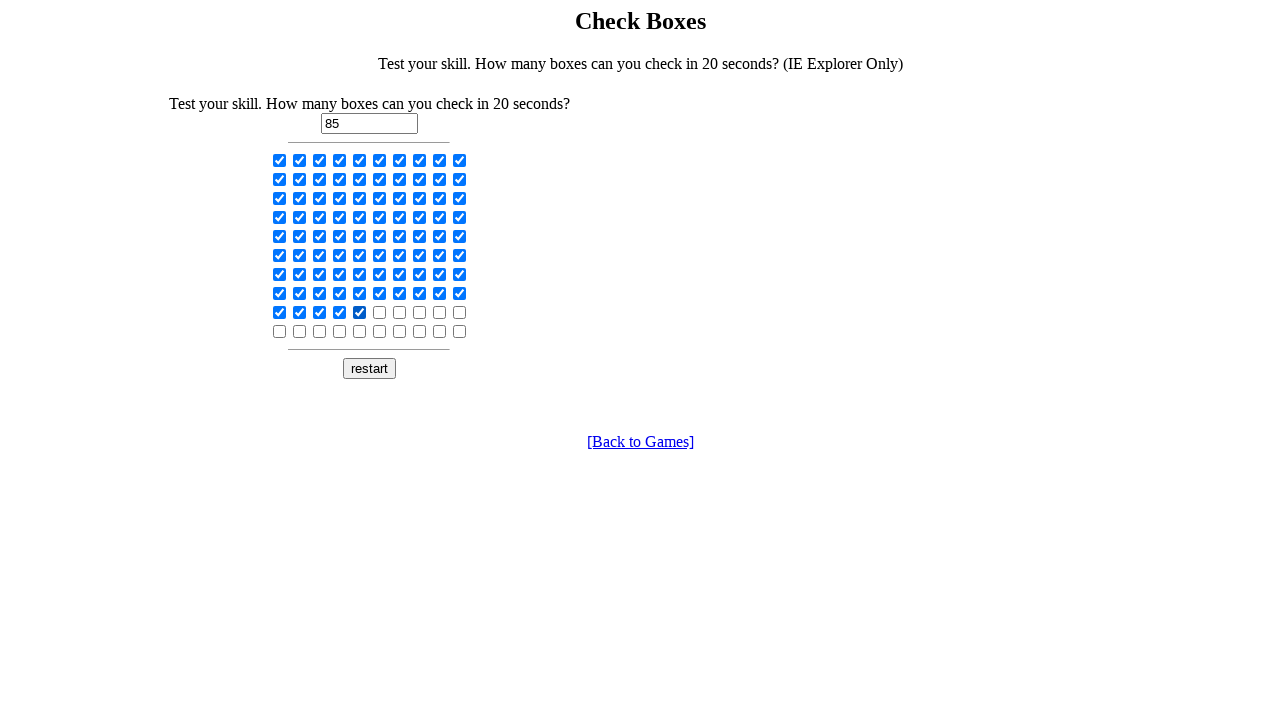

Clicked checkbox at position 97 (checker=5) at (380, 312) on body > center:nth-child(3) > table:nth-child(1) > tbody:nth-child(1) > tr:nth-ch
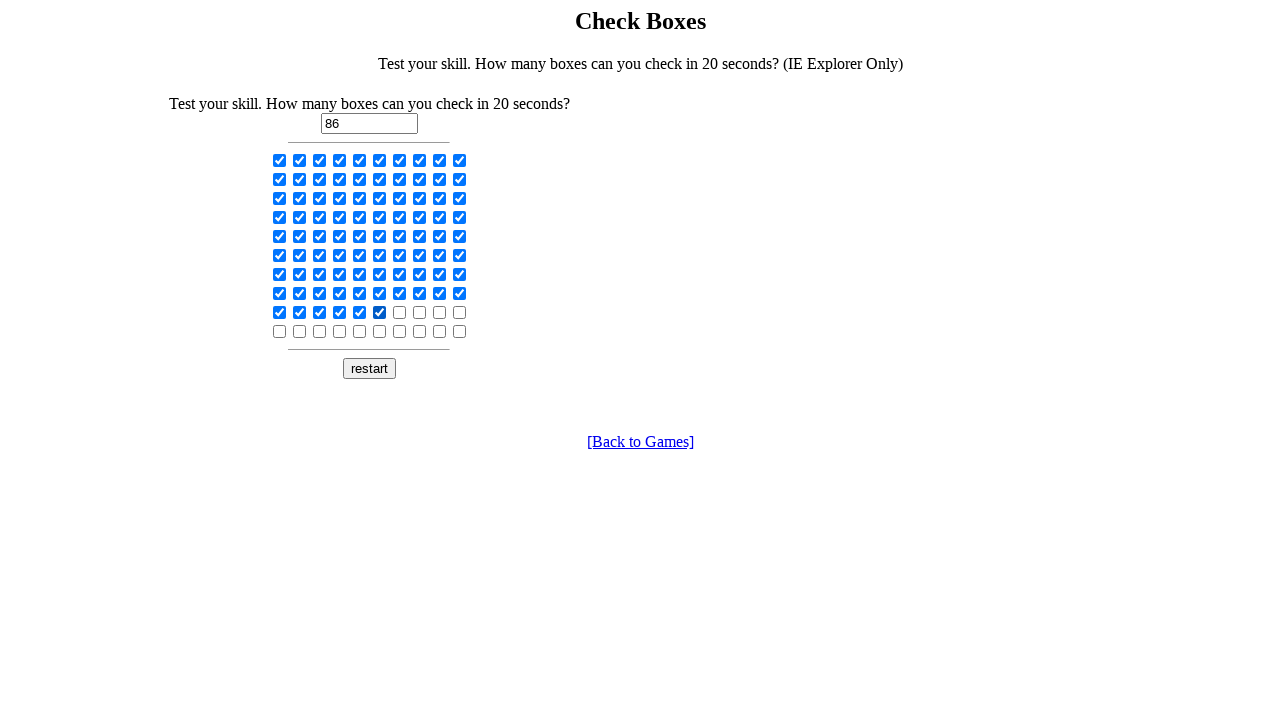

Clicked checkbox at position 98 (checker=6) at (400, 312) on body > center:nth-child(3) > table:nth-child(1) > tbody:nth-child(1) > tr:nth-ch
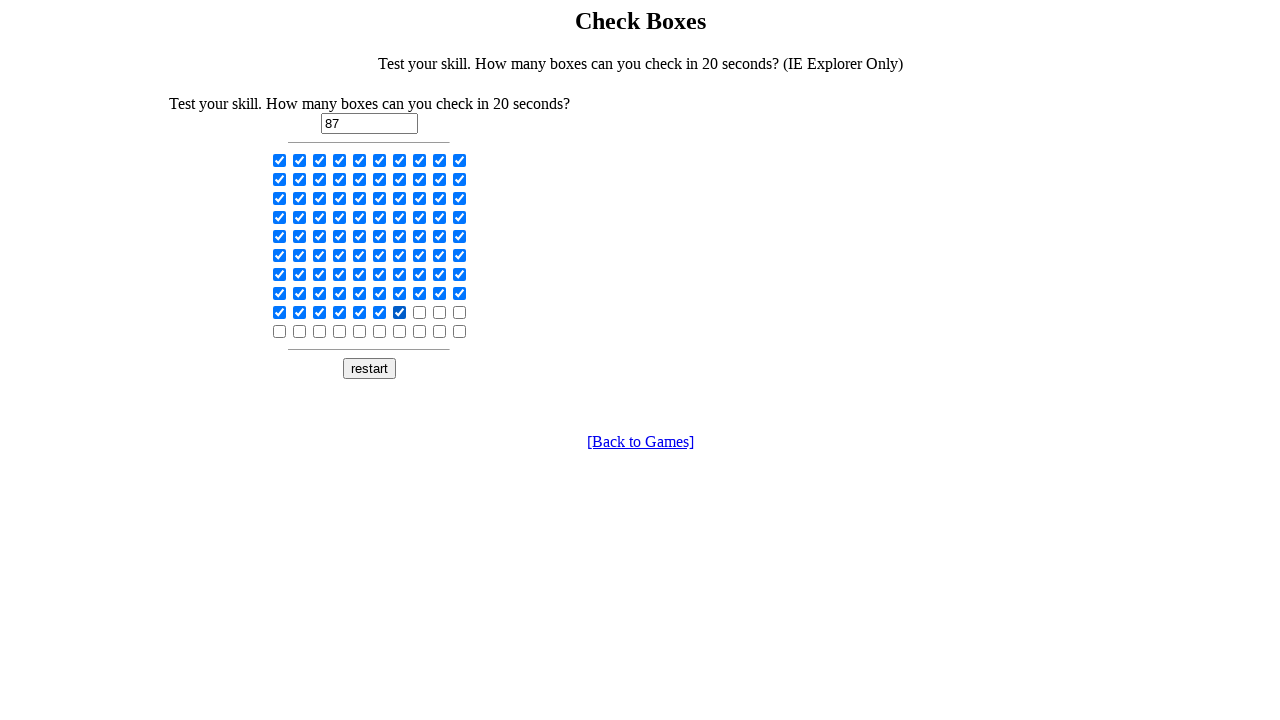

Clicked checkbox at position 99 (checker=7) at (420, 312) on body > center:nth-child(3) > table:nth-child(1) > tbody:nth-child(1) > tr:nth-ch
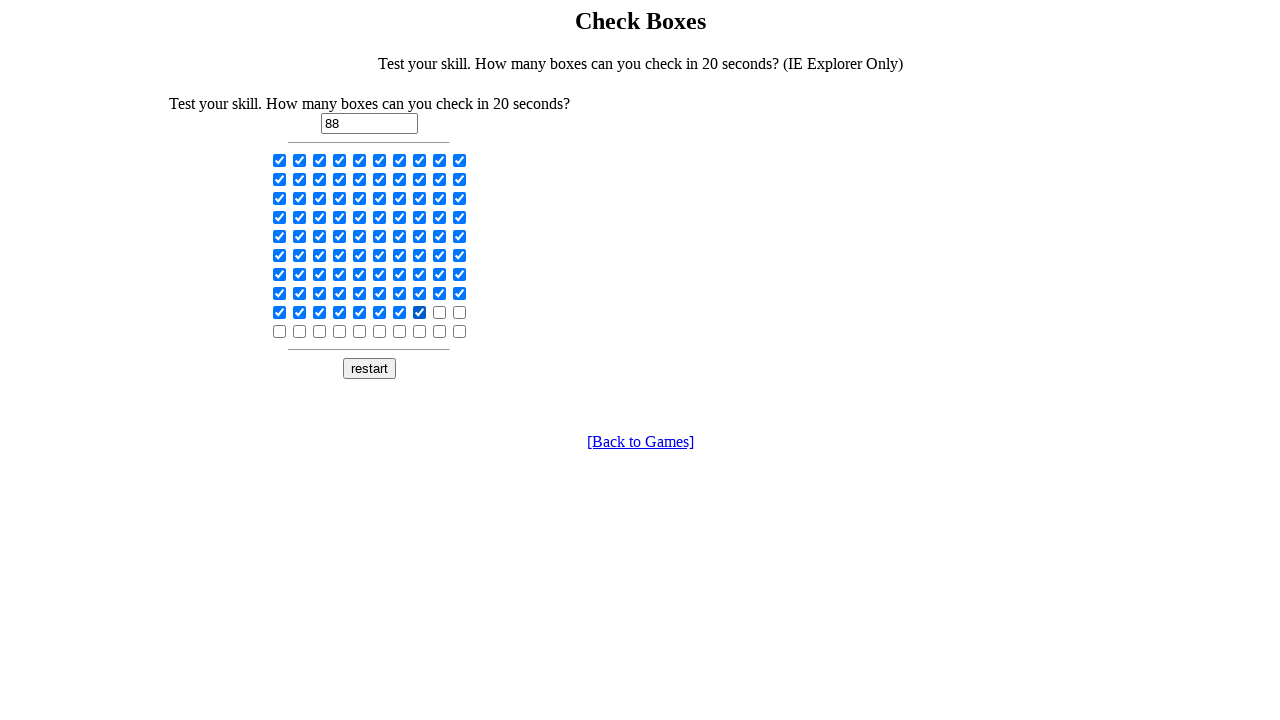

Clicked checkbox at position 100 (checker=8) at (440, 312) on body > center:nth-child(3) > table:nth-child(1) > tbody:nth-child(1) > tr:nth-ch
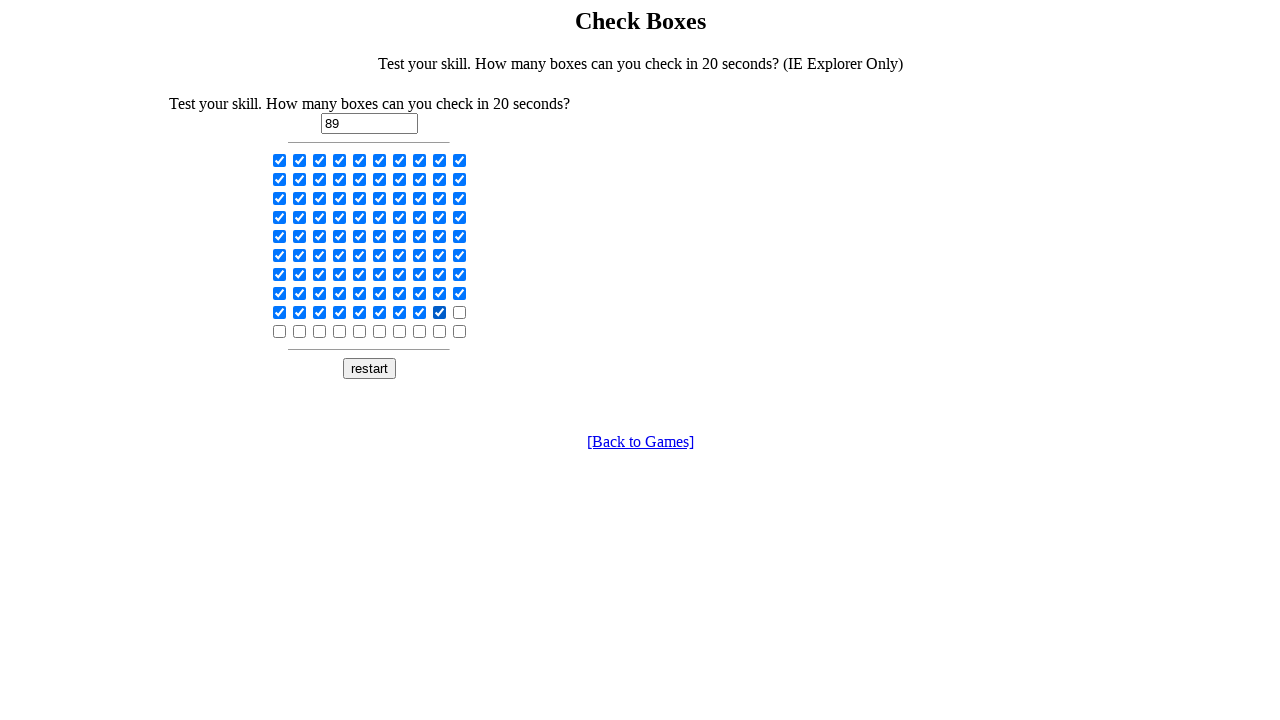

Clicked checkbox at position 101 (checker=9) at (460, 312) on body > center:nth-child(3) > table:nth-child(1) > tbody:nth-child(1) > tr:nth-ch
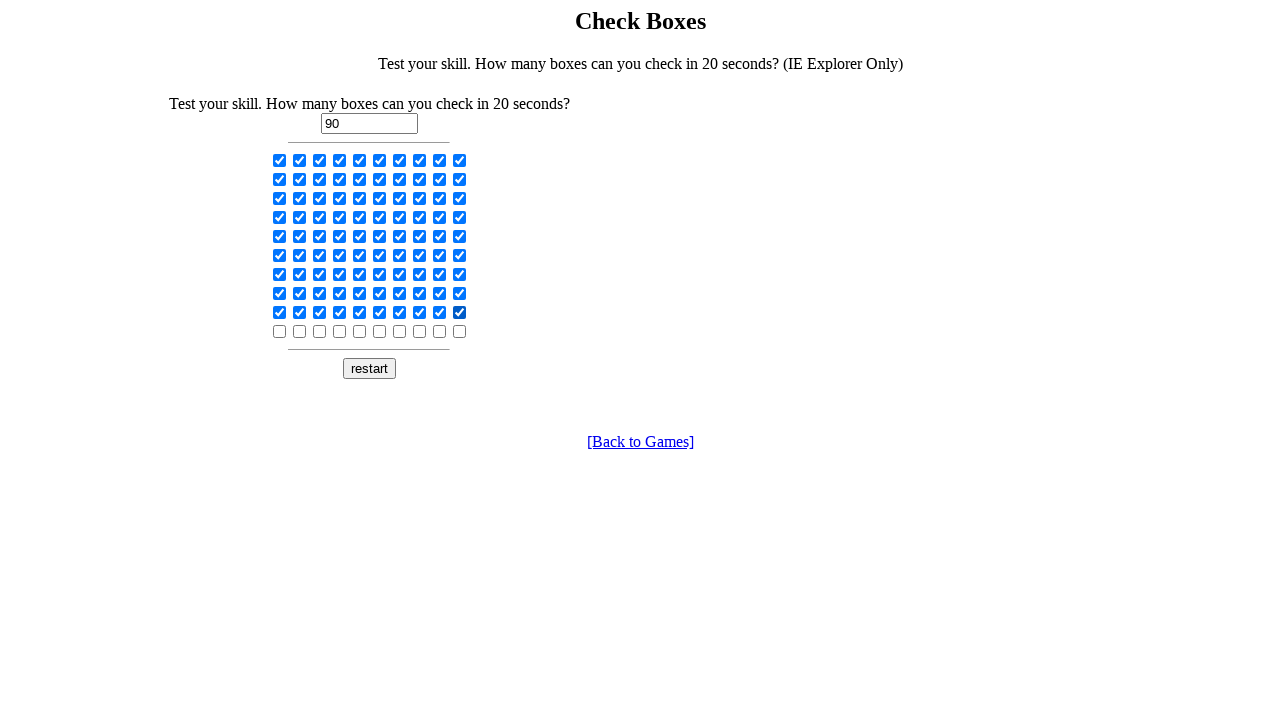

Clicked checkbox at position 103 (checker=0) at (280, 331) on body > center:nth-child(3) > table:nth-child(1) > tbody:nth-child(1) > tr:nth-ch
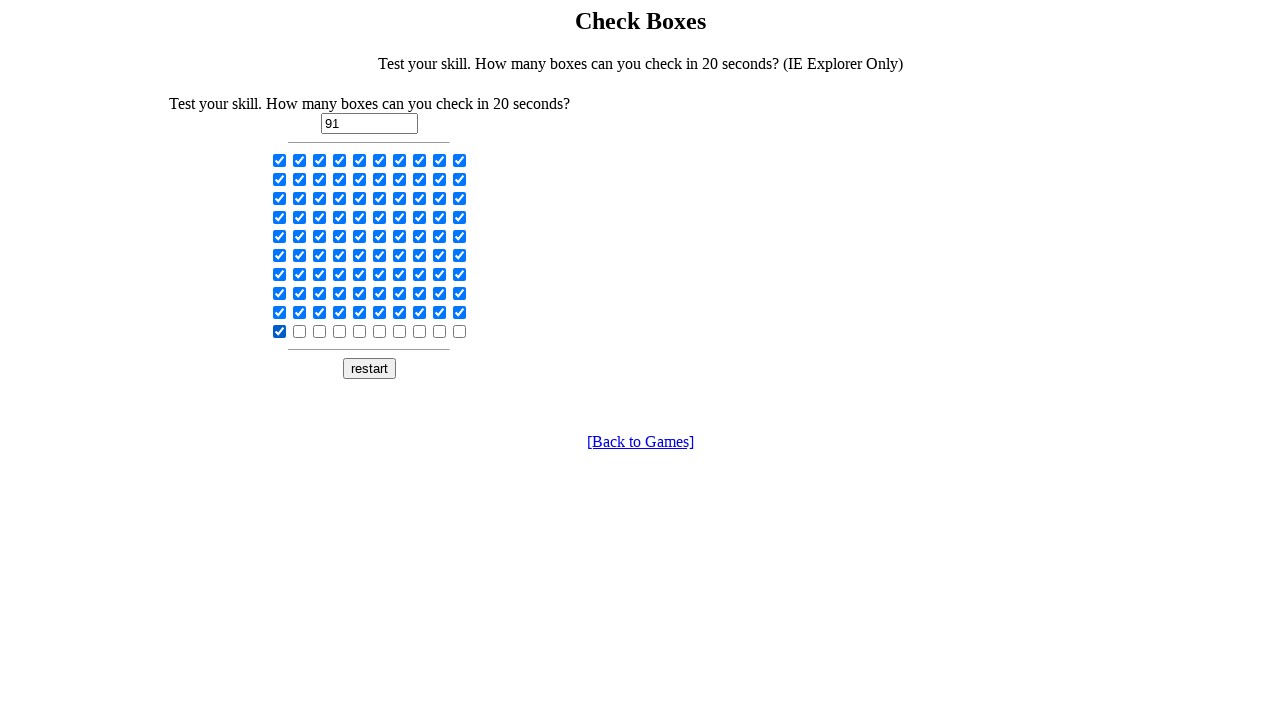

Clicked checkbox at position 104 (checker=1) at (300, 331) on body > center:nth-child(3) > table:nth-child(1) > tbody:nth-child(1) > tr:nth-ch
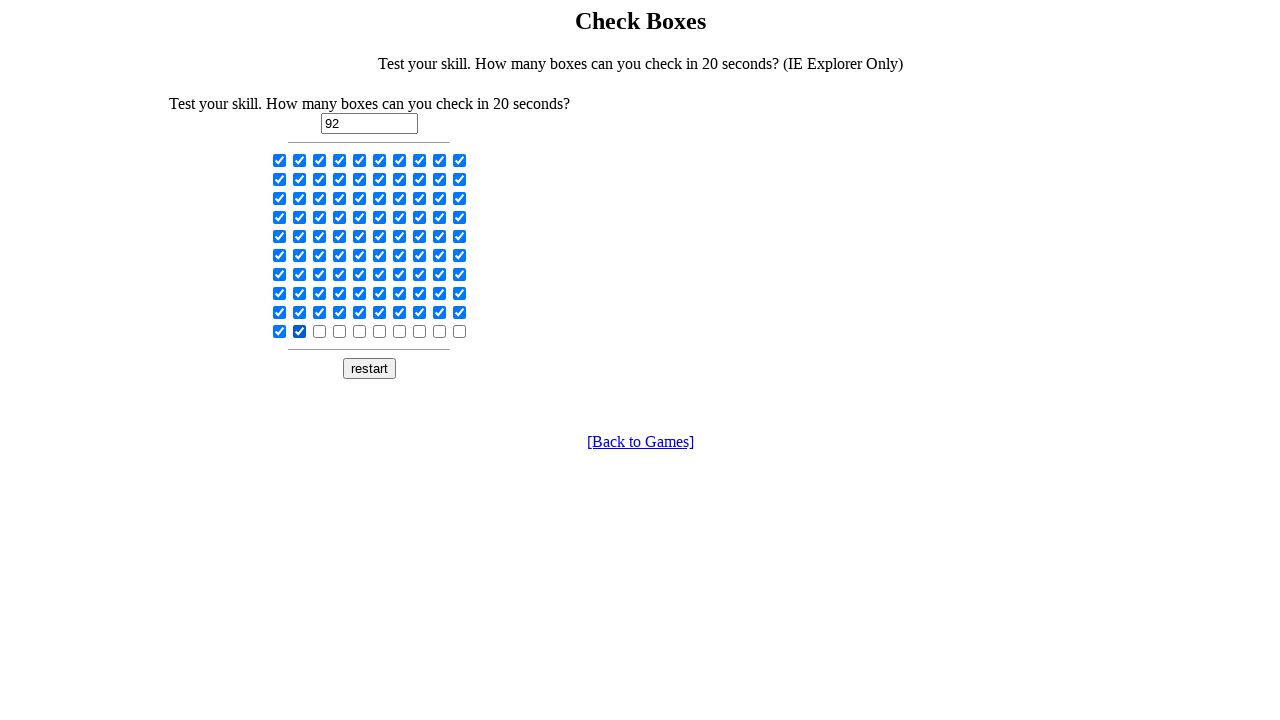

Clicked checkbox at position 105 (checker=2) at (320, 331) on body > center:nth-child(3) > table:nth-child(1) > tbody:nth-child(1) > tr:nth-ch
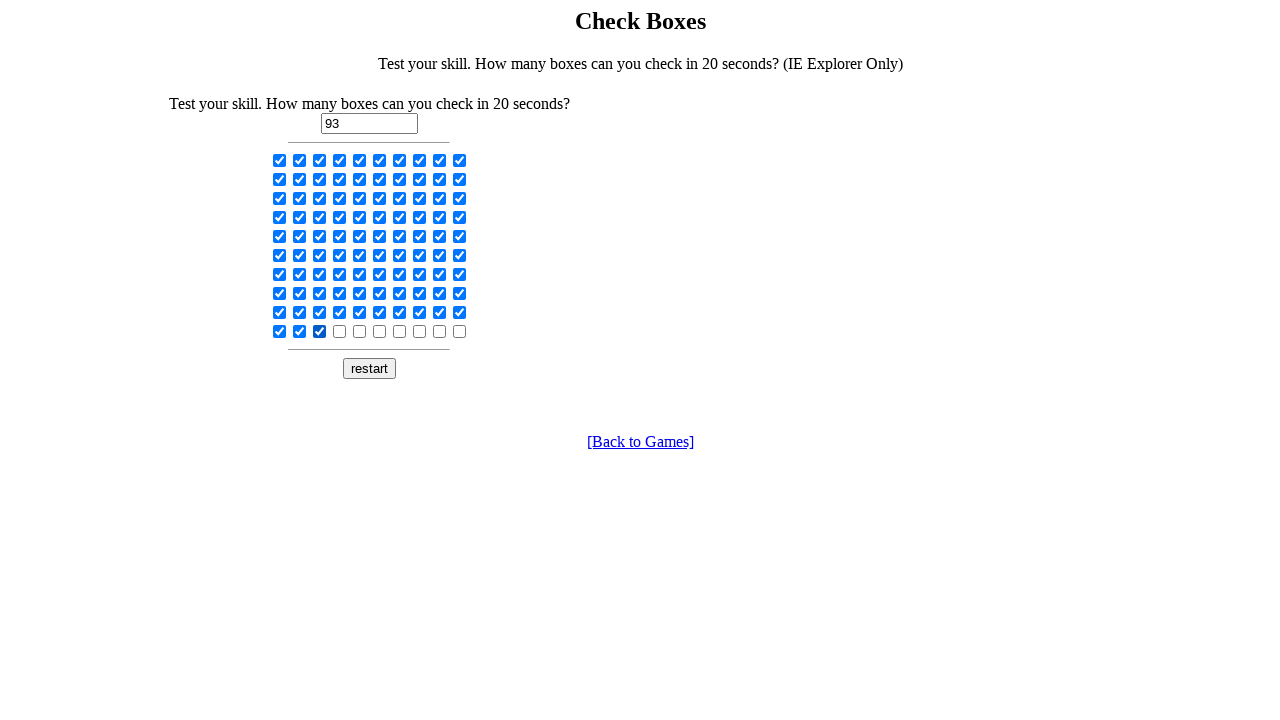

Clicked checkbox at position 106 (checker=3) at (340, 331) on body > center:nth-child(3) > table:nth-child(1) > tbody:nth-child(1) > tr:nth-ch
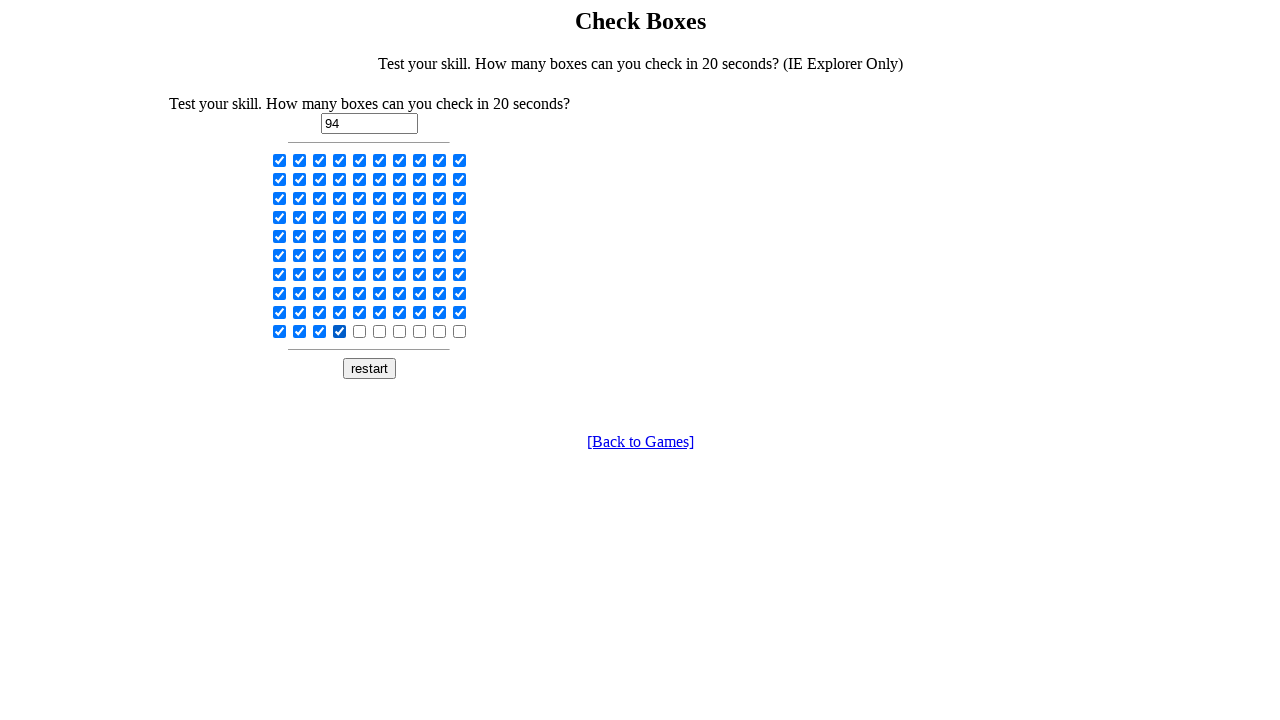

Clicked checkbox at position 107 (checker=4) at (360, 331) on body > center:nth-child(3) > table:nth-child(1) > tbody:nth-child(1) > tr:nth-ch
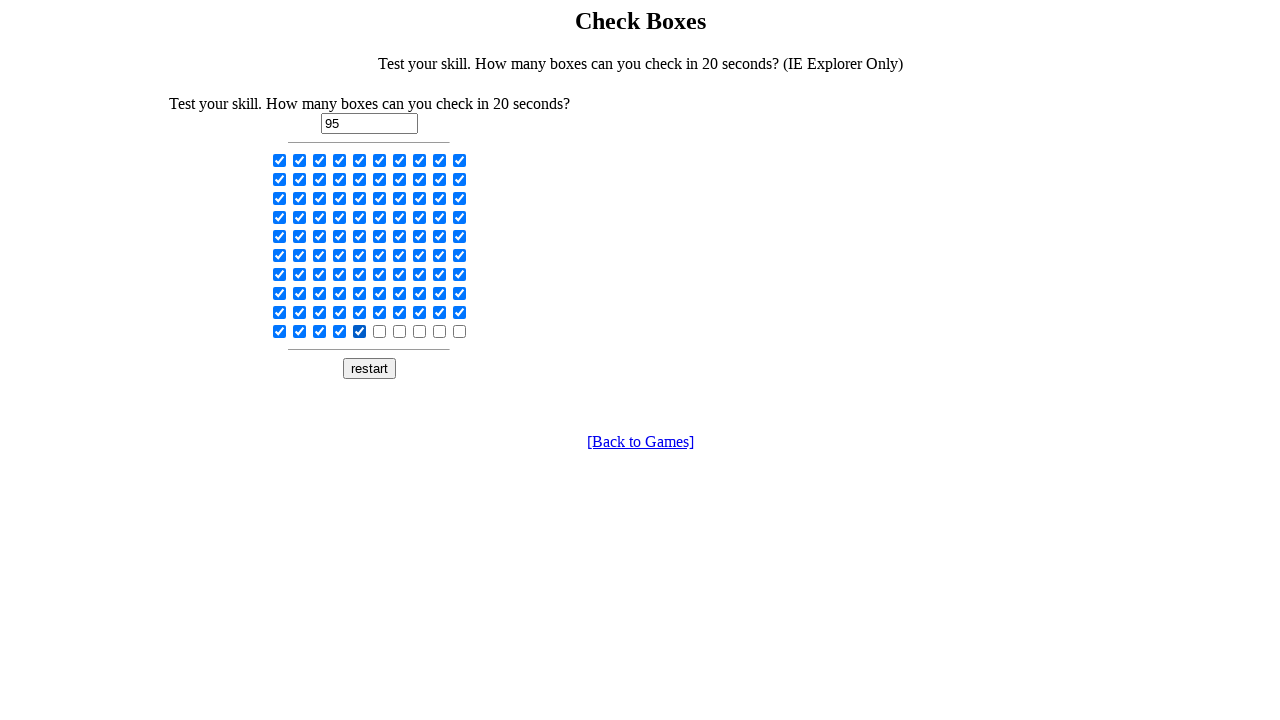

Clicked checkbox at position 108 (checker=5) at (380, 331) on body > center:nth-child(3) > table:nth-child(1) > tbody:nth-child(1) > tr:nth-ch
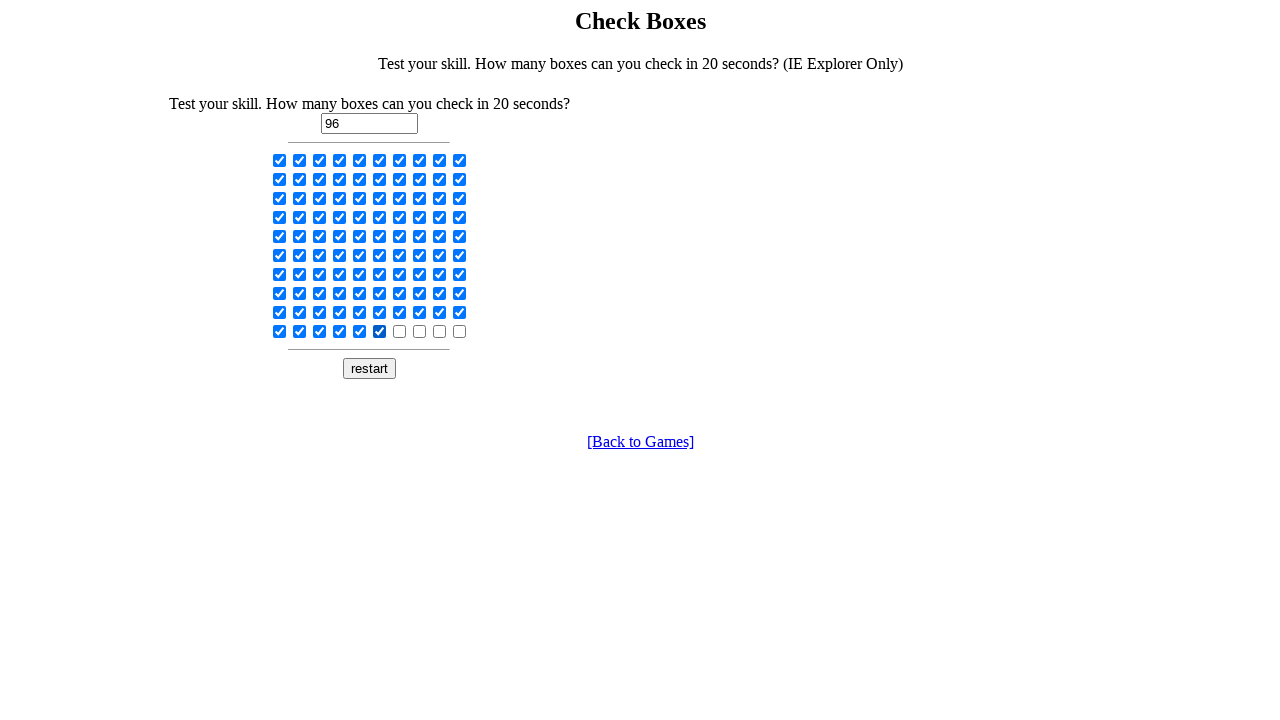

Clicked checkbox at position 109 (checker=6) at (400, 331) on body > center:nth-child(3) > table:nth-child(1) > tbody:nth-child(1) > tr:nth-ch
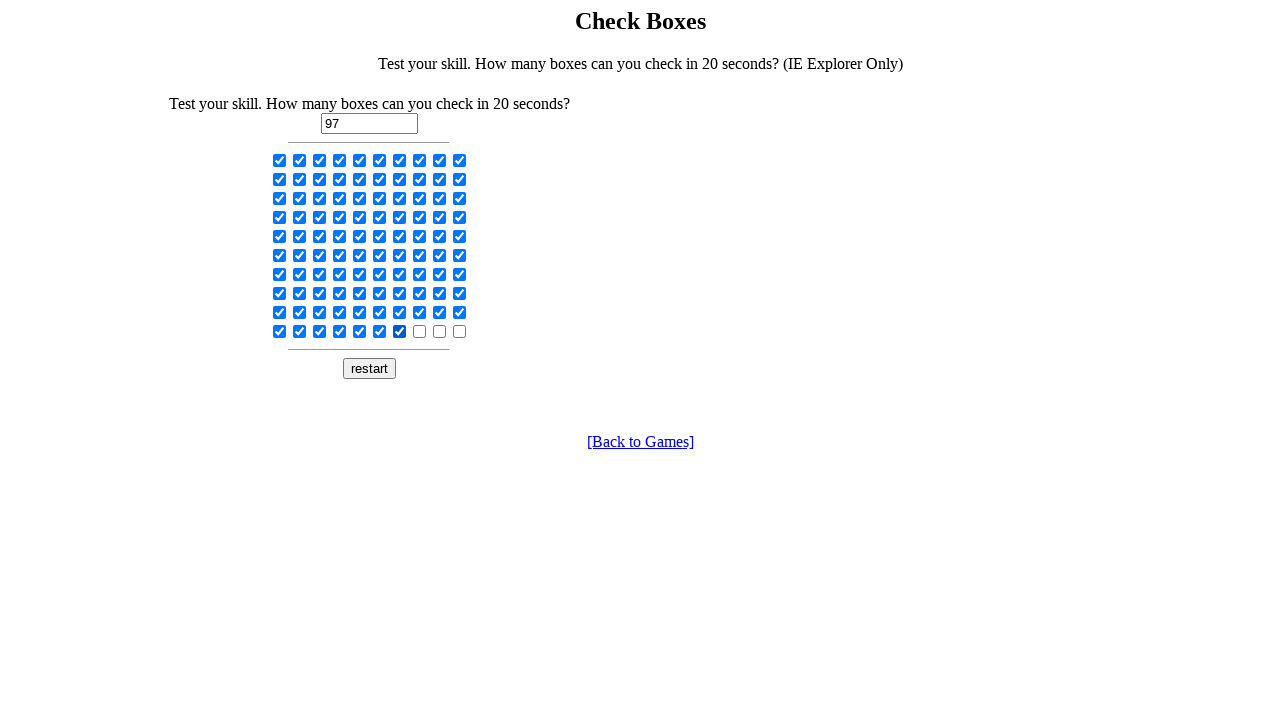

Clicked checkbox at position 110 (checker=7) at (420, 331) on body > center:nth-child(3) > table:nth-child(1) > tbody:nth-child(1) > tr:nth-ch
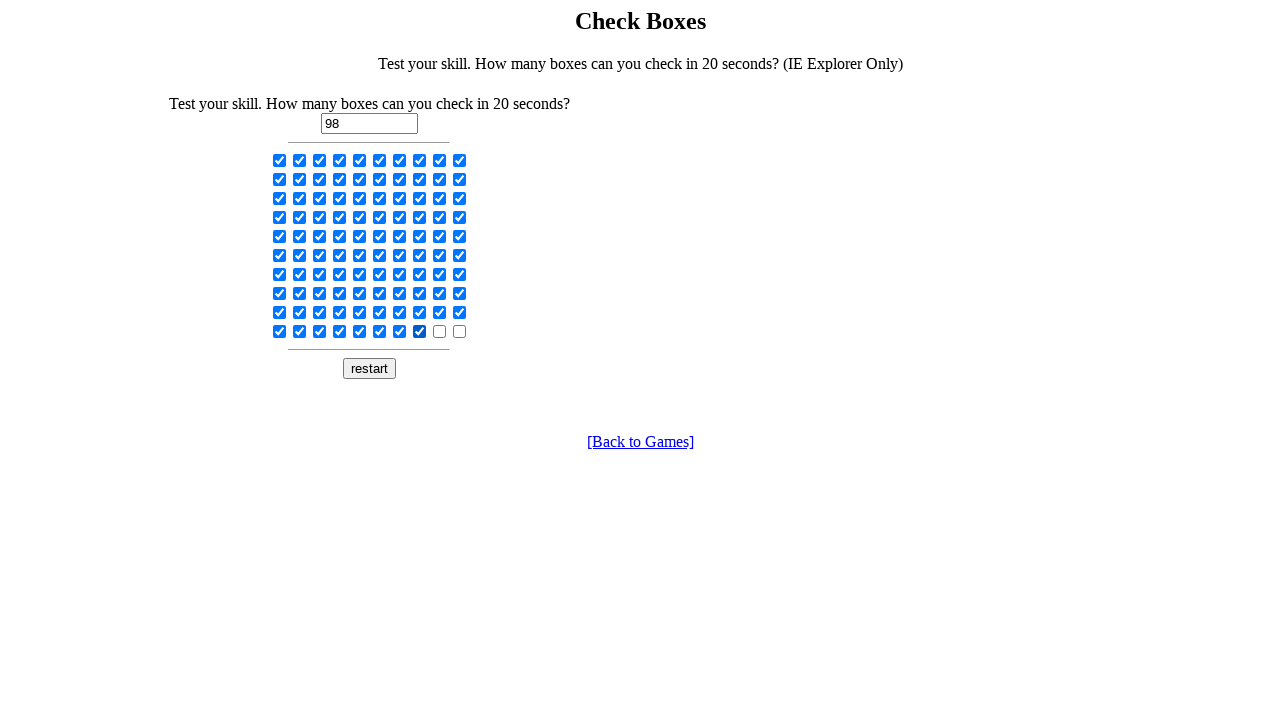

Clicked checkbox at position 111 (checker=8) at (440, 331) on body > center:nth-child(3) > table:nth-child(1) > tbody:nth-child(1) > tr:nth-ch
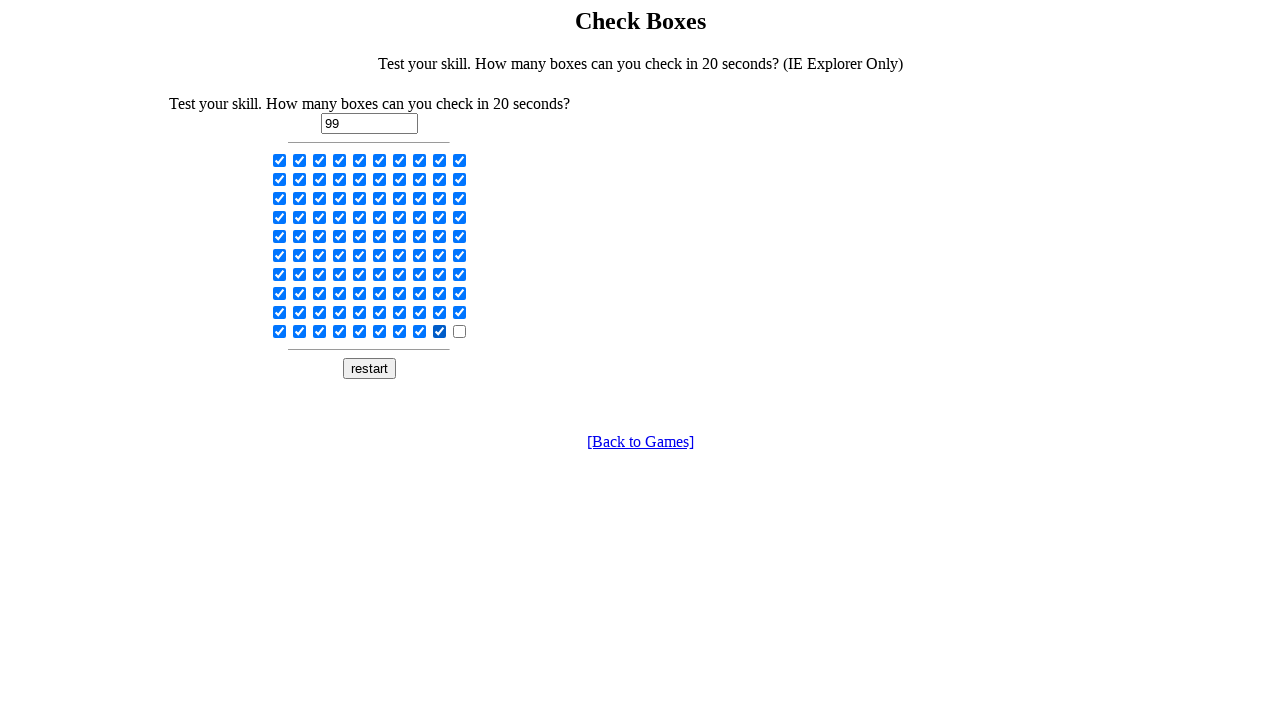

Clicked checkbox at position 112 (checker=9) at (460, 331) on body > center:nth-child(3) > table:nth-child(1) > tbody:nth-child(1) > tr:nth-ch
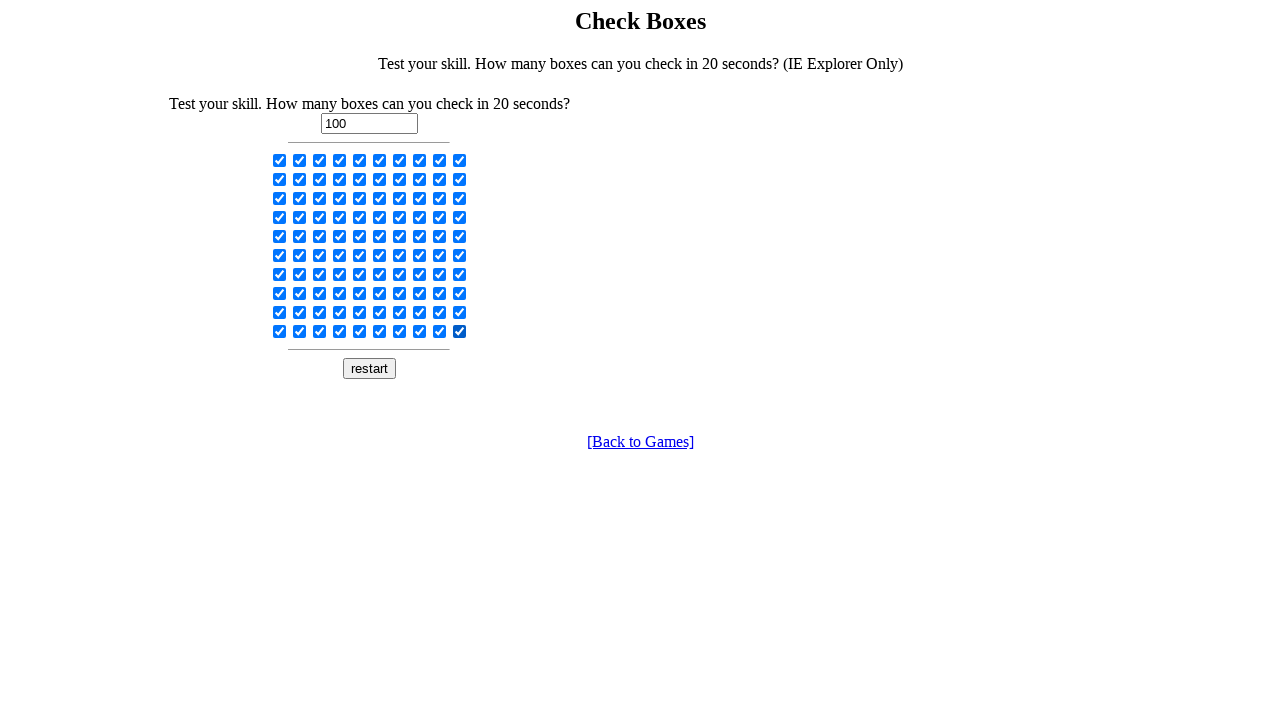

Waited 1000ms for game result to display
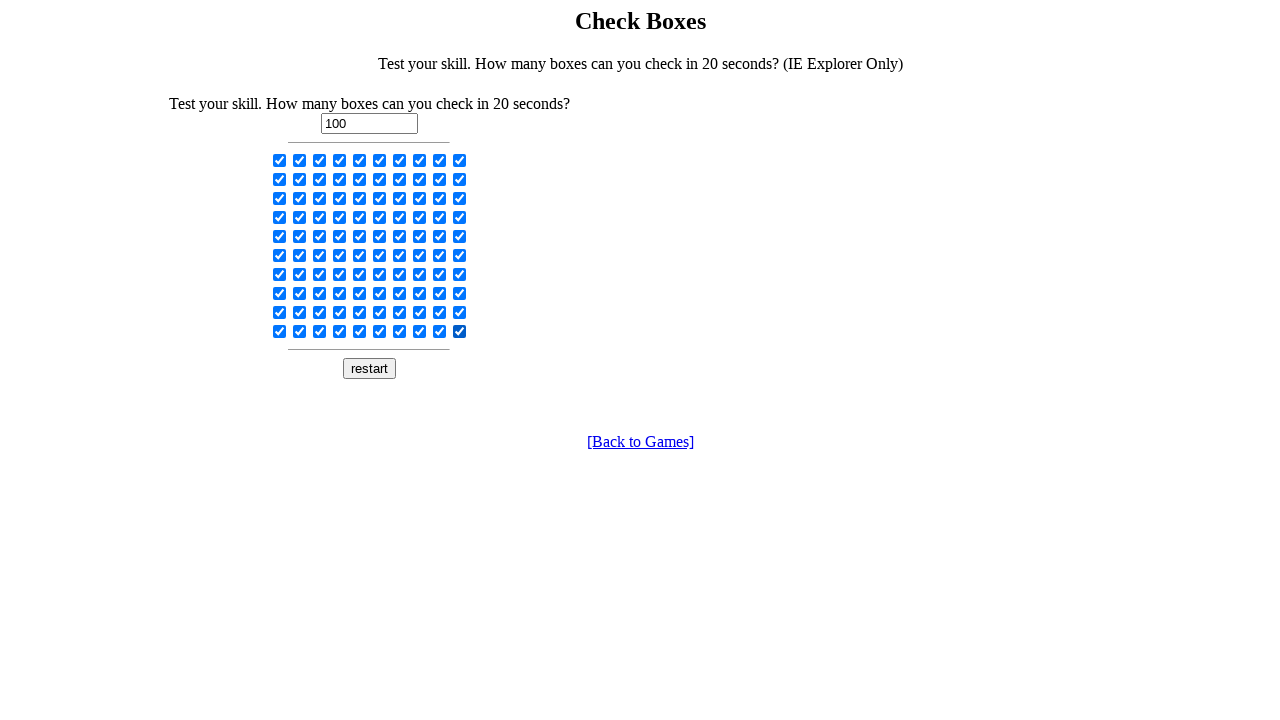

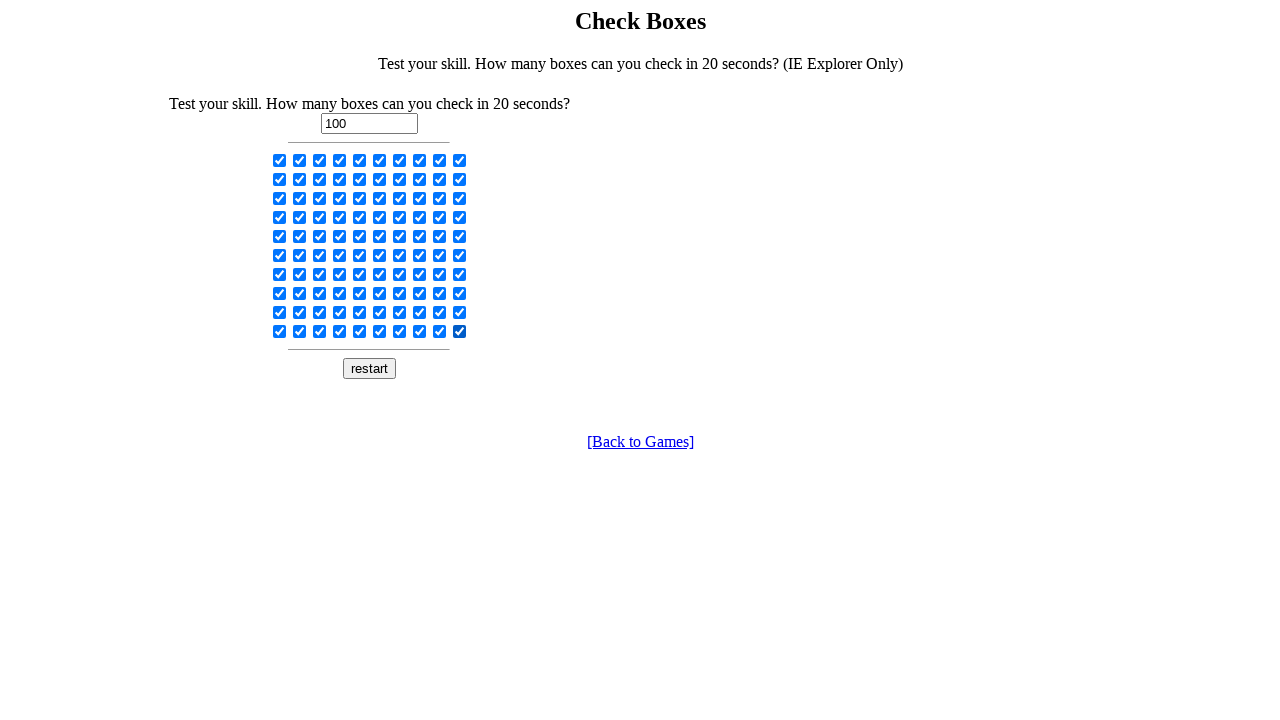